Tests a form with multiple input fields by filling all inputs with text and submitting the form

Starting URL: http://suninjuly.github.io/huge_form.html

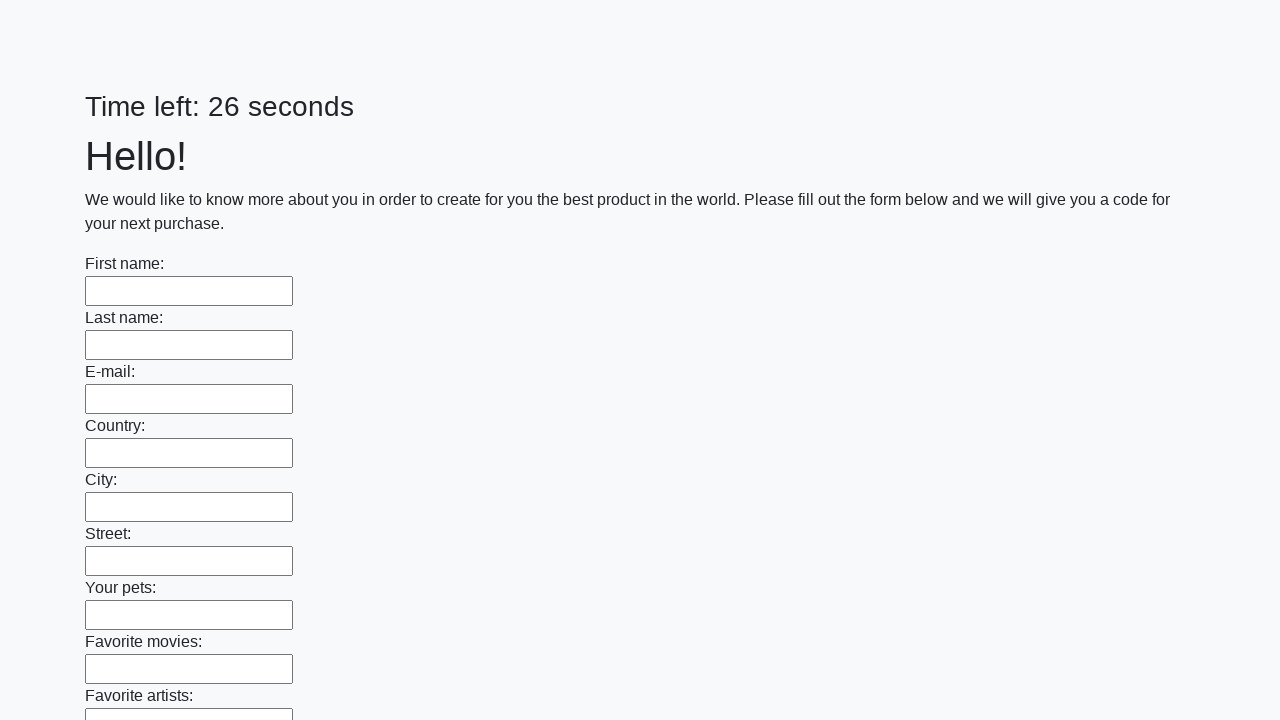

Filled an input field with 'some' on input >> nth=0
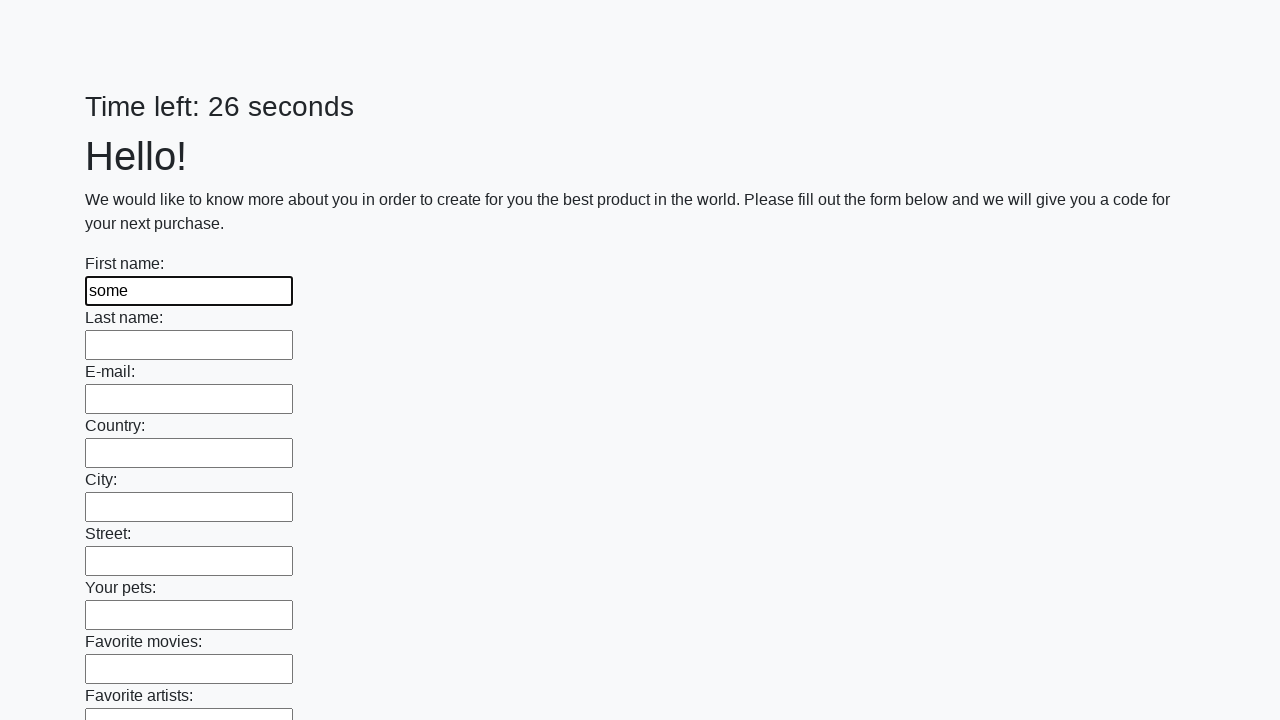

Filled an input field with 'some' on input >> nth=1
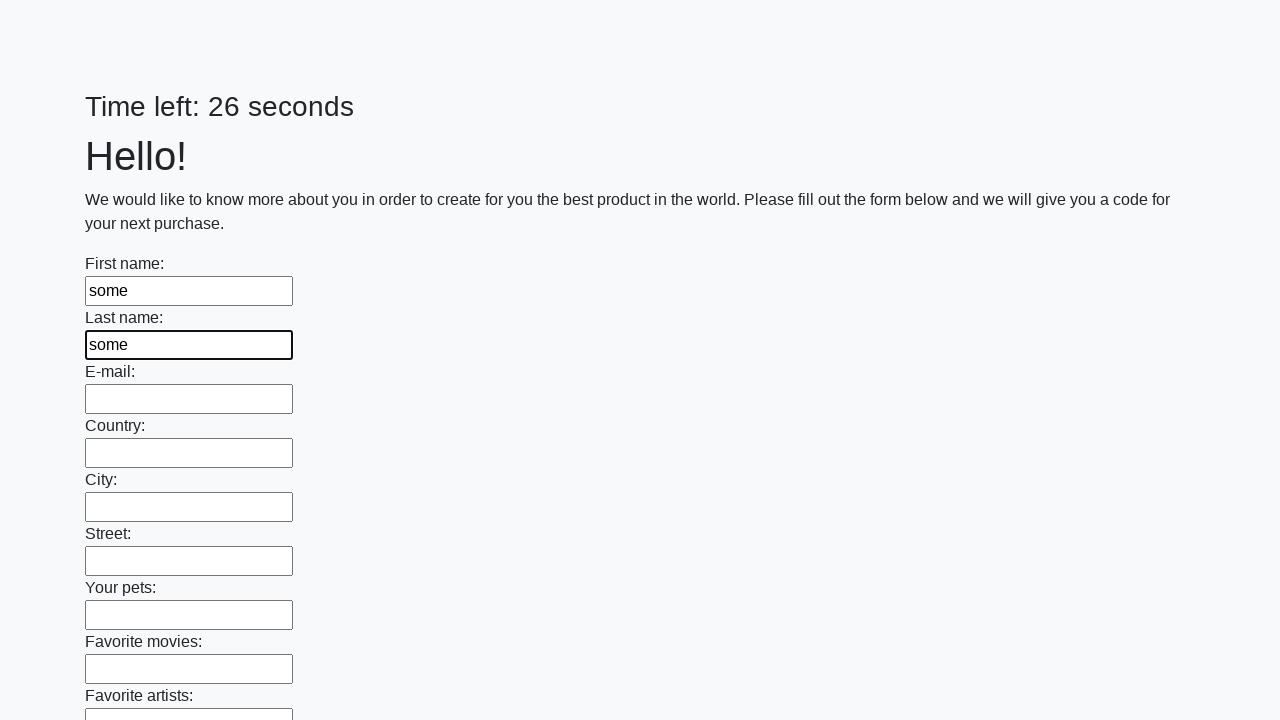

Filled an input field with 'some' on input >> nth=2
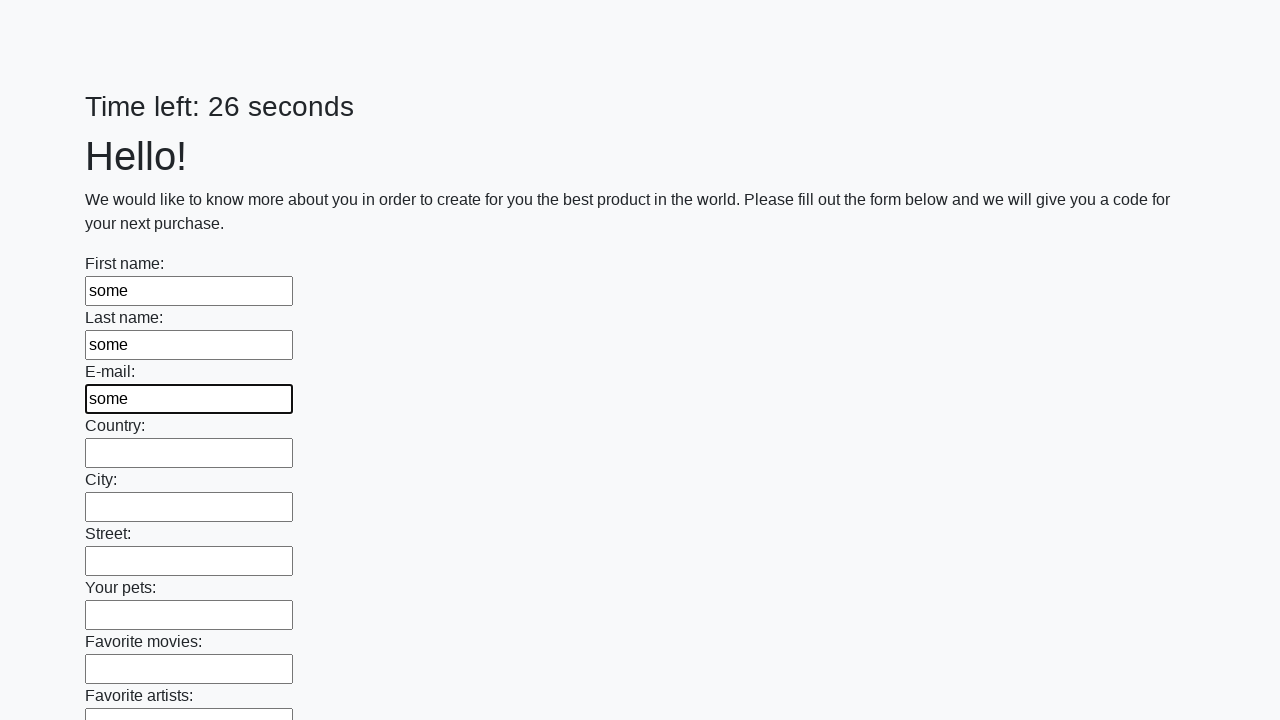

Filled an input field with 'some' on input >> nth=3
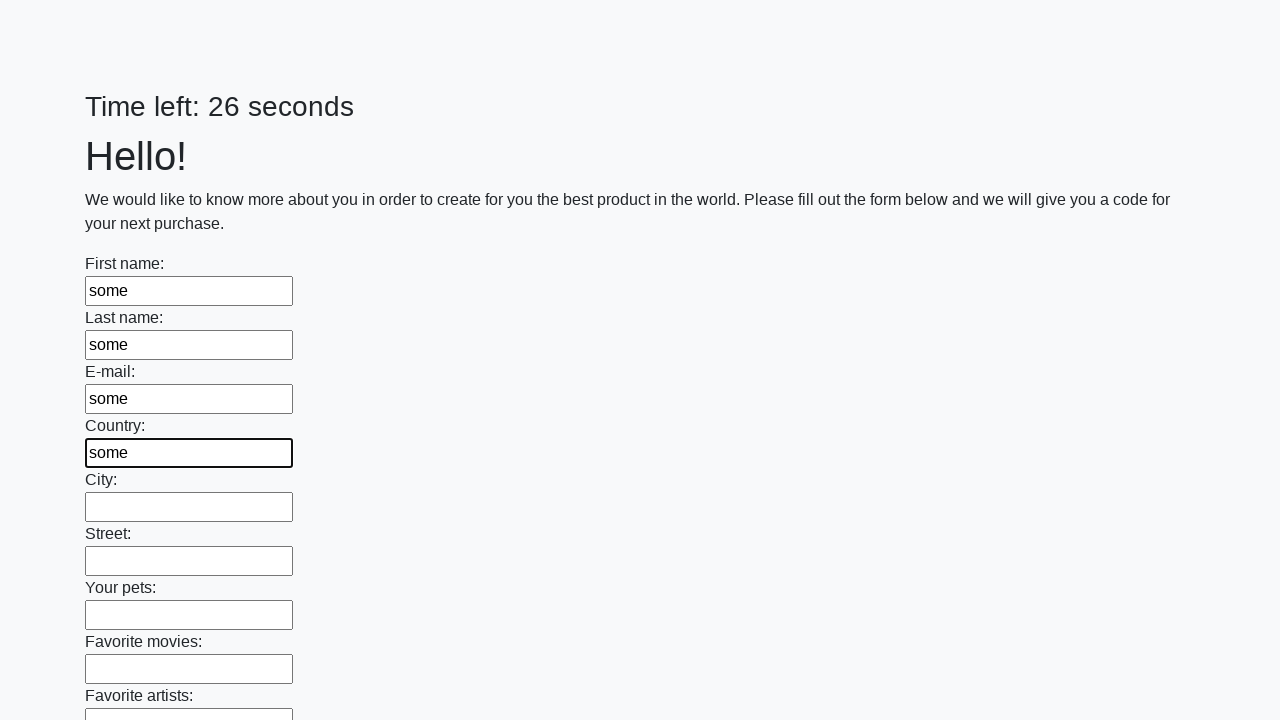

Filled an input field with 'some' on input >> nth=4
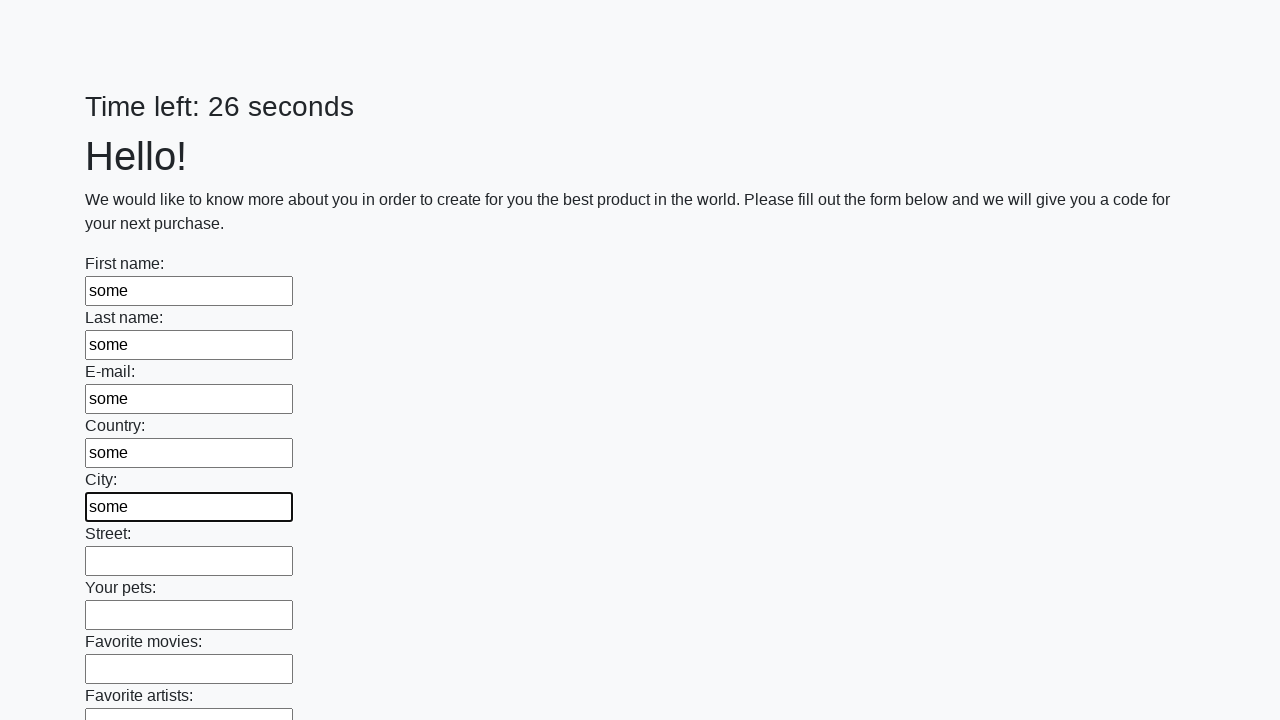

Filled an input field with 'some' on input >> nth=5
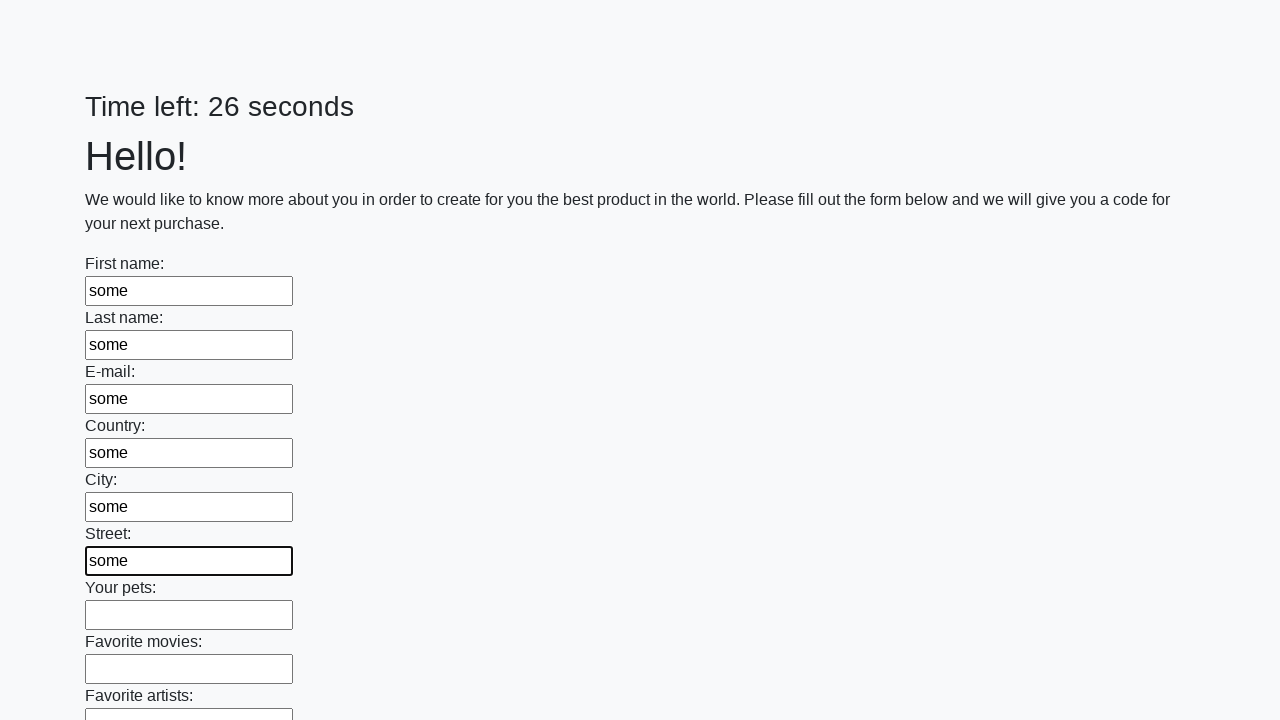

Filled an input field with 'some' on input >> nth=6
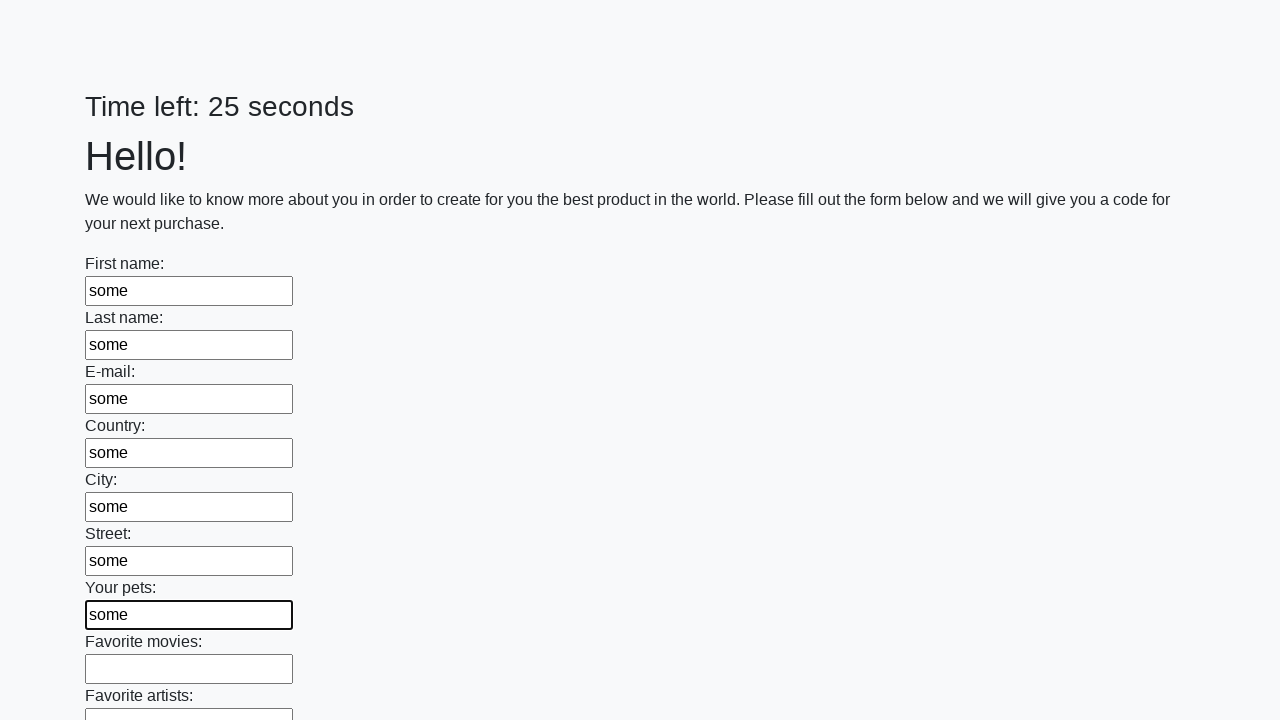

Filled an input field with 'some' on input >> nth=7
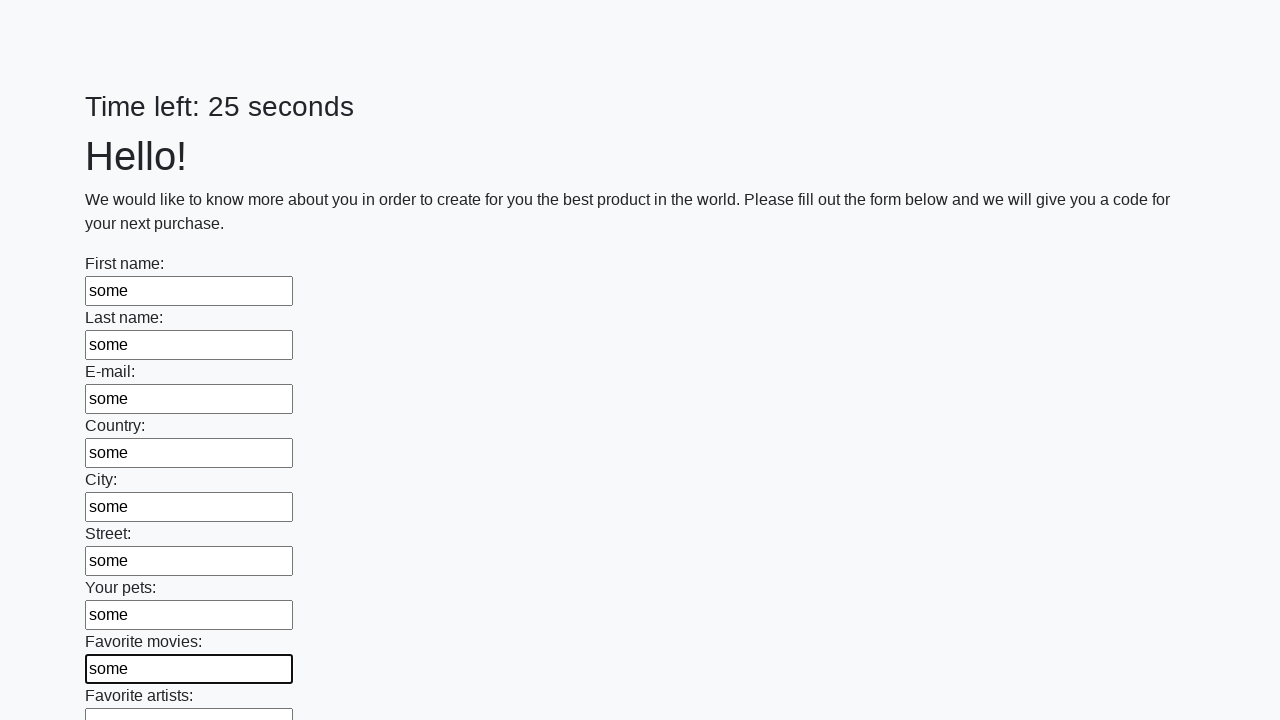

Filled an input field with 'some' on input >> nth=8
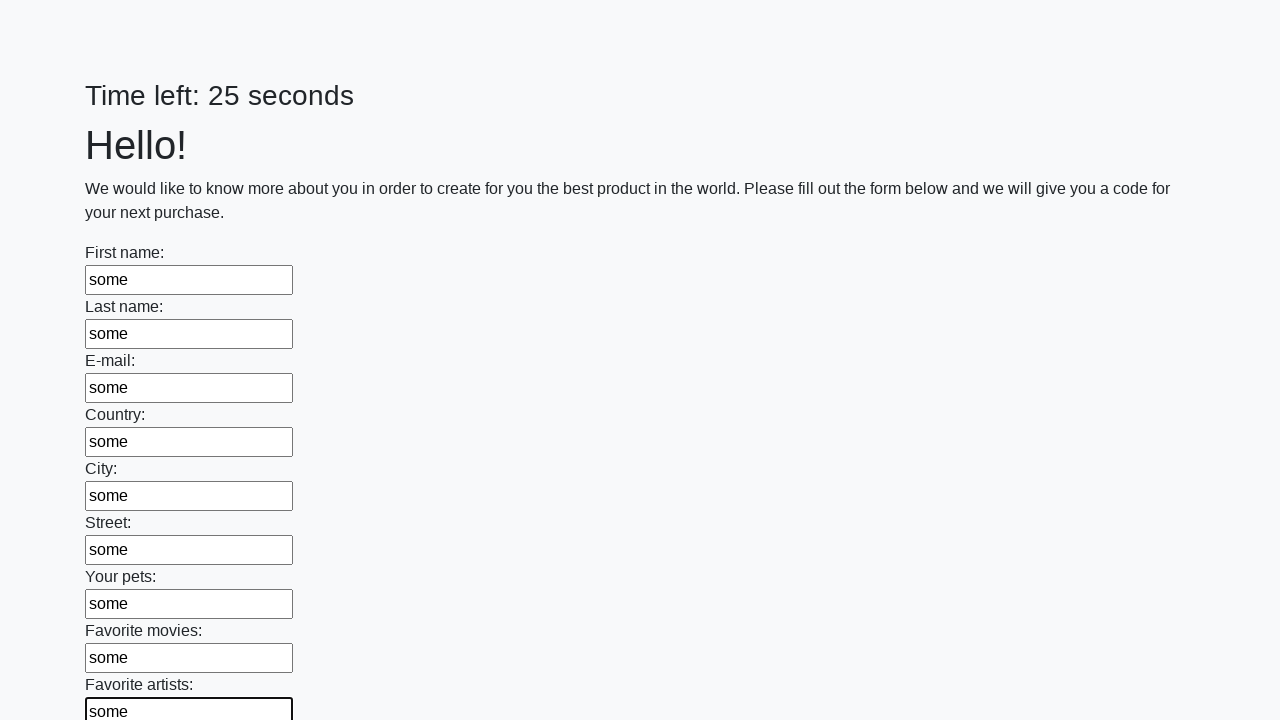

Filled an input field with 'some' on input >> nth=9
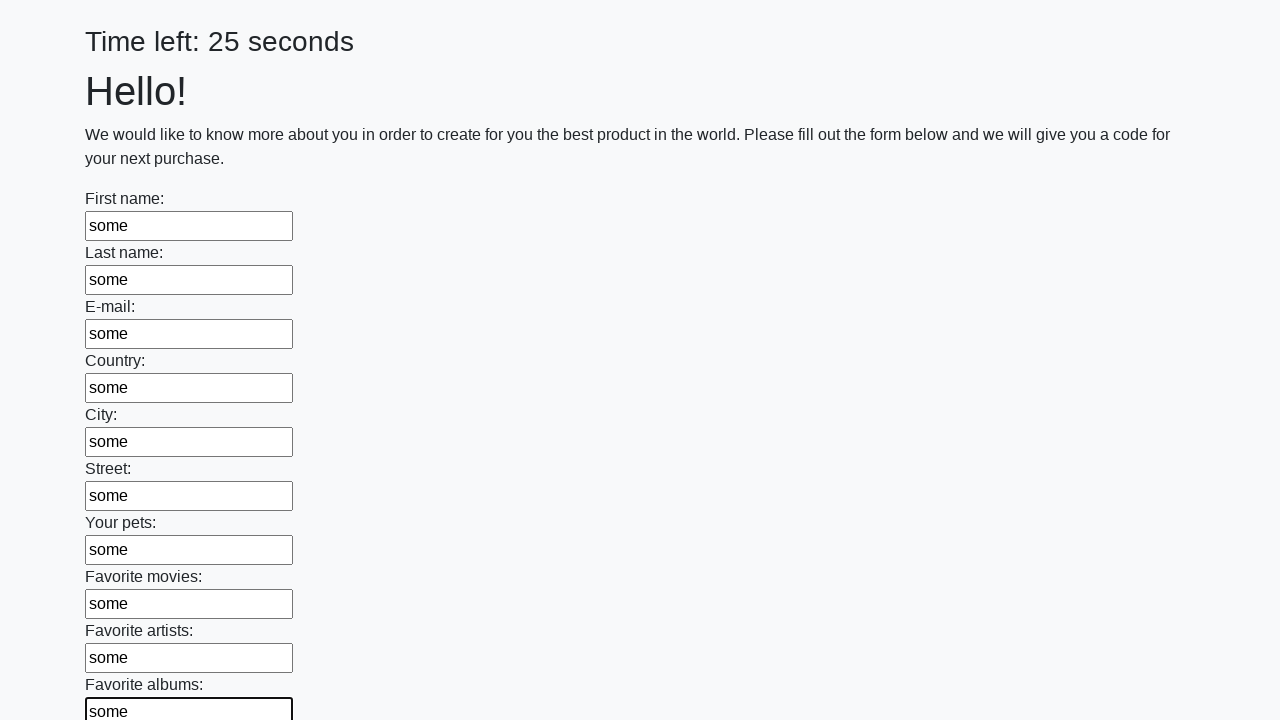

Filled an input field with 'some' on input >> nth=10
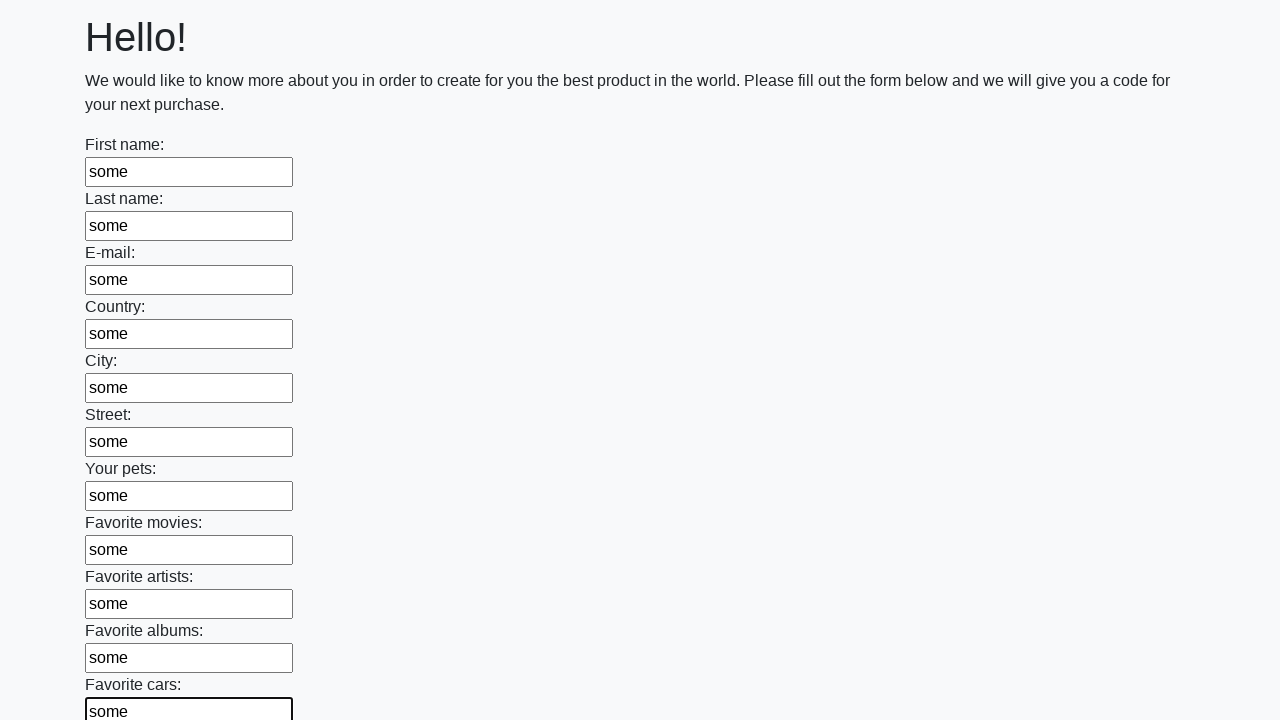

Filled an input field with 'some' on input >> nth=11
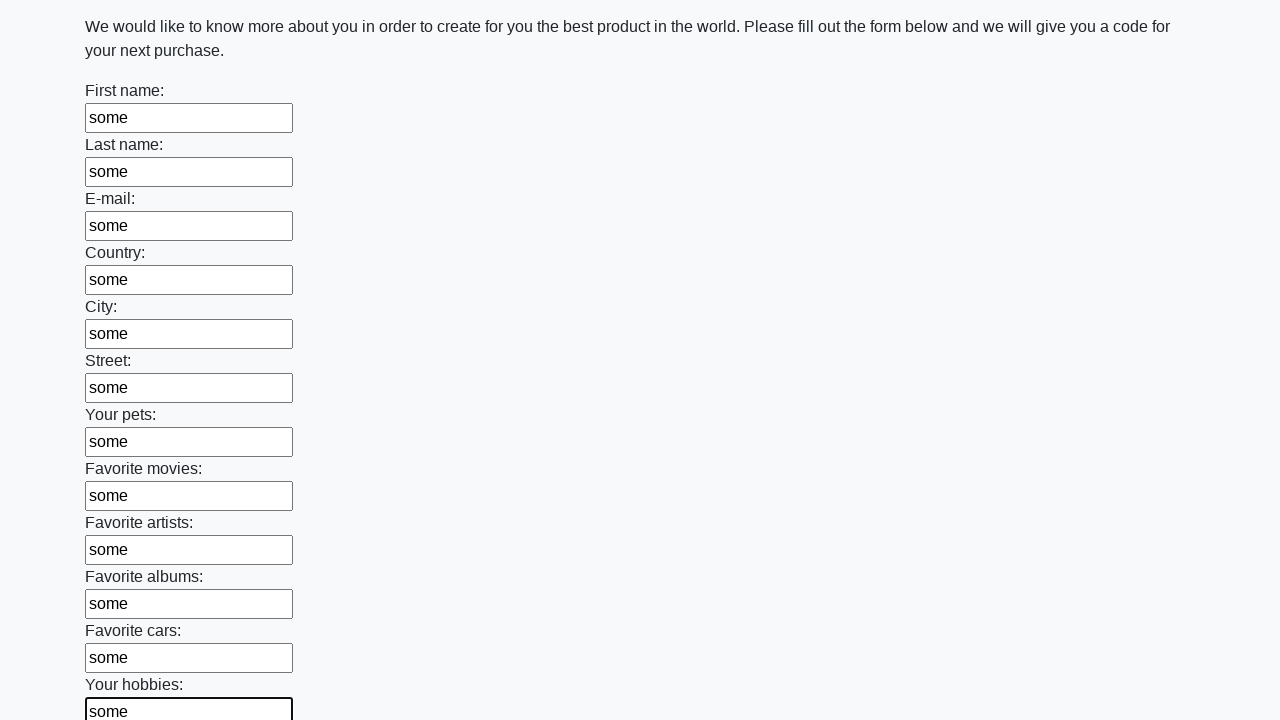

Filled an input field with 'some' on input >> nth=12
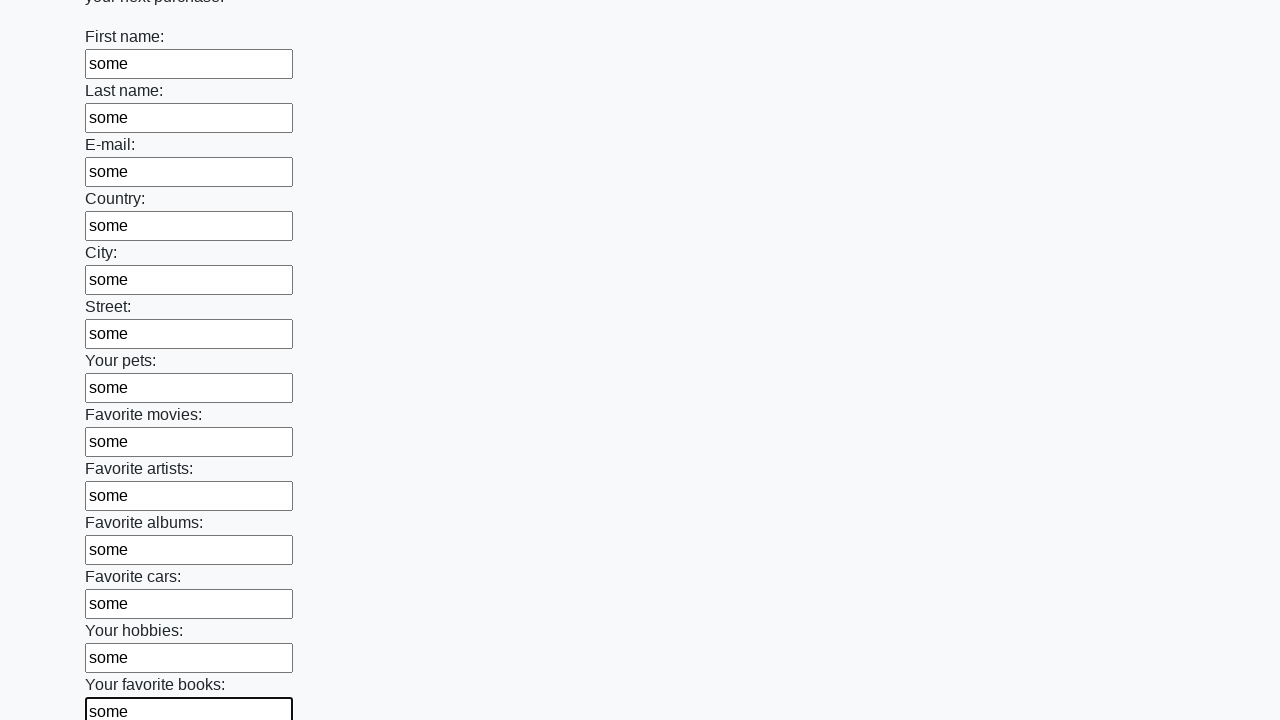

Filled an input field with 'some' on input >> nth=13
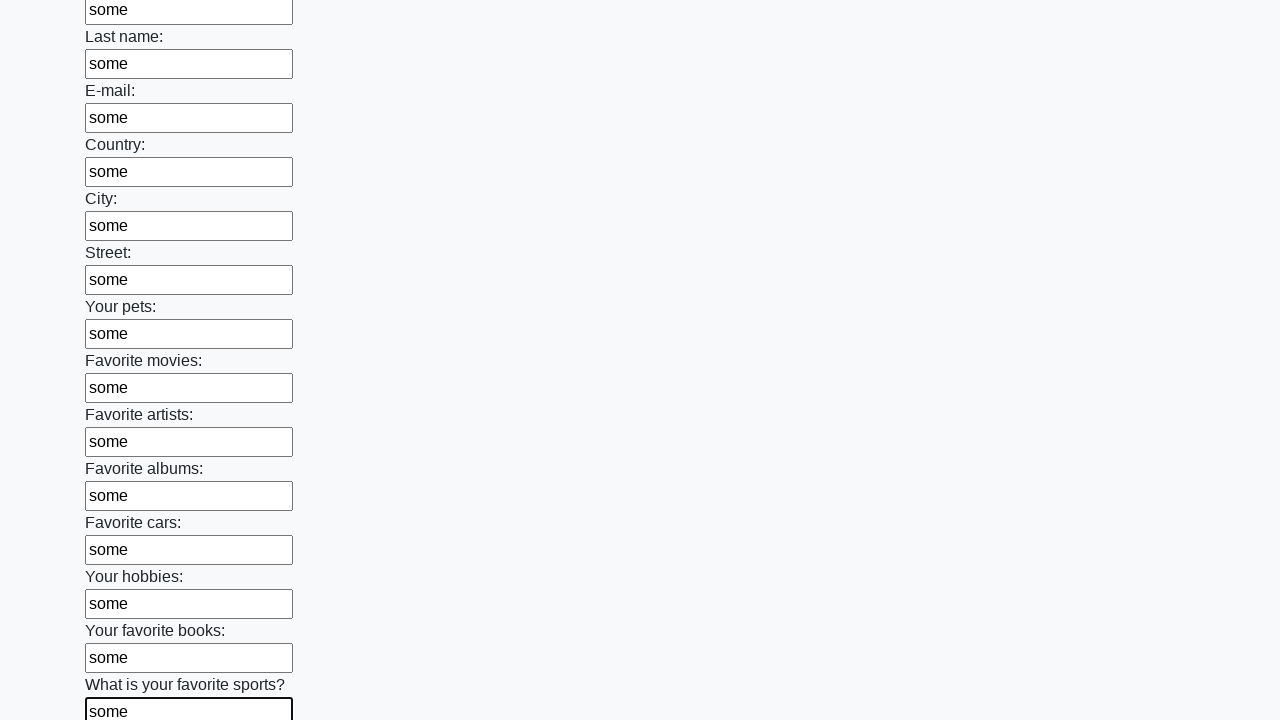

Filled an input field with 'some' on input >> nth=14
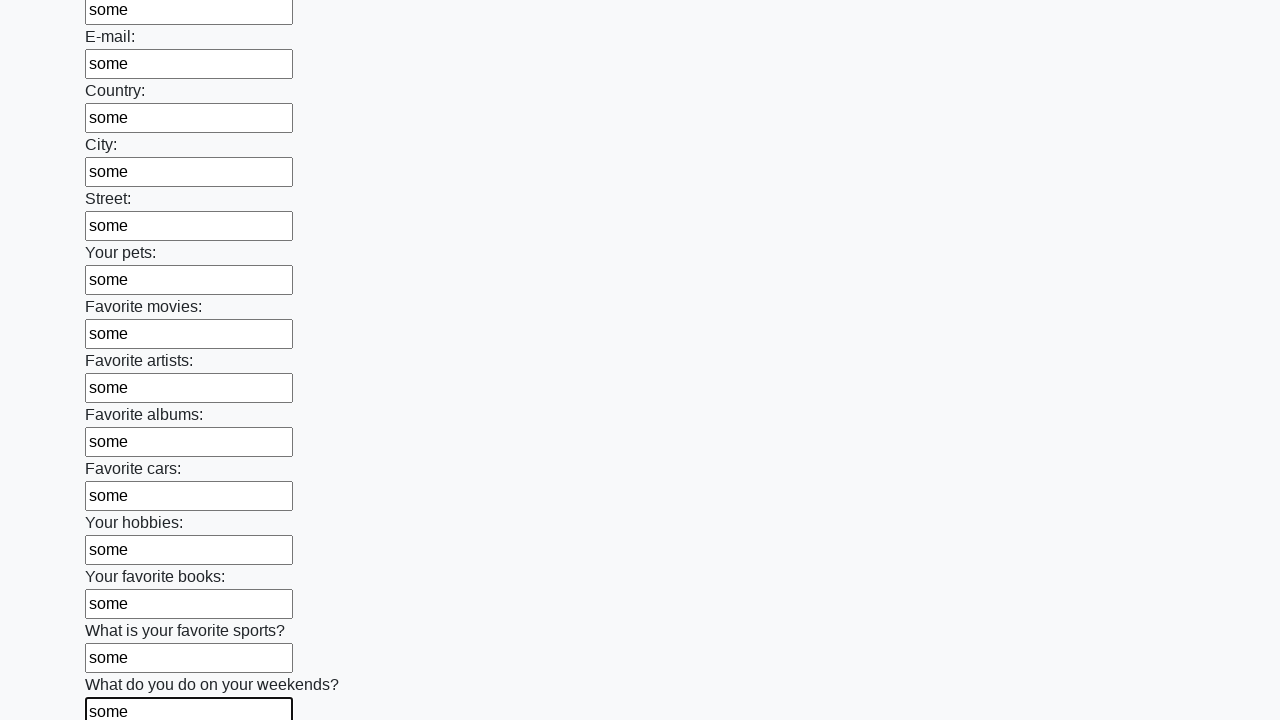

Filled an input field with 'some' on input >> nth=15
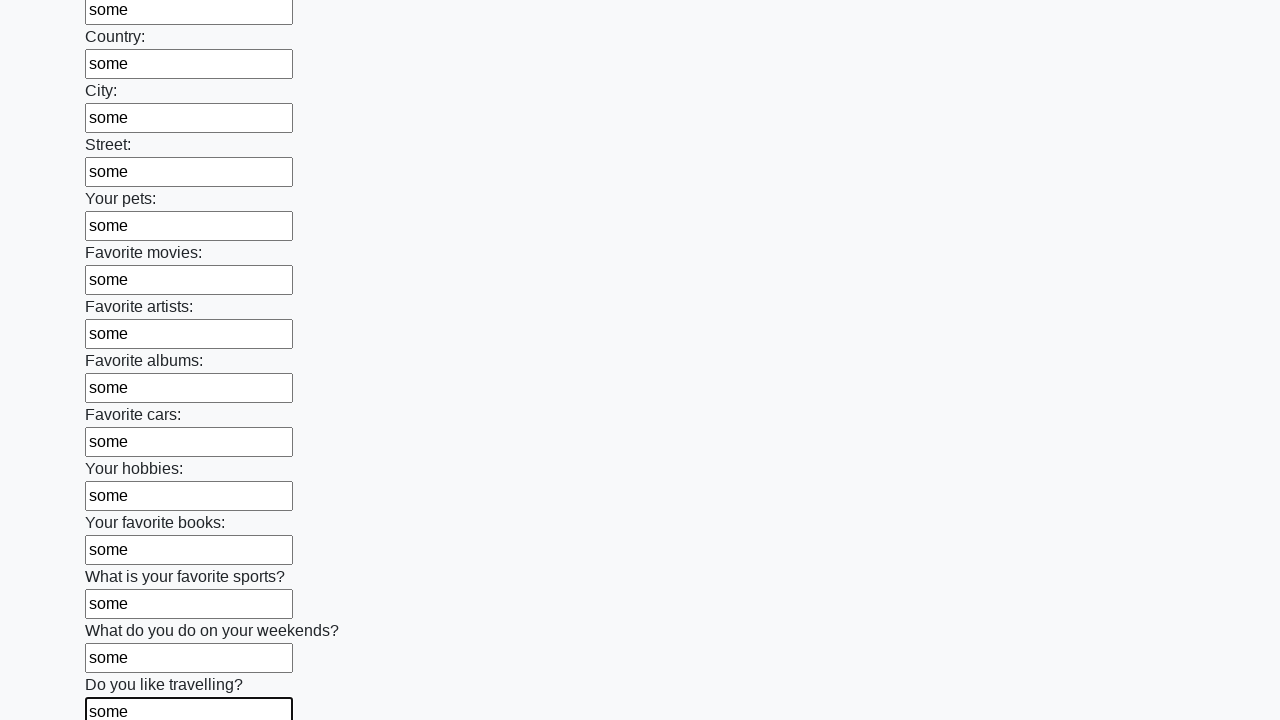

Filled an input field with 'some' on input >> nth=16
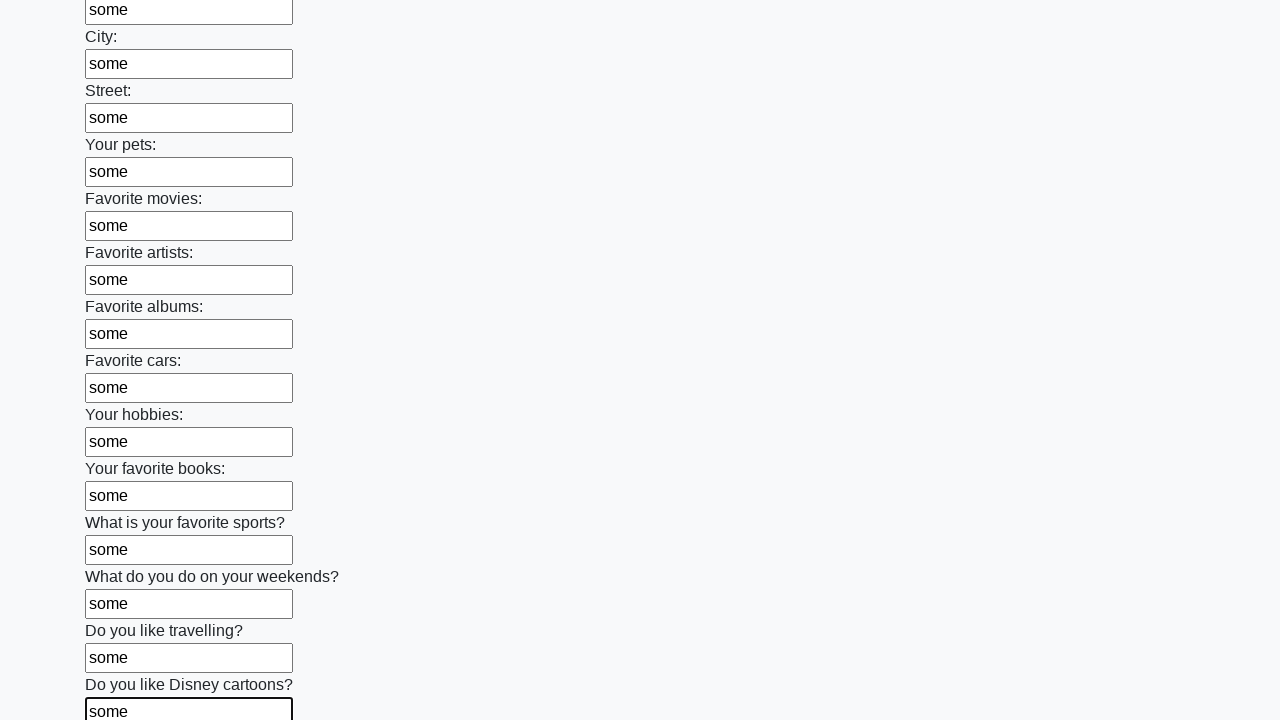

Filled an input field with 'some' on input >> nth=17
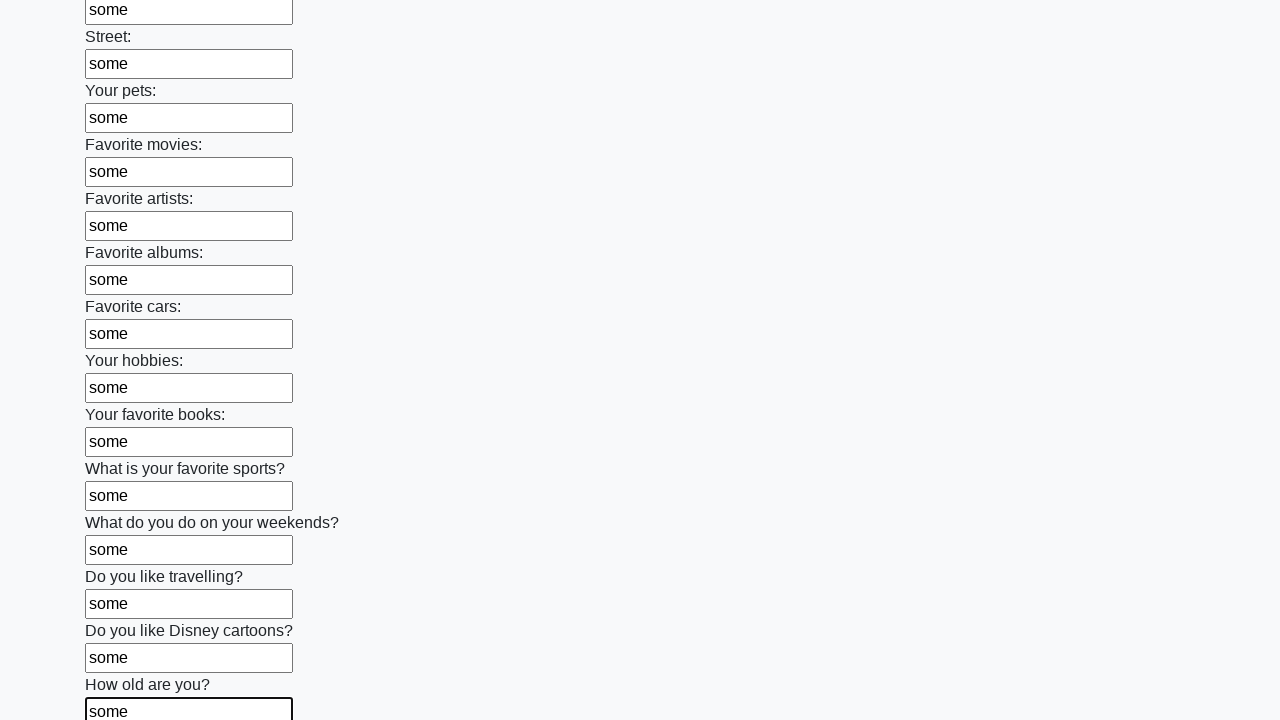

Filled an input field with 'some' on input >> nth=18
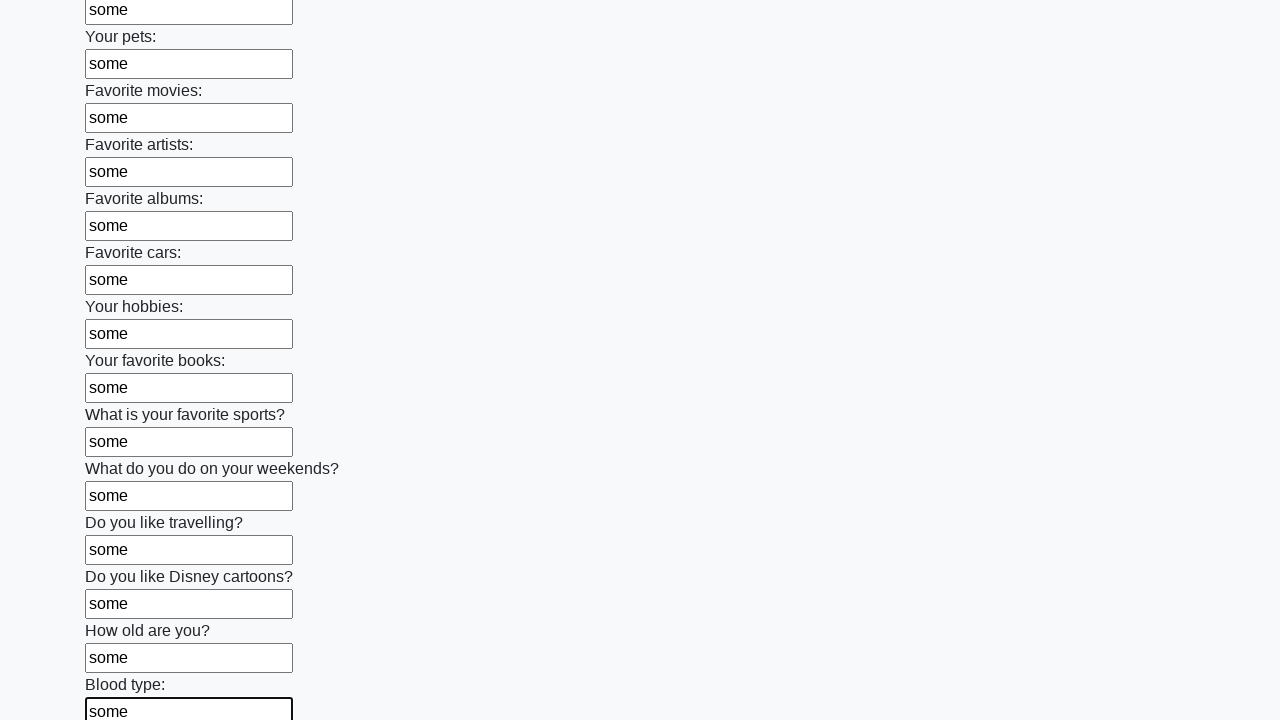

Filled an input field with 'some' on input >> nth=19
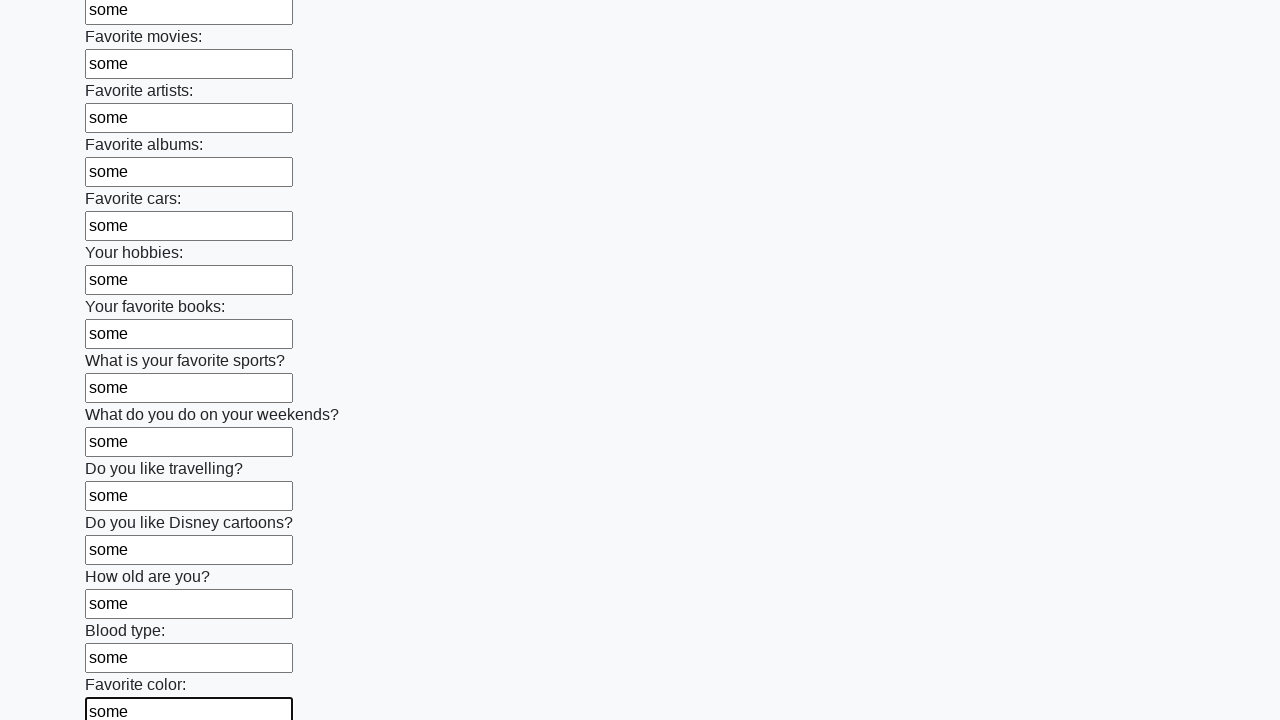

Filled an input field with 'some' on input >> nth=20
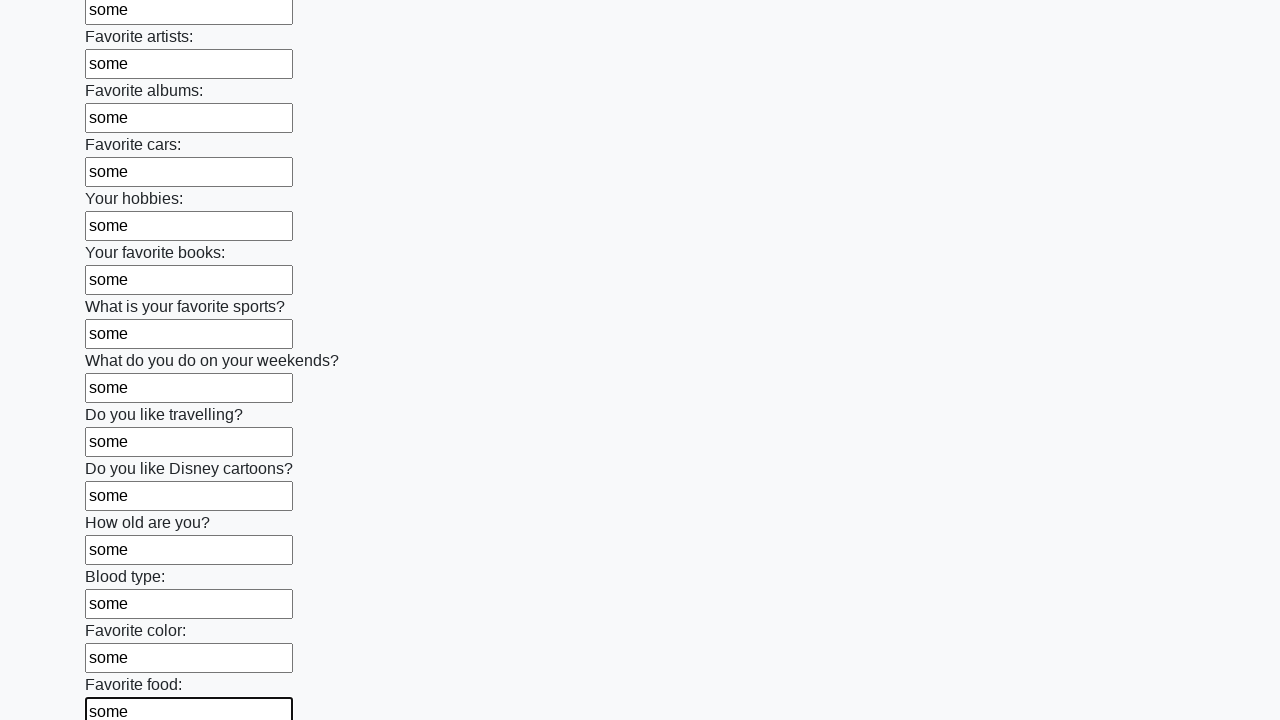

Filled an input field with 'some' on input >> nth=21
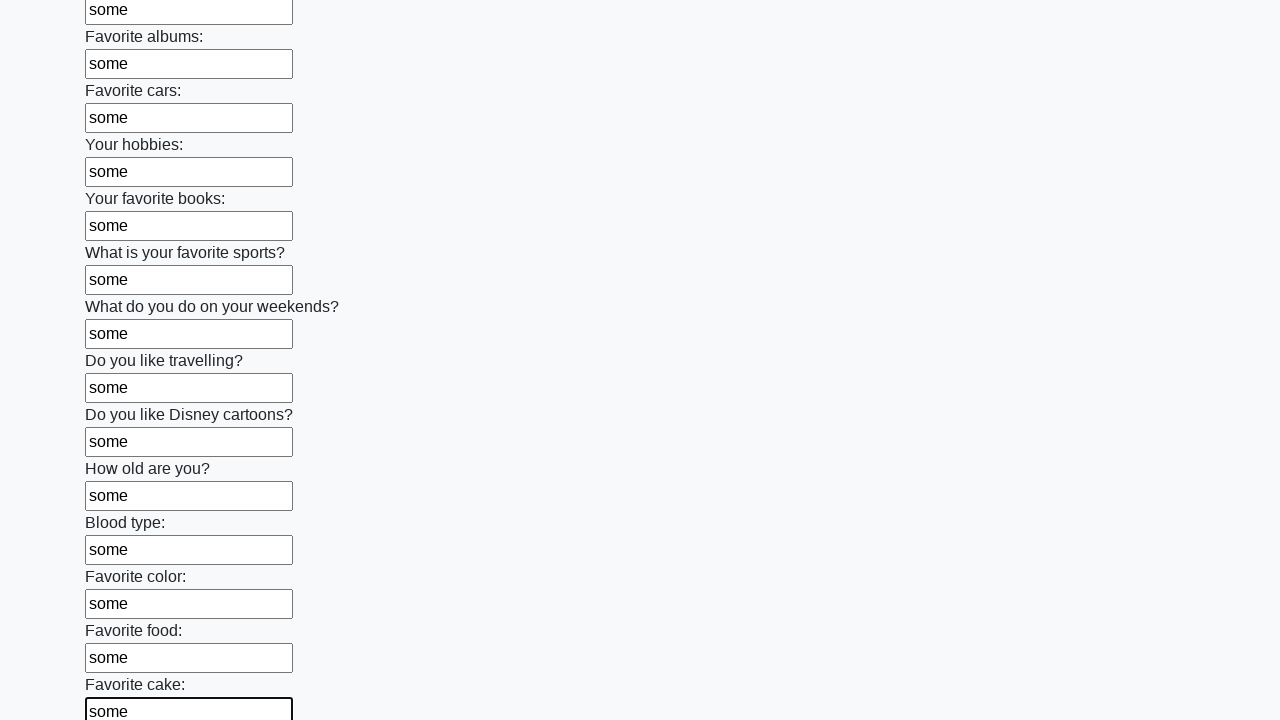

Filled an input field with 'some' on input >> nth=22
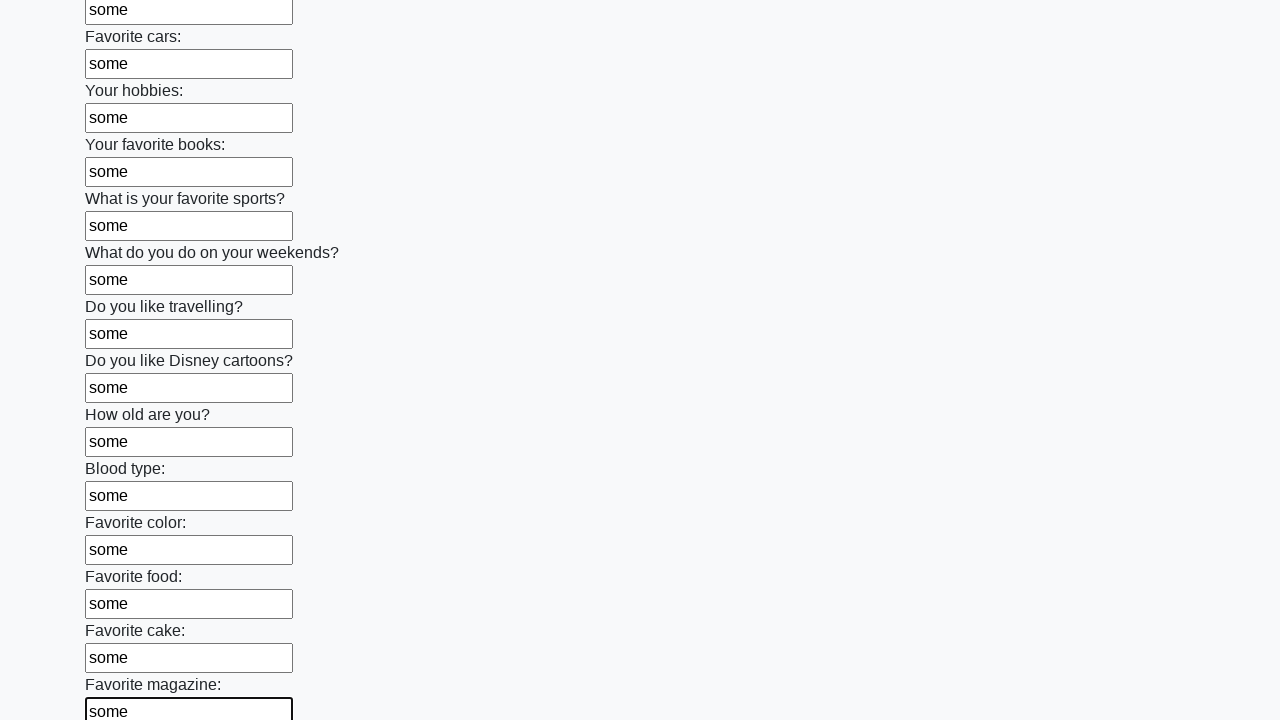

Filled an input field with 'some' on input >> nth=23
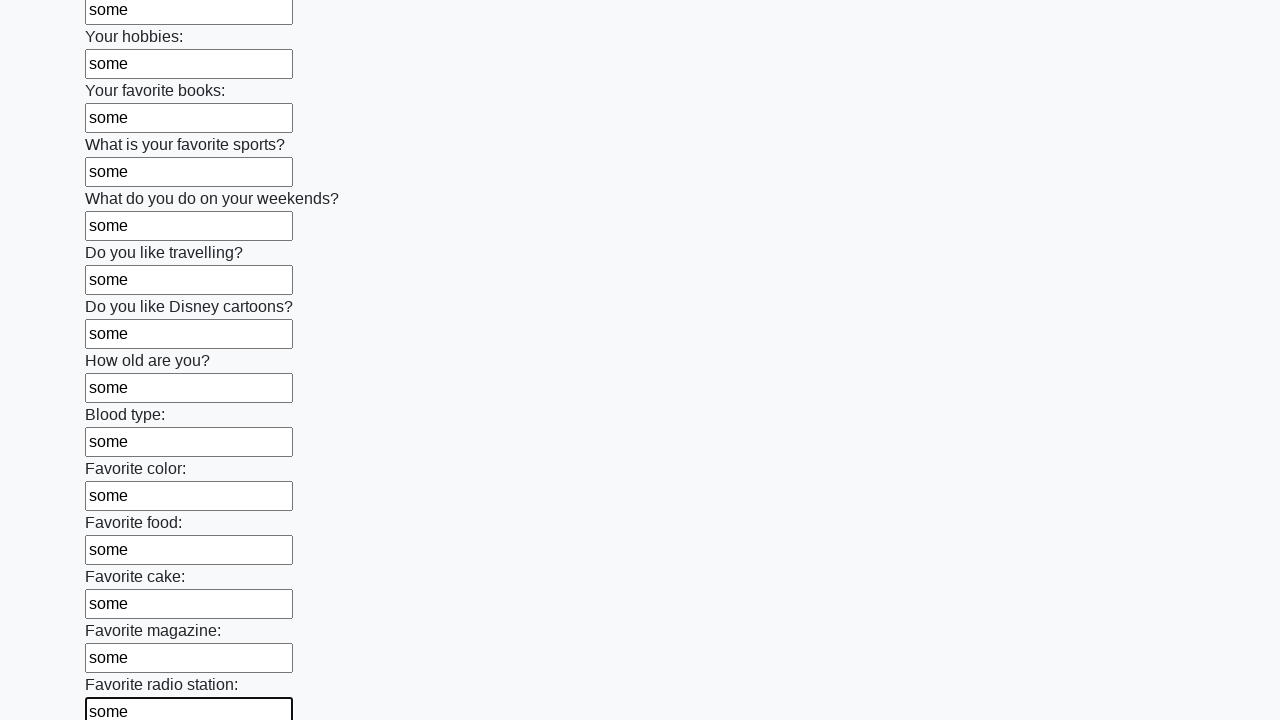

Filled an input field with 'some' on input >> nth=24
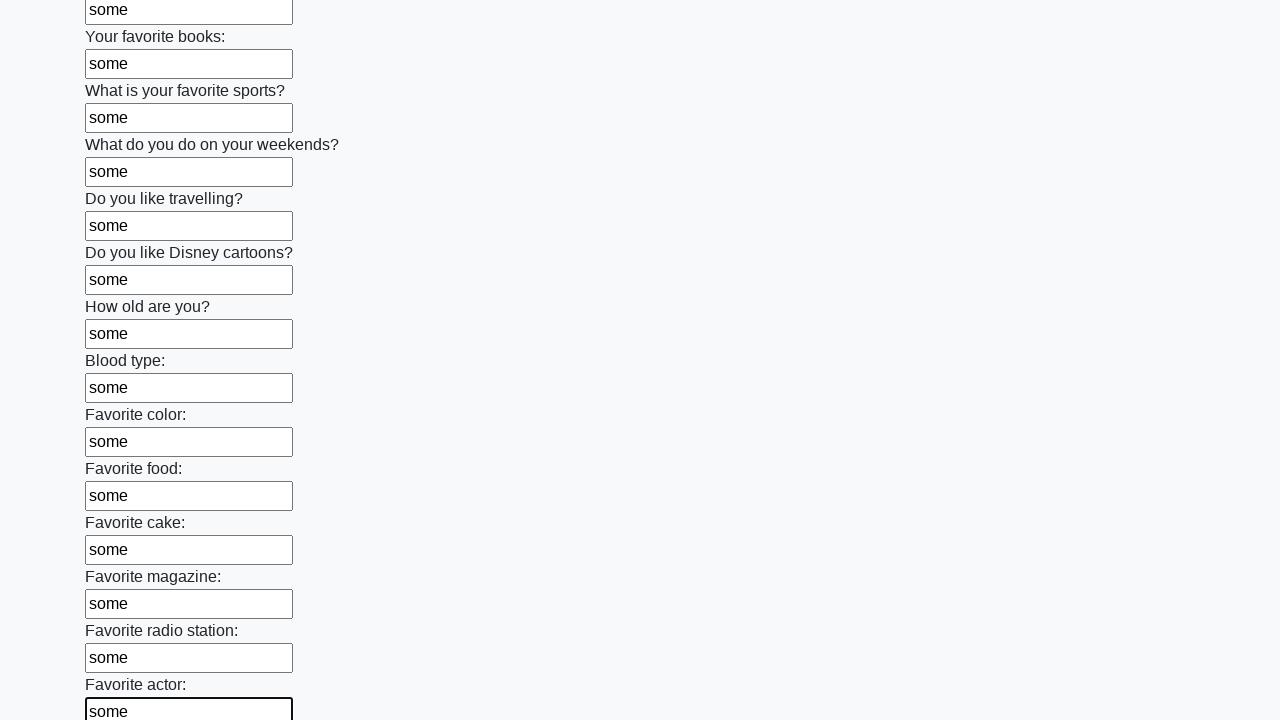

Filled an input field with 'some' on input >> nth=25
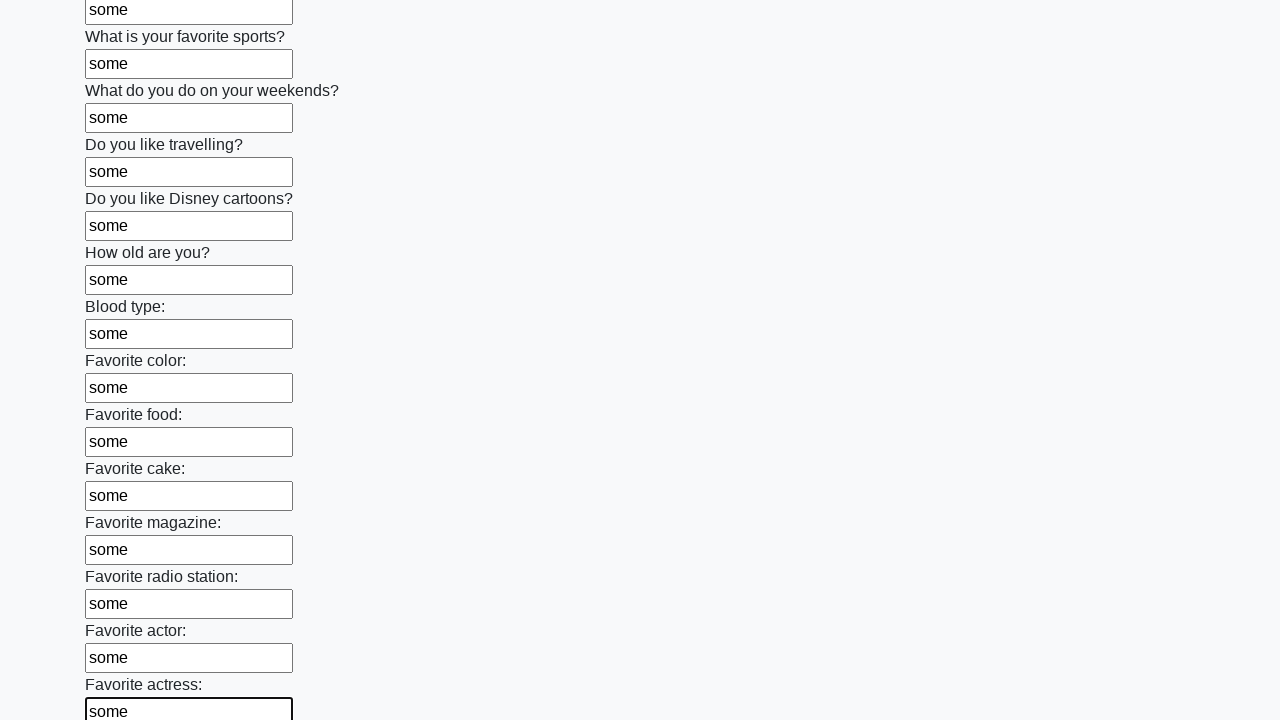

Filled an input field with 'some' on input >> nth=26
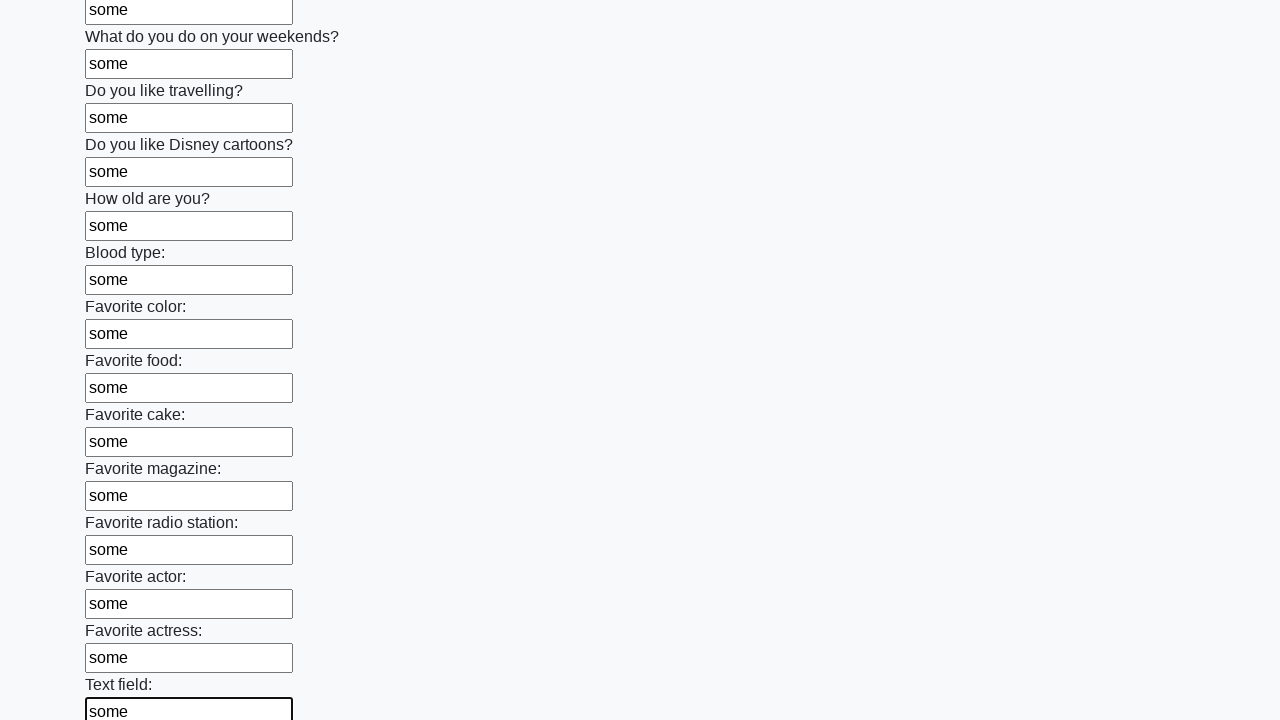

Filled an input field with 'some' on input >> nth=27
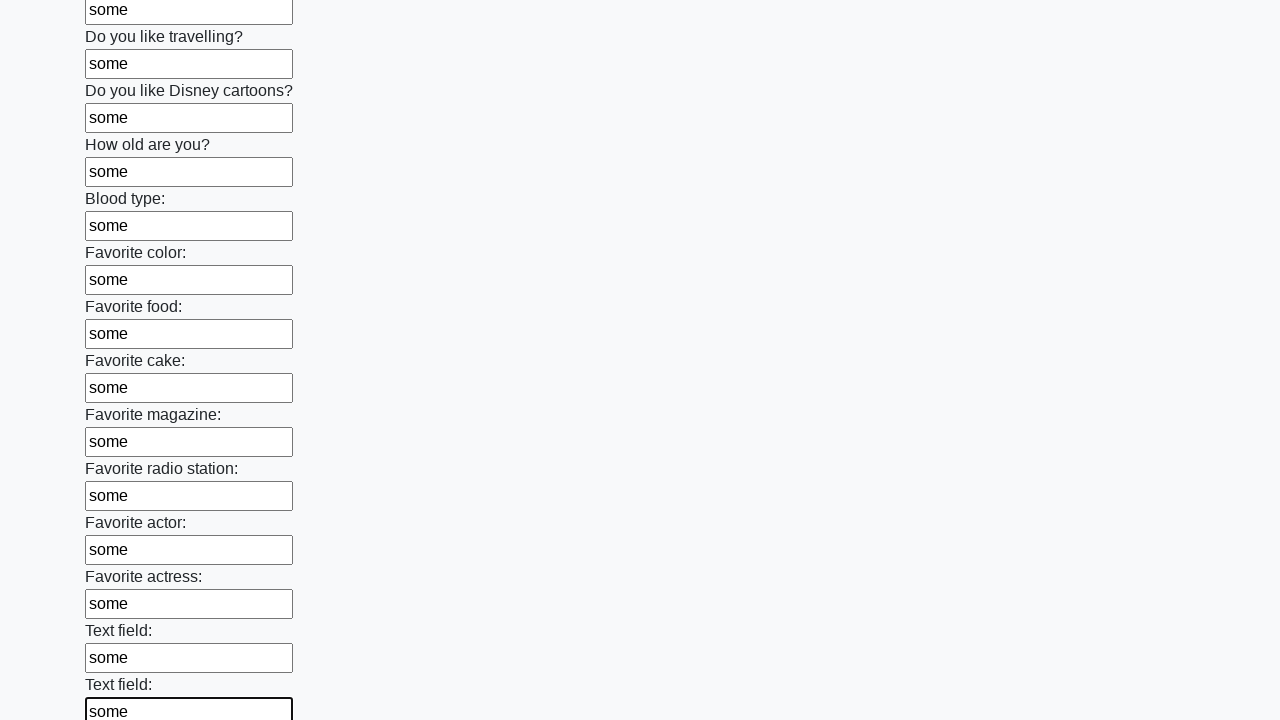

Filled an input field with 'some' on input >> nth=28
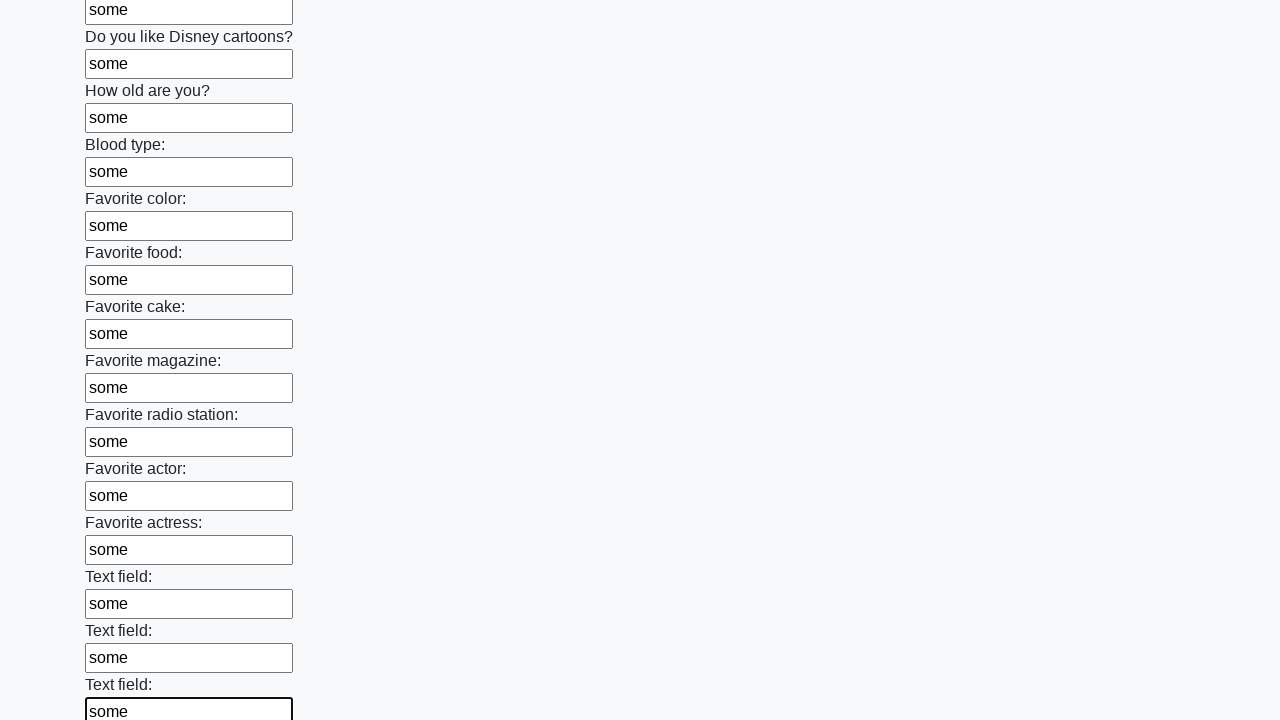

Filled an input field with 'some' on input >> nth=29
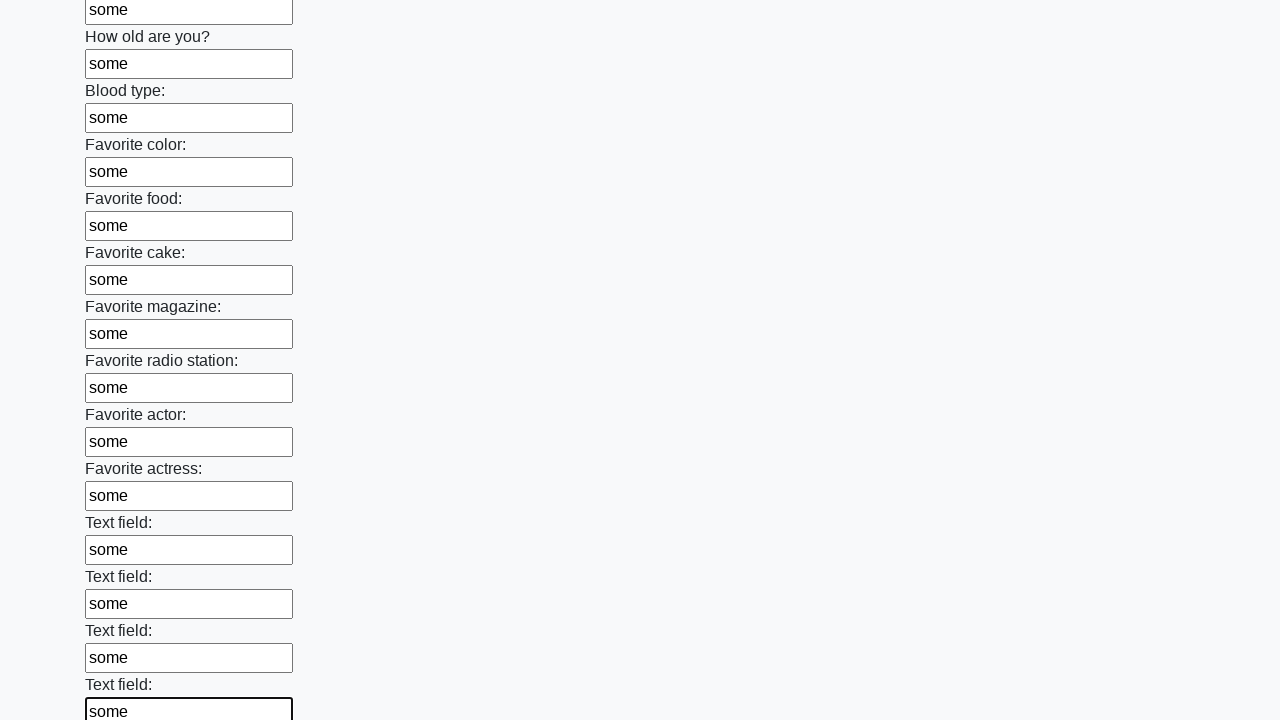

Filled an input field with 'some' on input >> nth=30
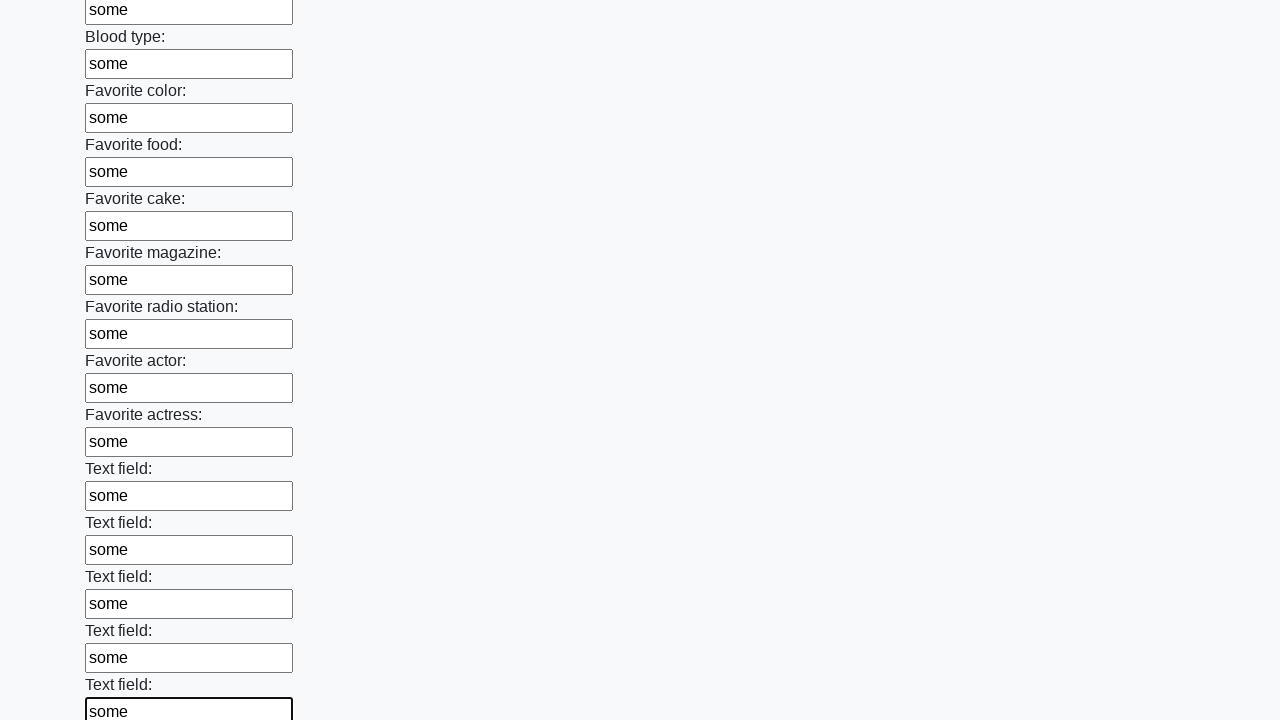

Filled an input field with 'some' on input >> nth=31
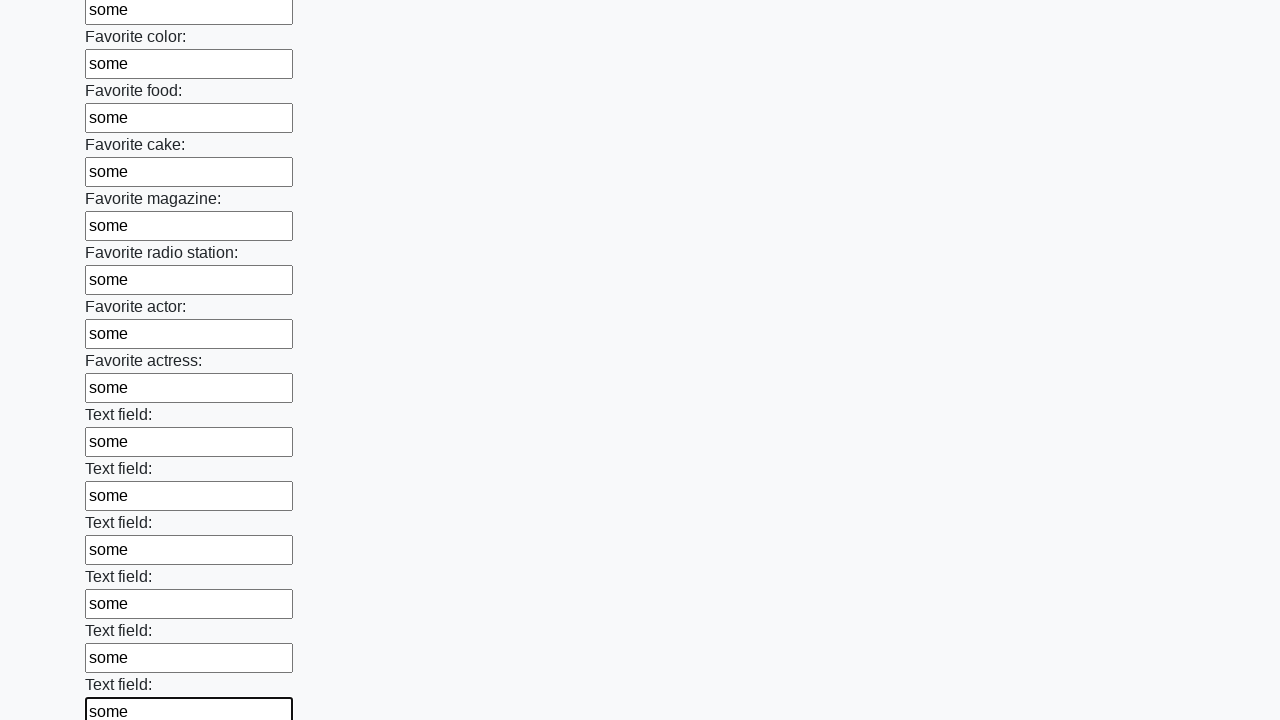

Filled an input field with 'some' on input >> nth=32
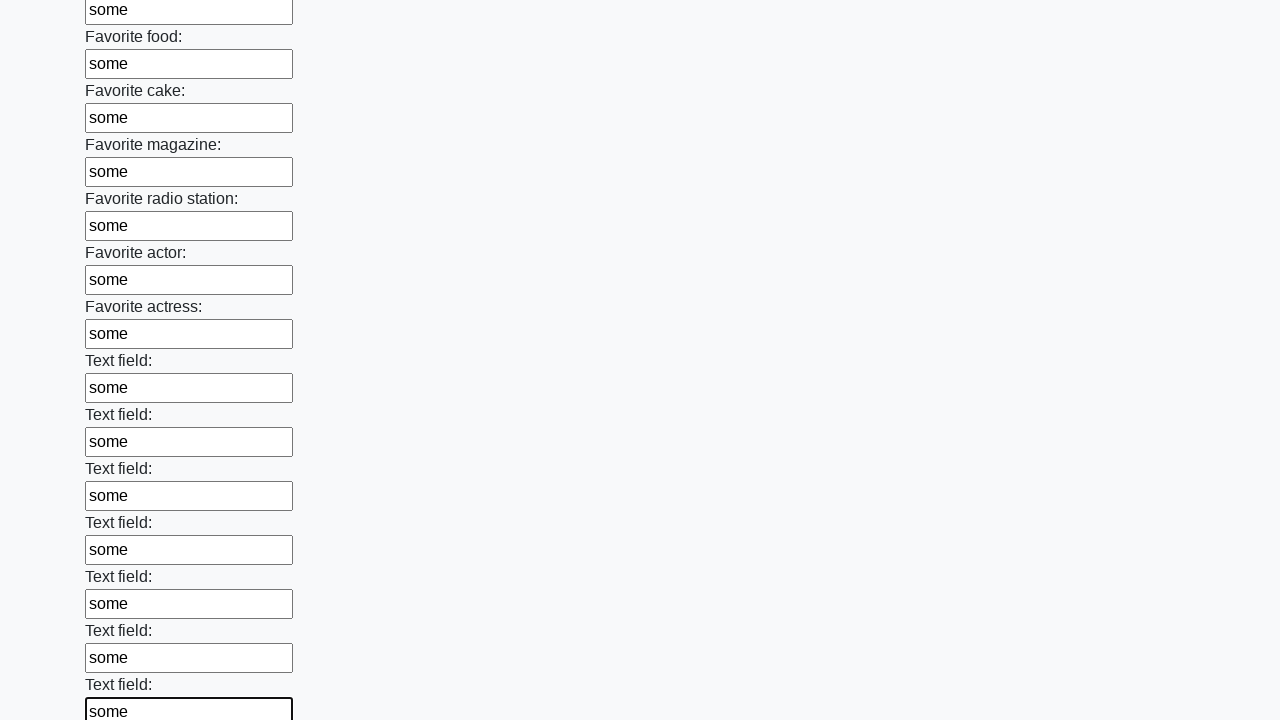

Filled an input field with 'some' on input >> nth=33
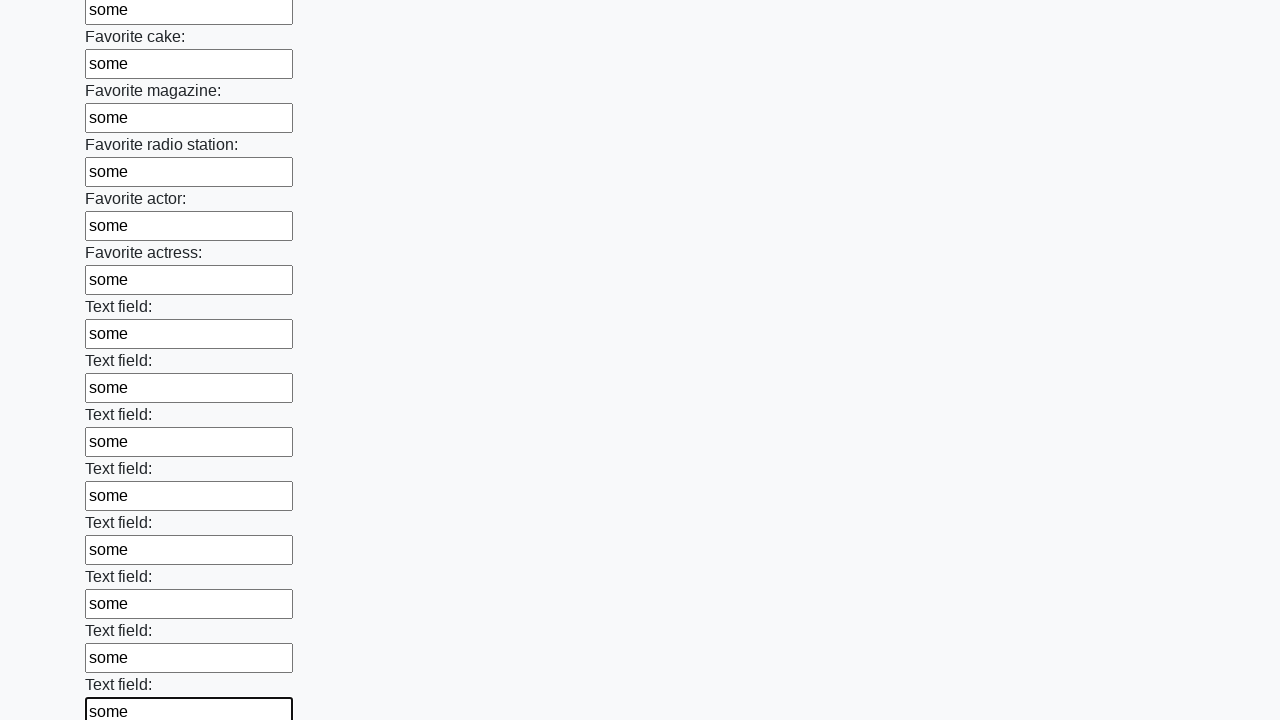

Filled an input field with 'some' on input >> nth=34
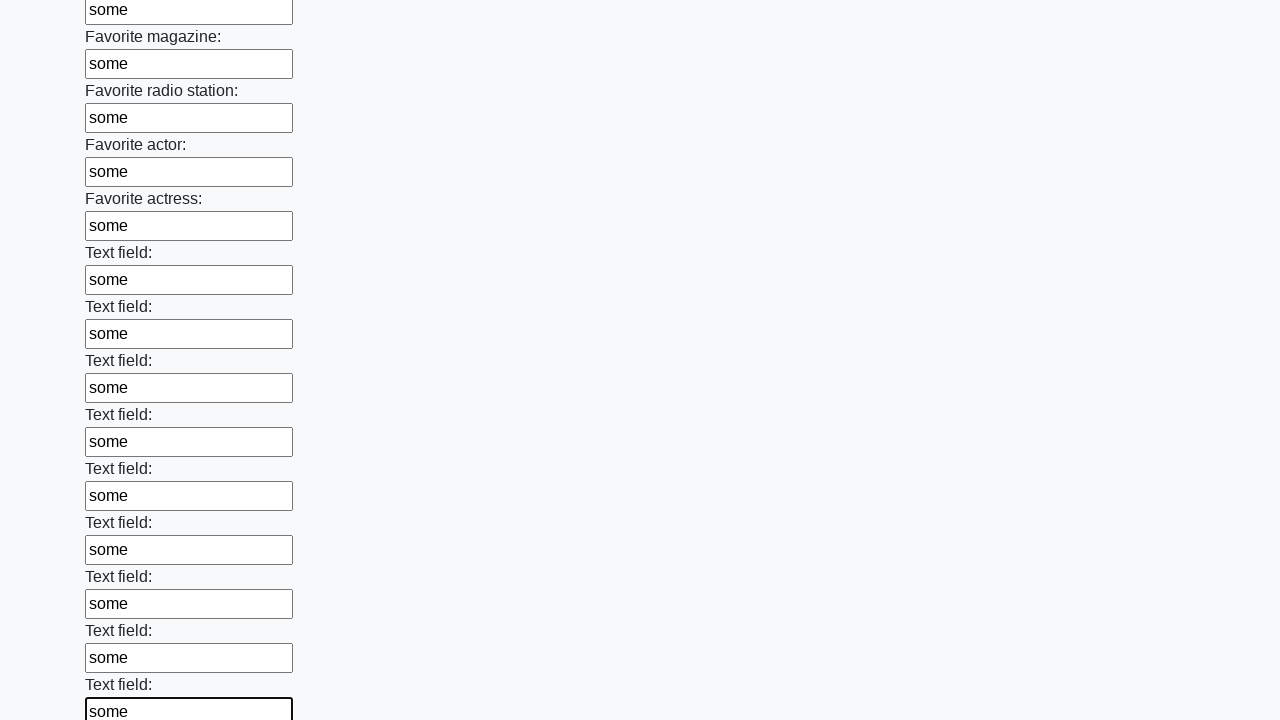

Filled an input field with 'some' on input >> nth=35
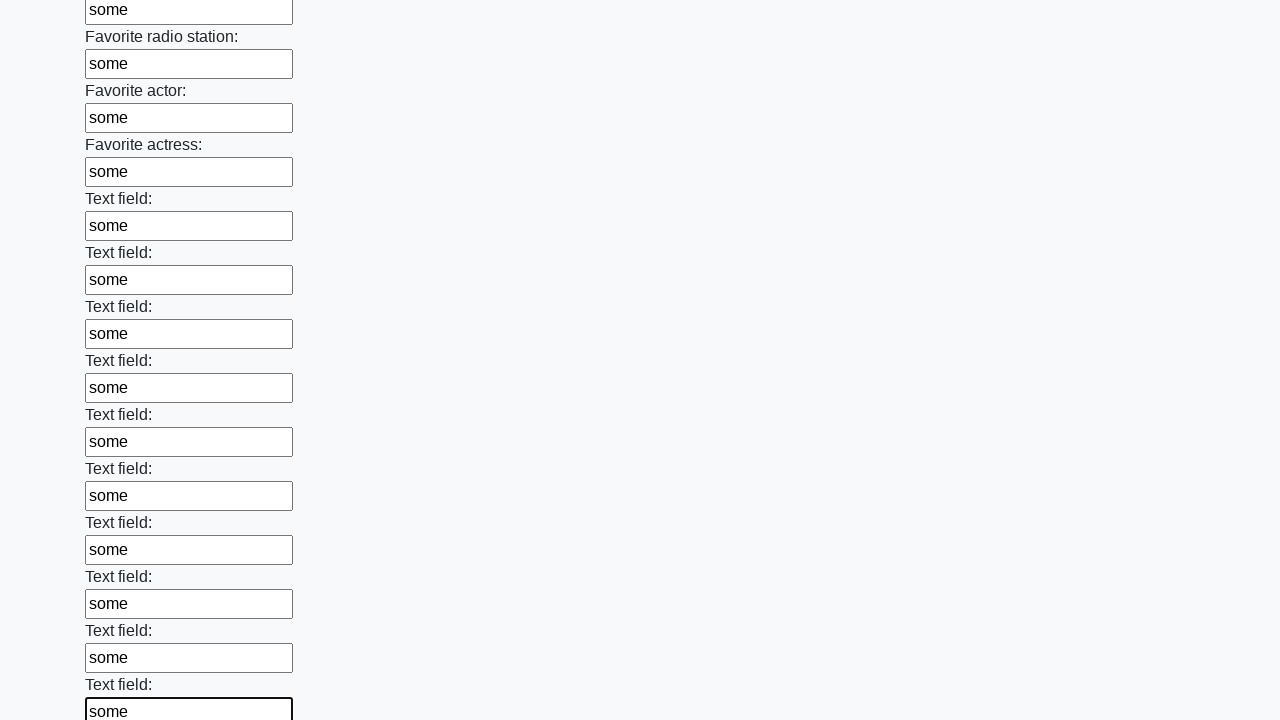

Filled an input field with 'some' on input >> nth=36
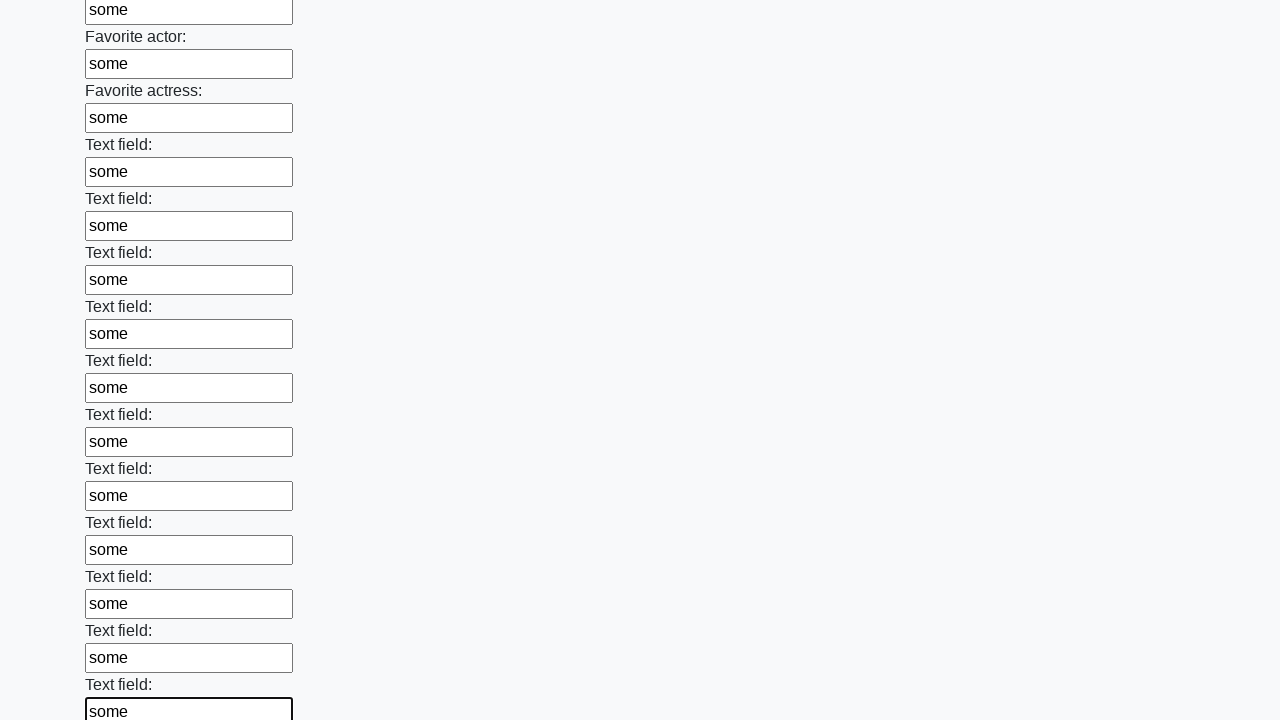

Filled an input field with 'some' on input >> nth=37
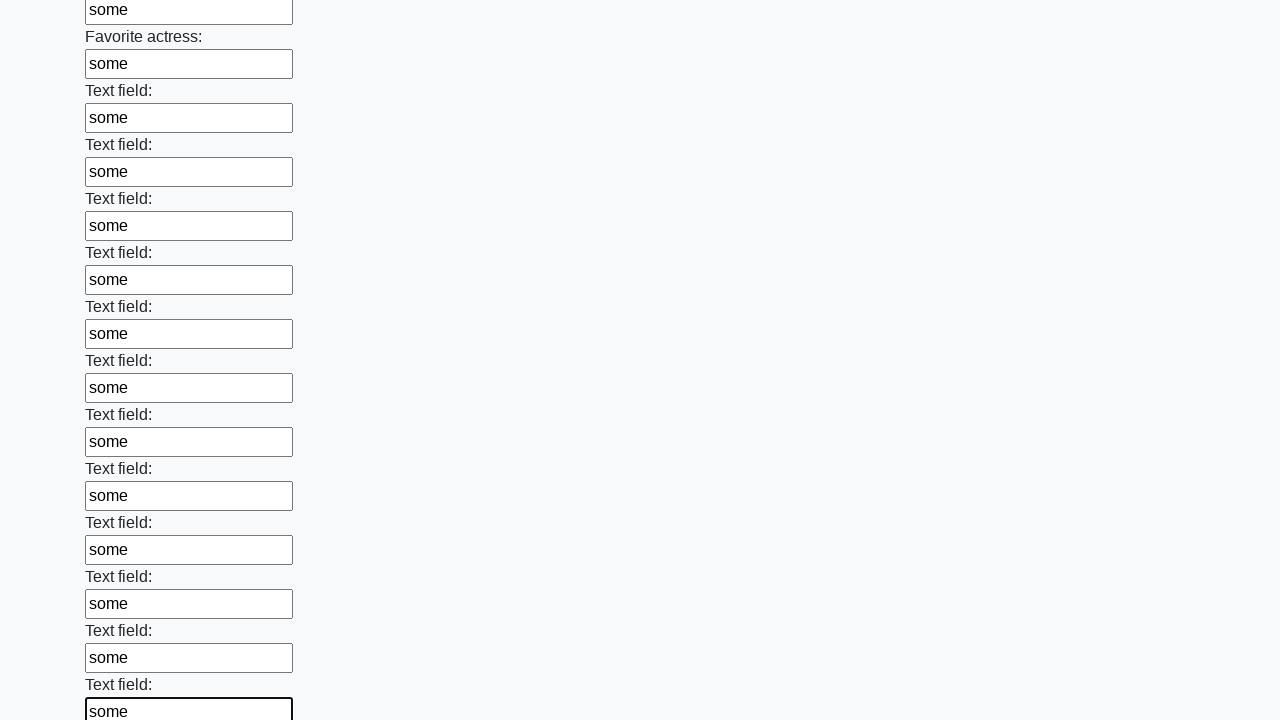

Filled an input field with 'some' on input >> nth=38
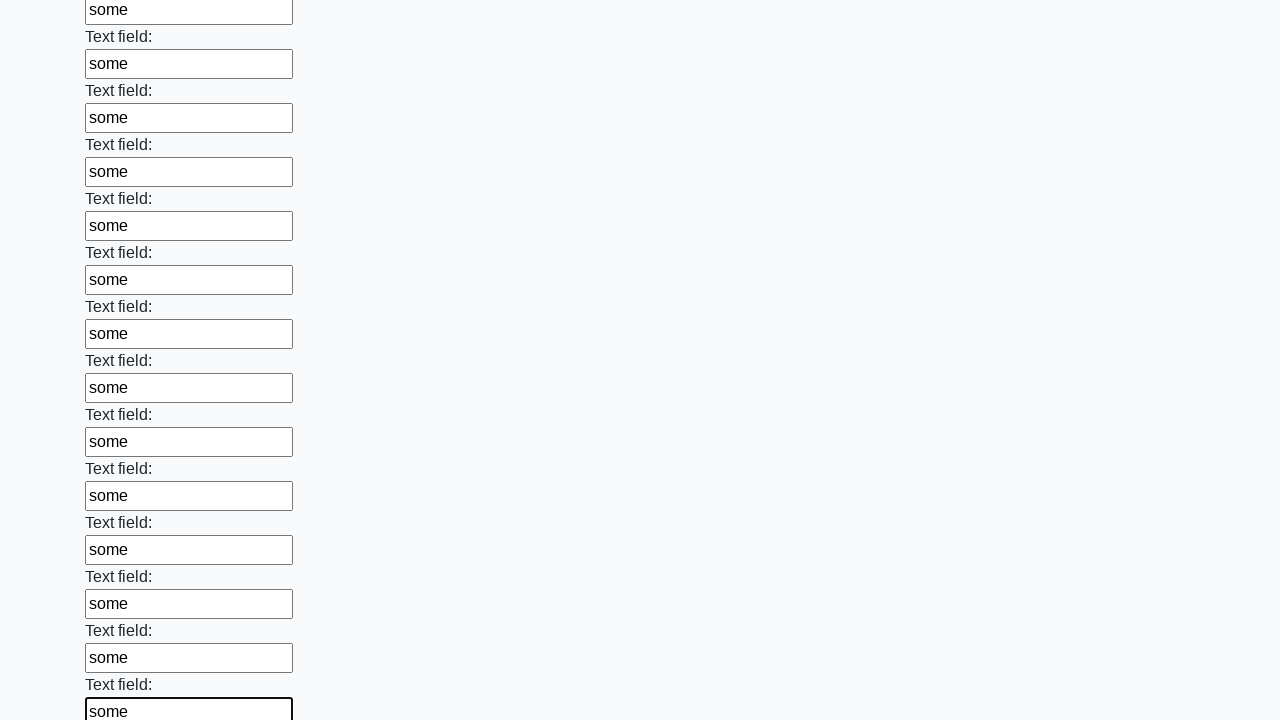

Filled an input field with 'some' on input >> nth=39
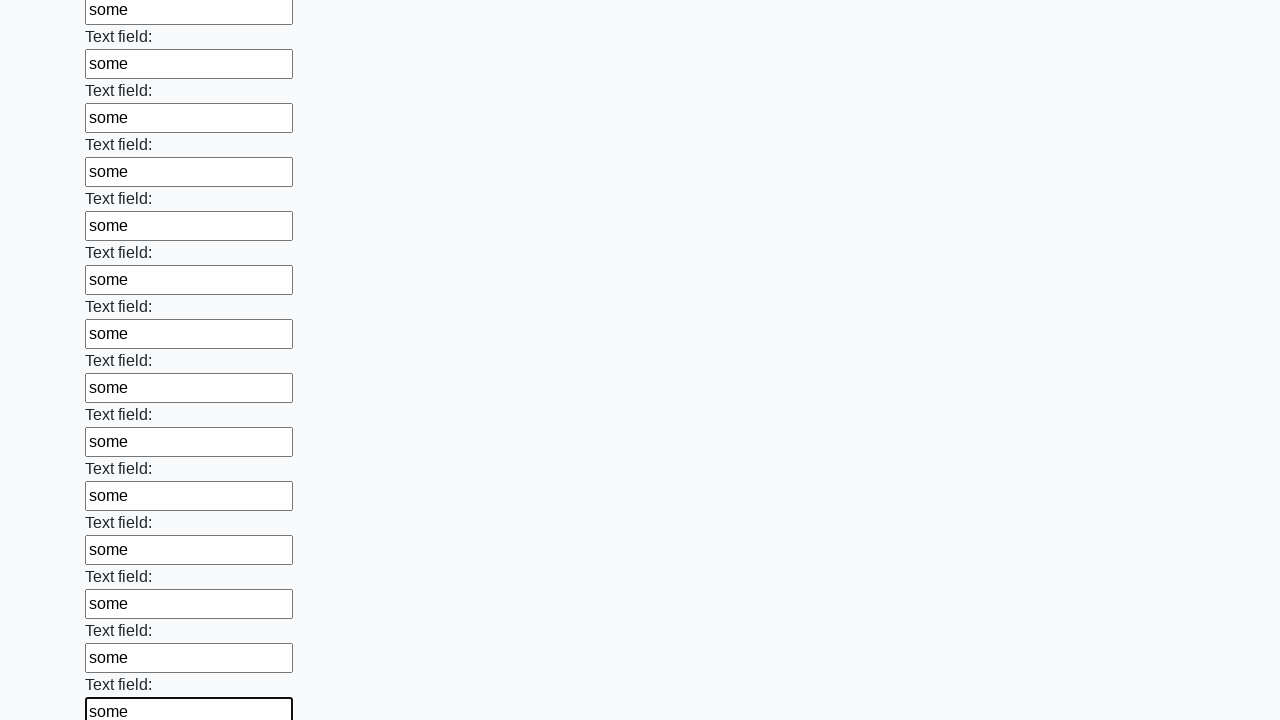

Filled an input field with 'some' on input >> nth=40
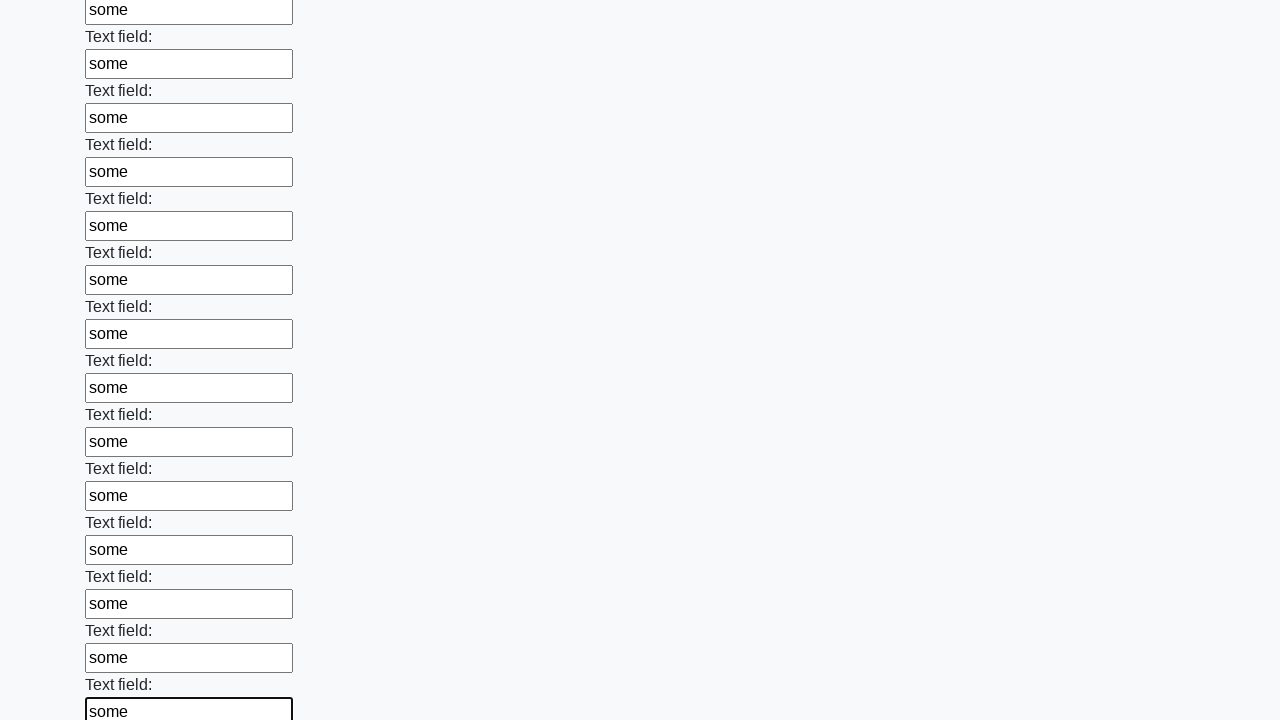

Filled an input field with 'some' on input >> nth=41
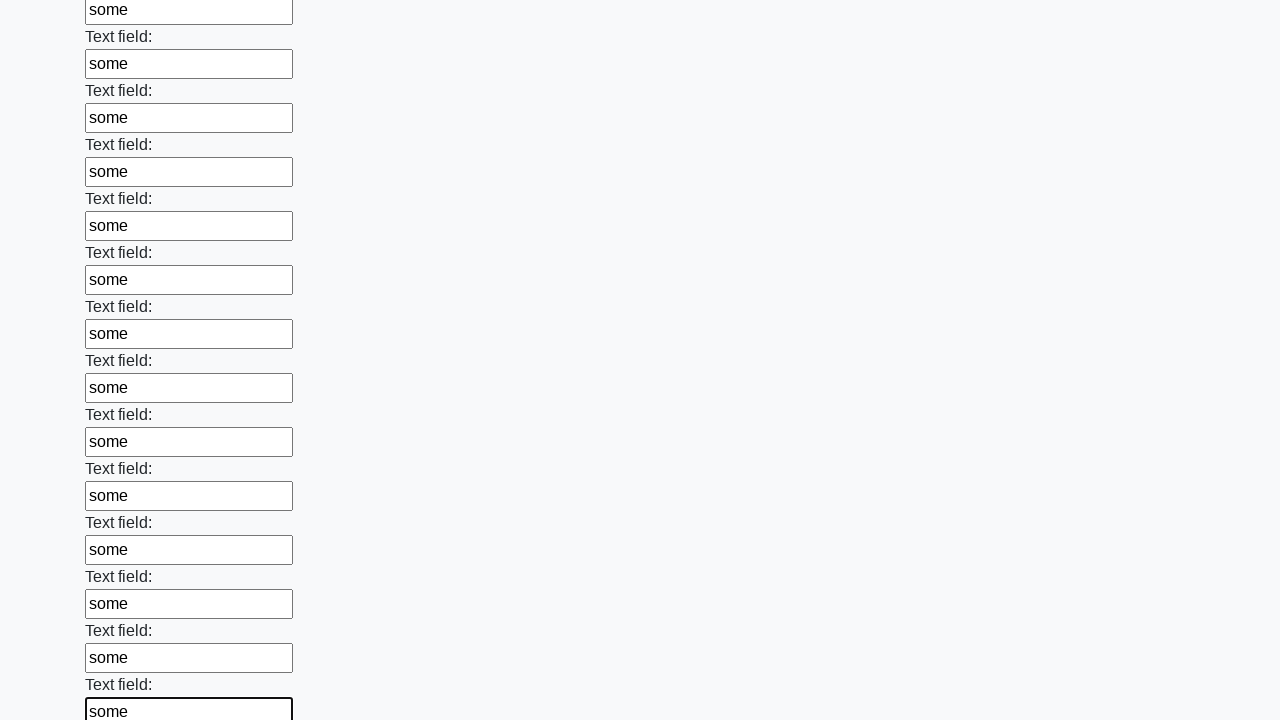

Filled an input field with 'some' on input >> nth=42
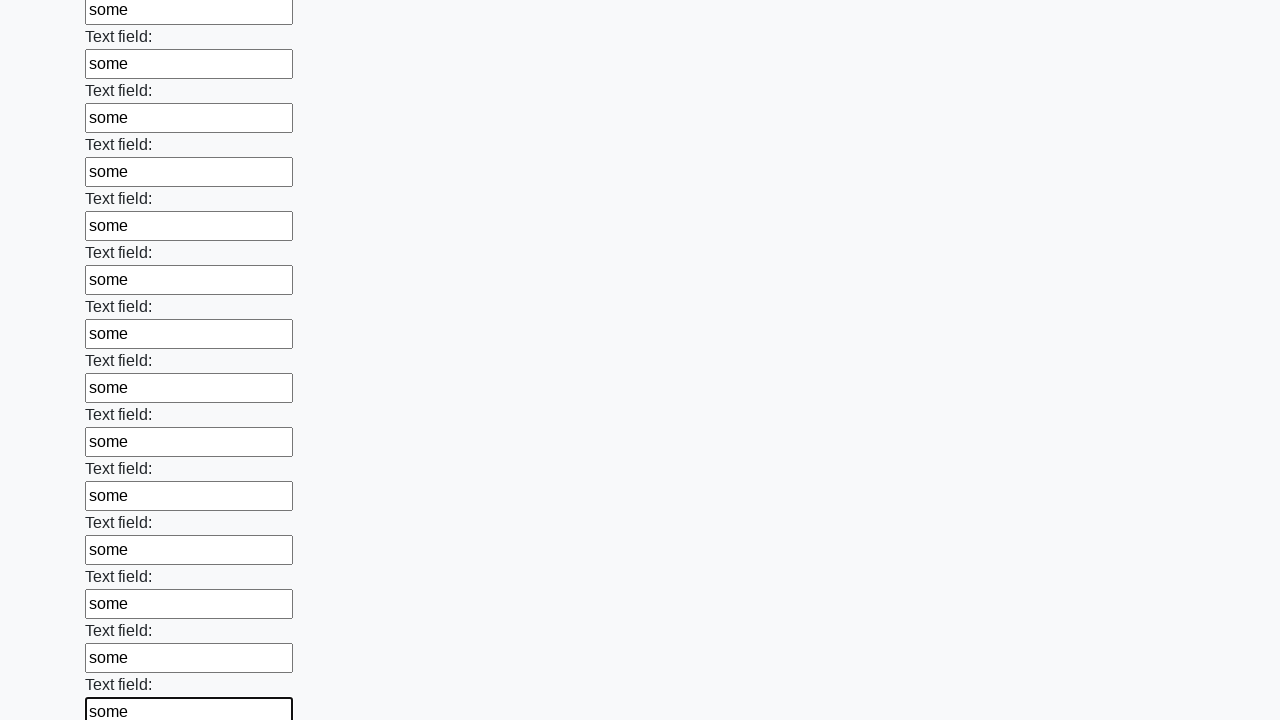

Filled an input field with 'some' on input >> nth=43
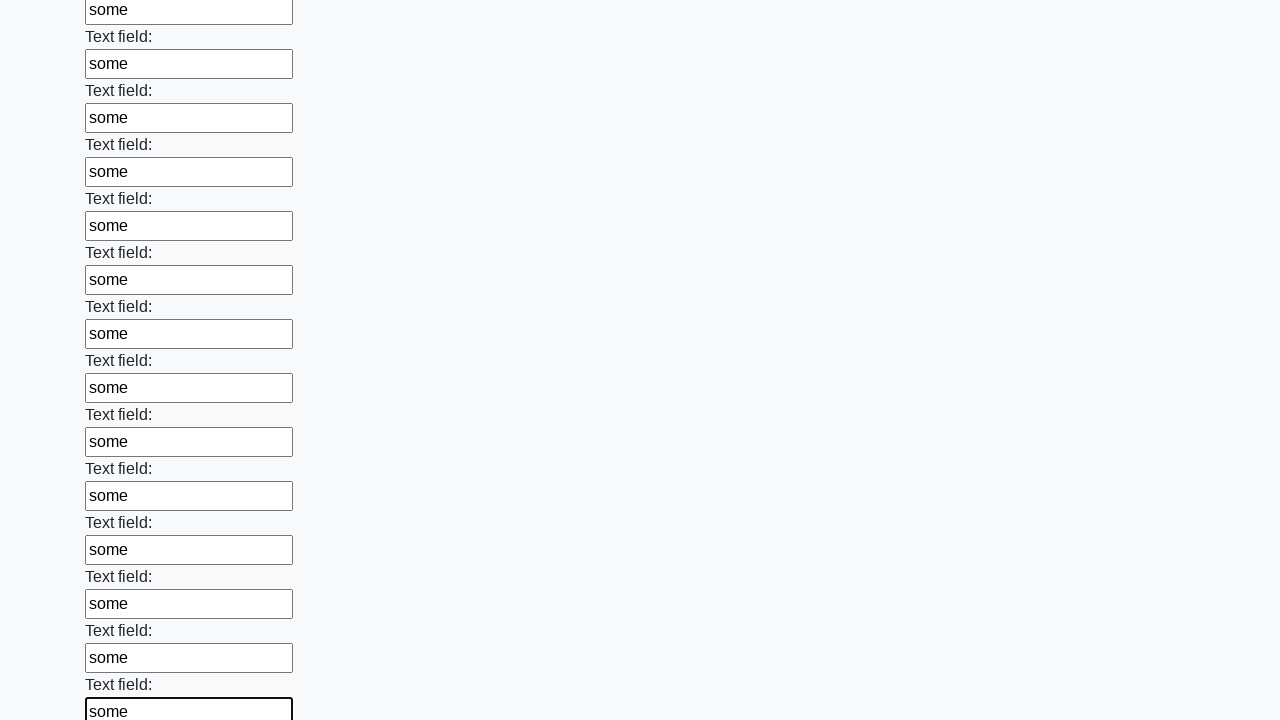

Filled an input field with 'some' on input >> nth=44
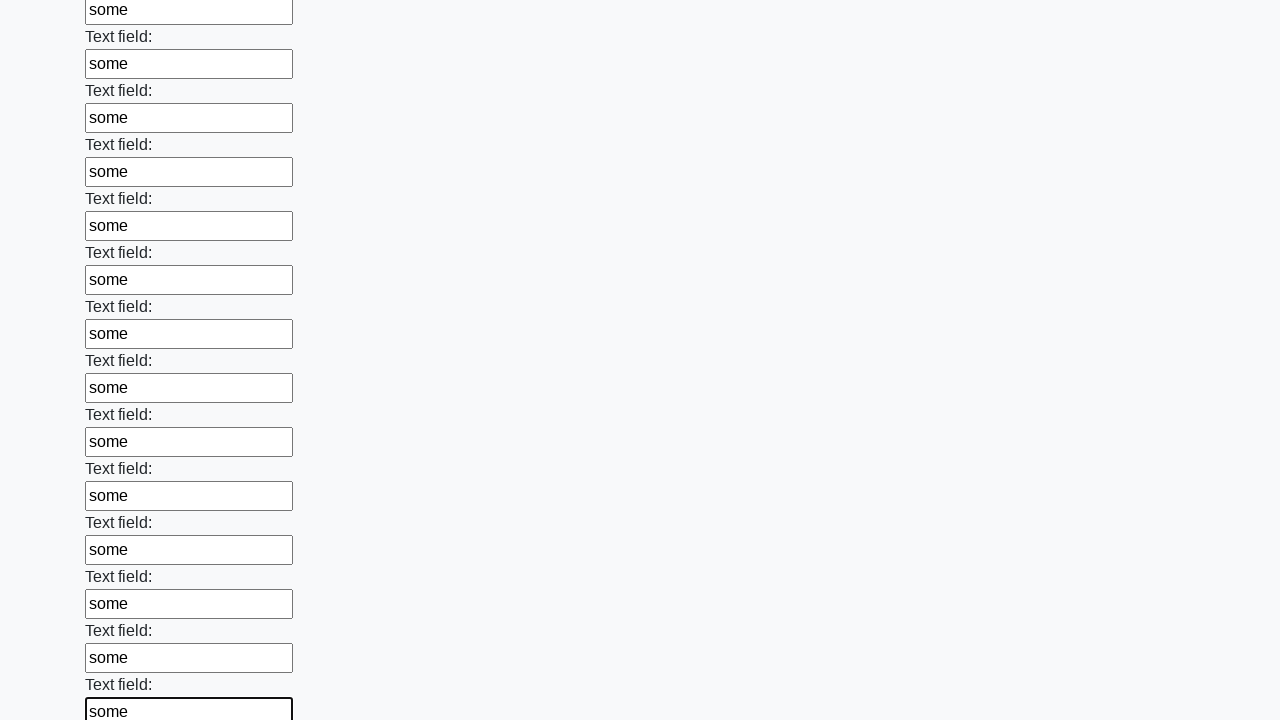

Filled an input field with 'some' on input >> nth=45
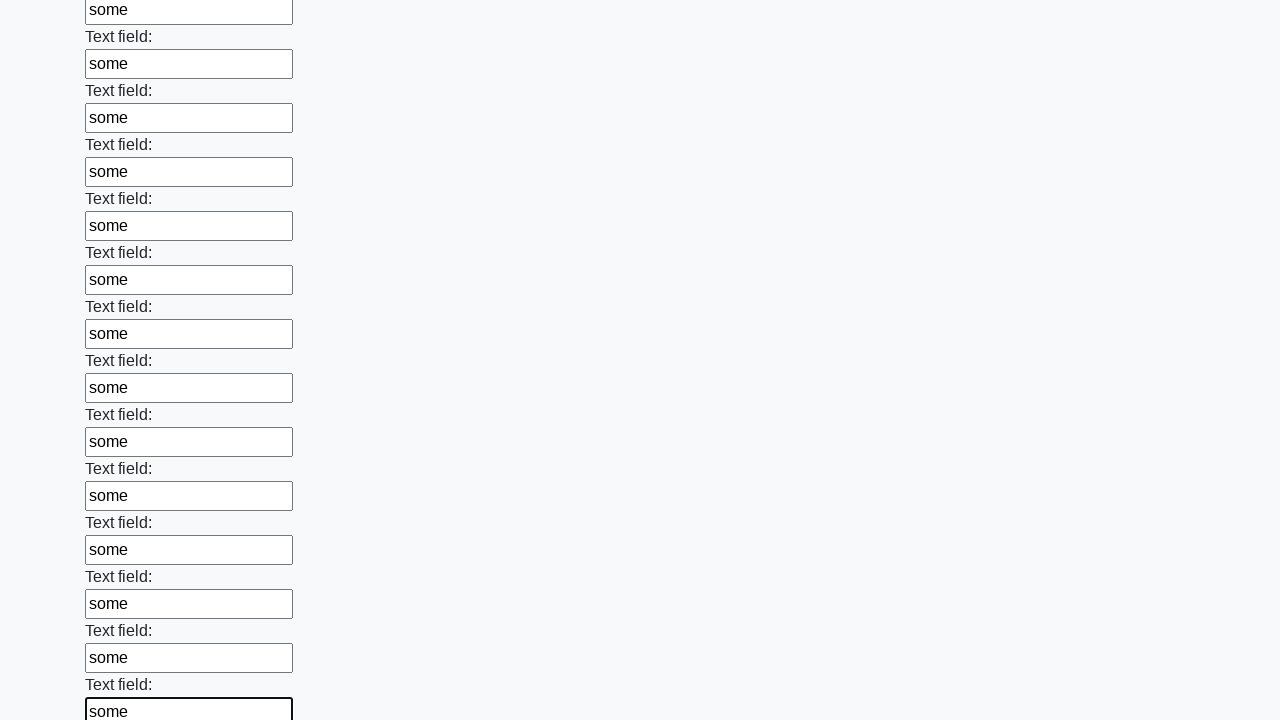

Filled an input field with 'some' on input >> nth=46
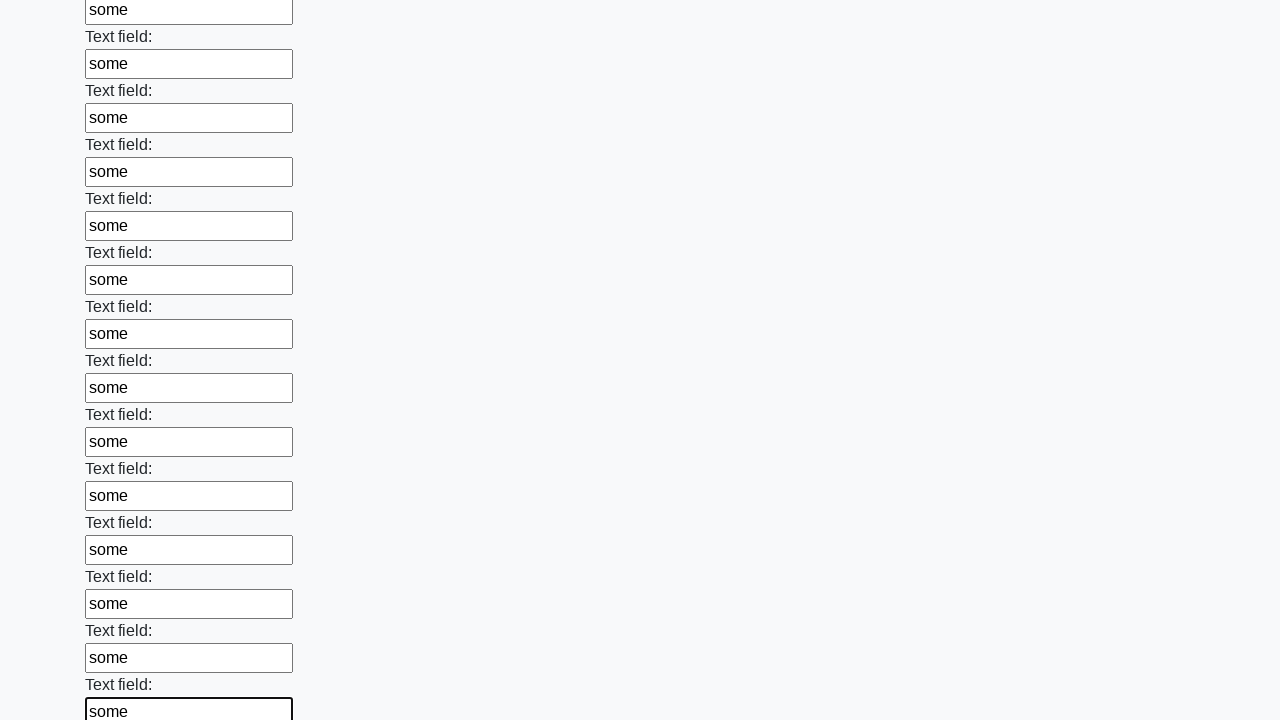

Filled an input field with 'some' on input >> nth=47
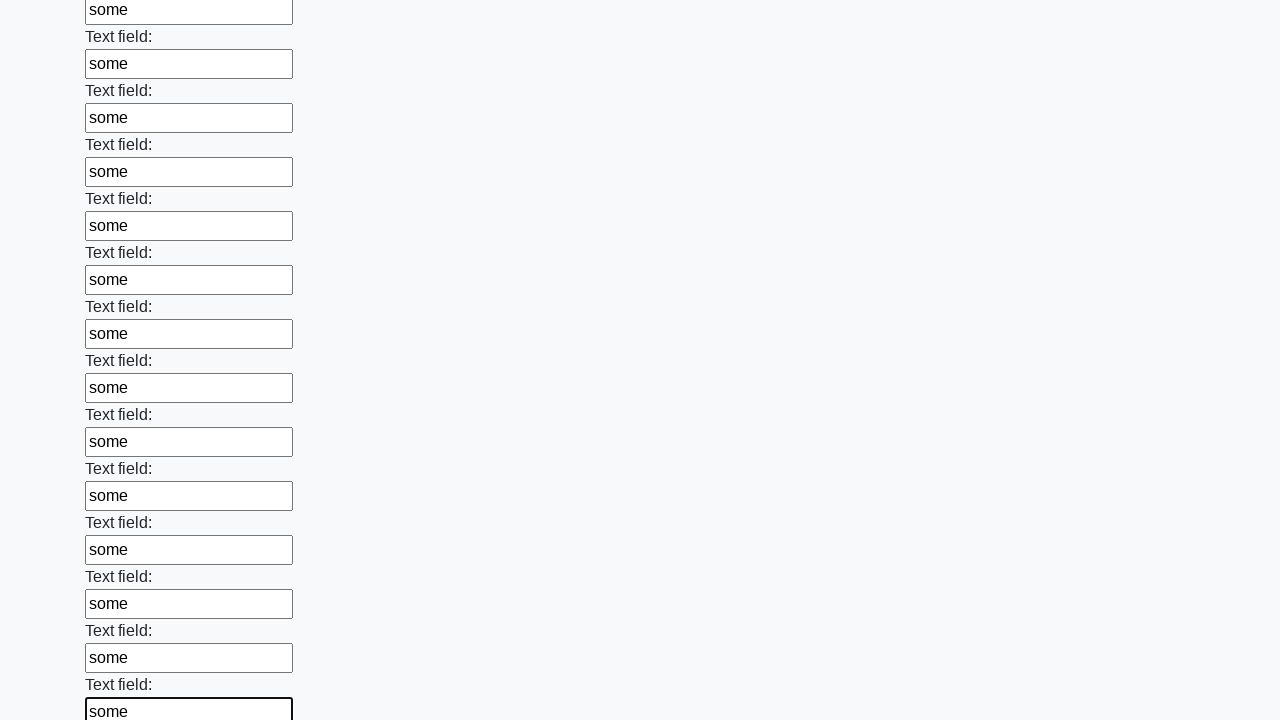

Filled an input field with 'some' on input >> nth=48
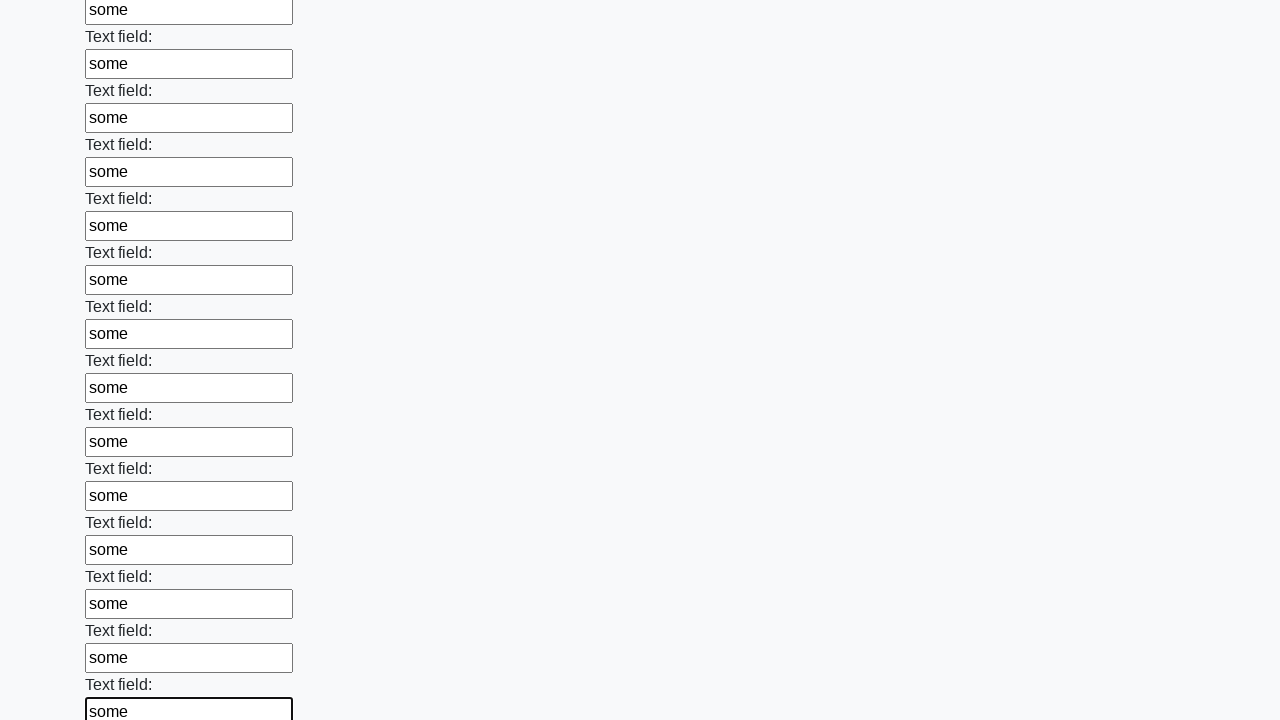

Filled an input field with 'some' on input >> nth=49
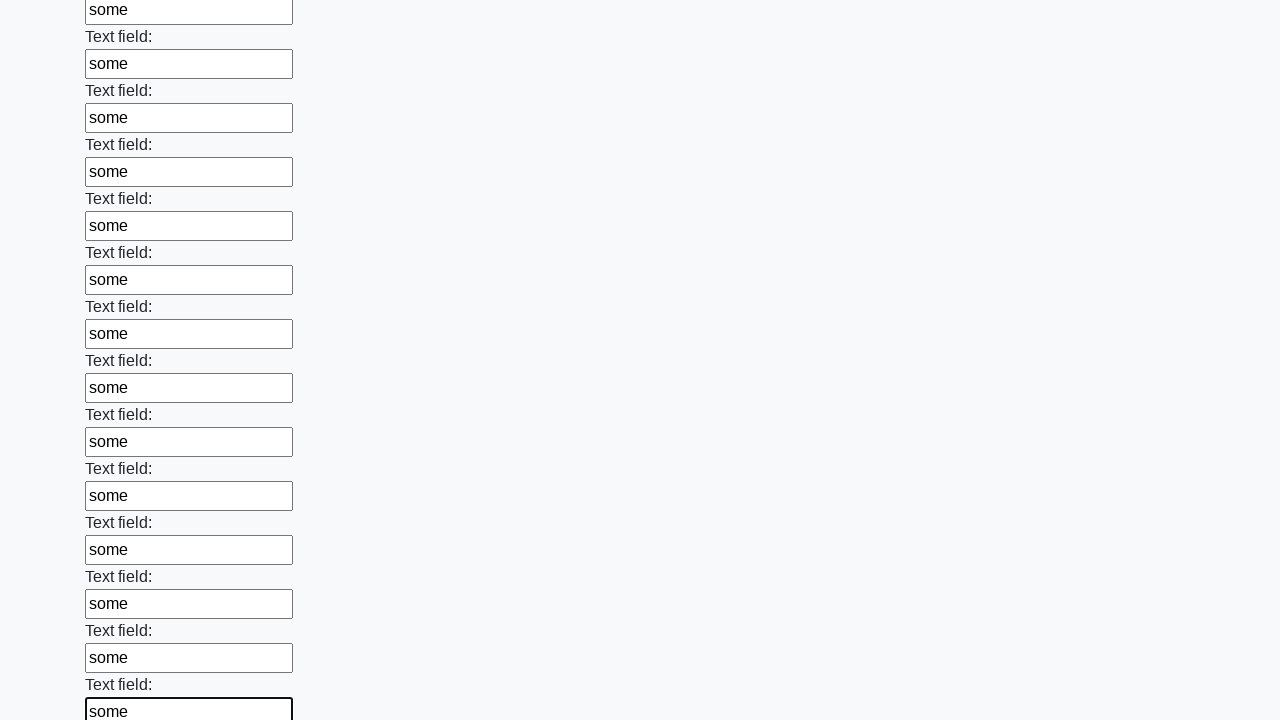

Filled an input field with 'some' on input >> nth=50
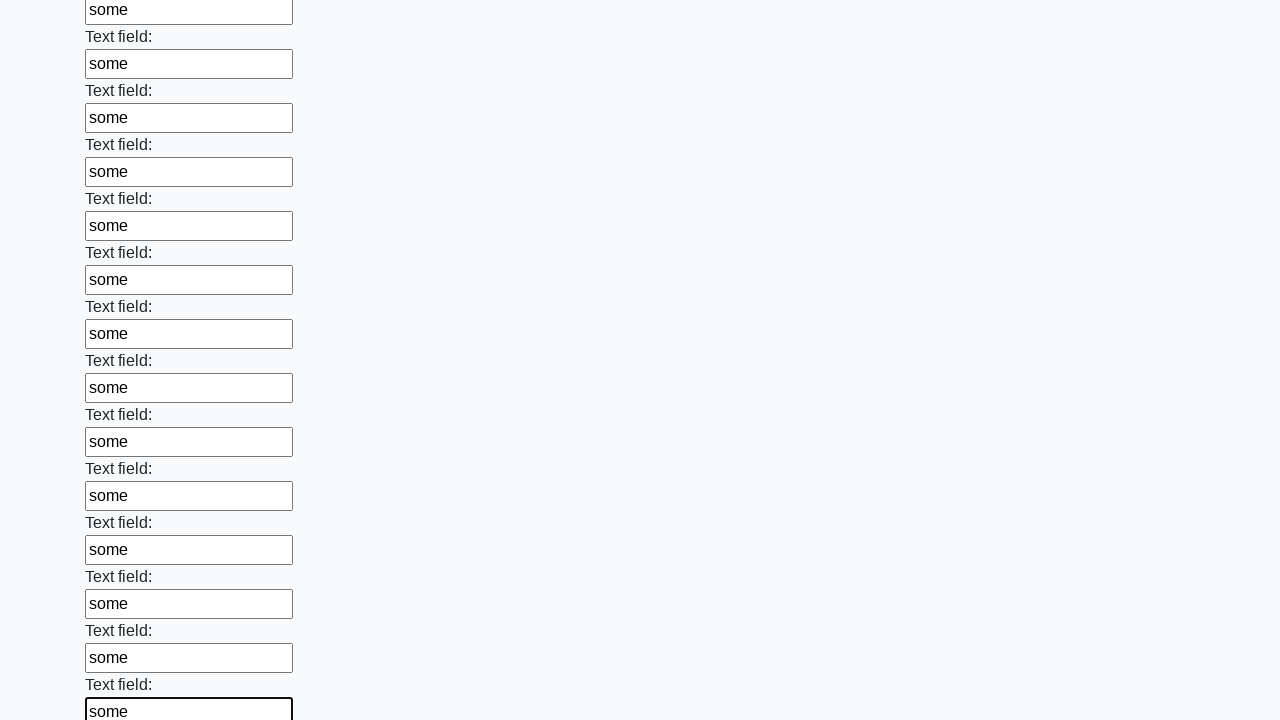

Filled an input field with 'some' on input >> nth=51
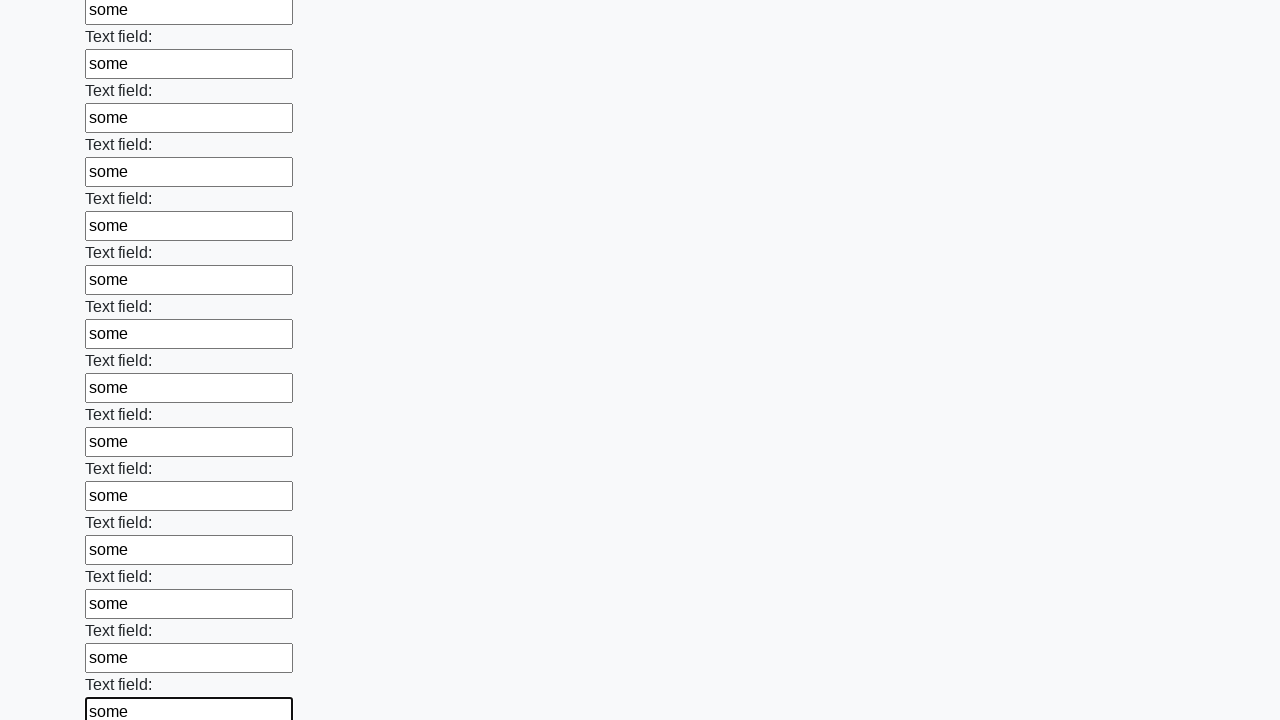

Filled an input field with 'some' on input >> nth=52
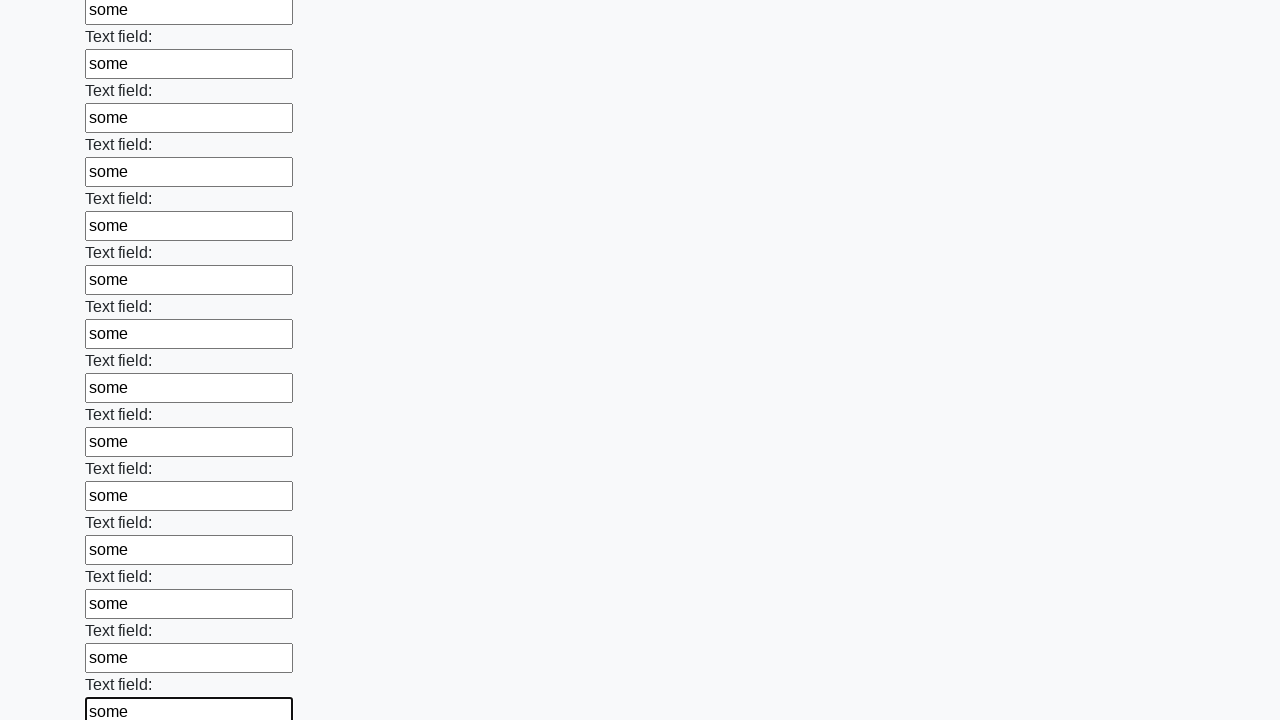

Filled an input field with 'some' on input >> nth=53
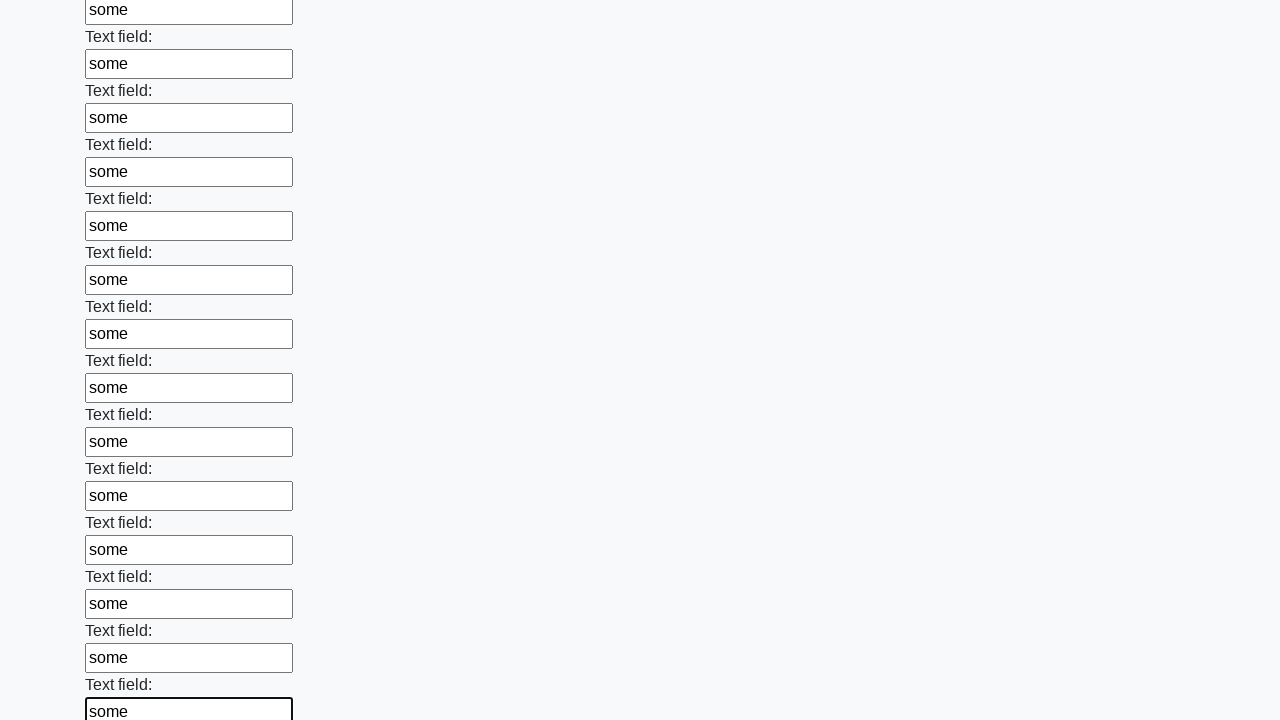

Filled an input field with 'some' on input >> nth=54
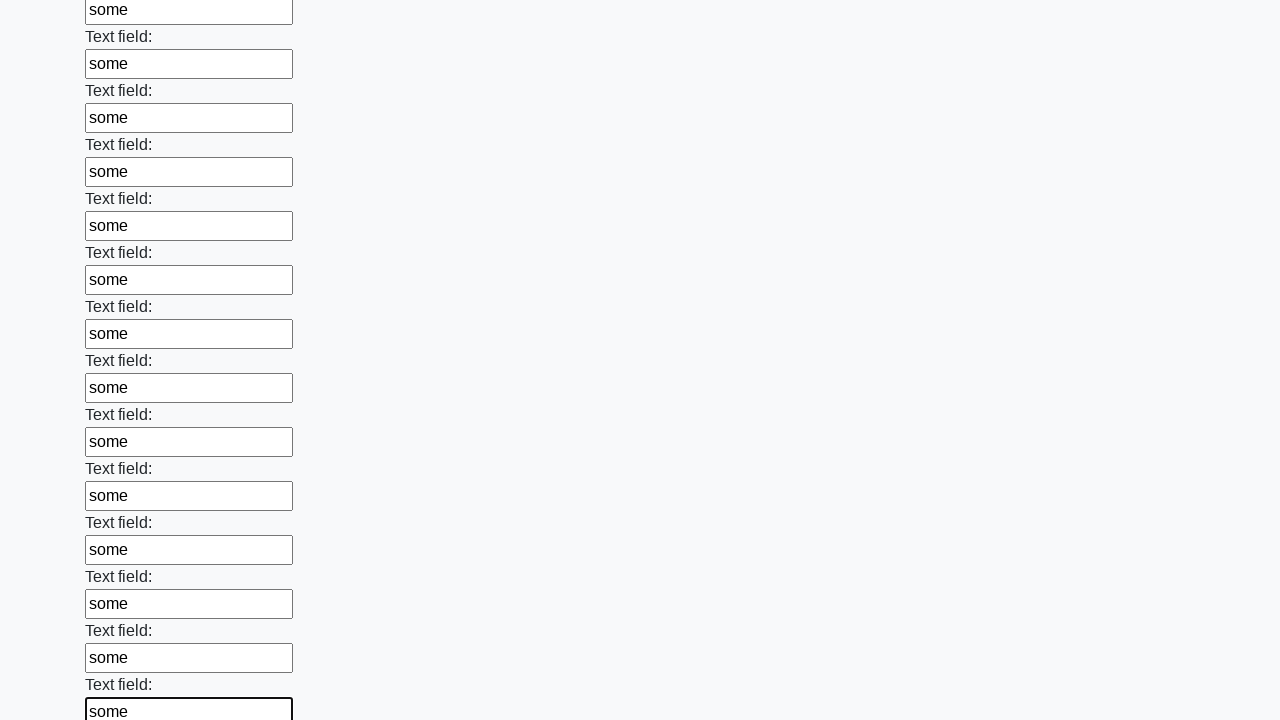

Filled an input field with 'some' on input >> nth=55
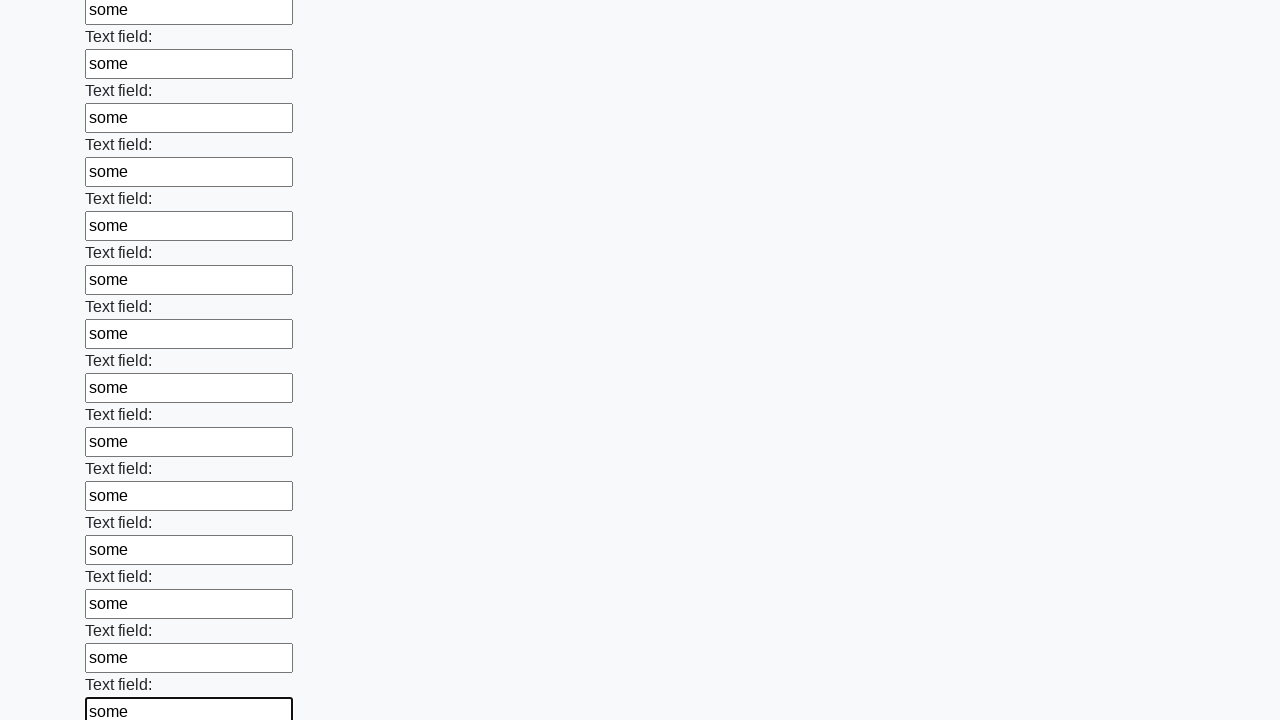

Filled an input field with 'some' on input >> nth=56
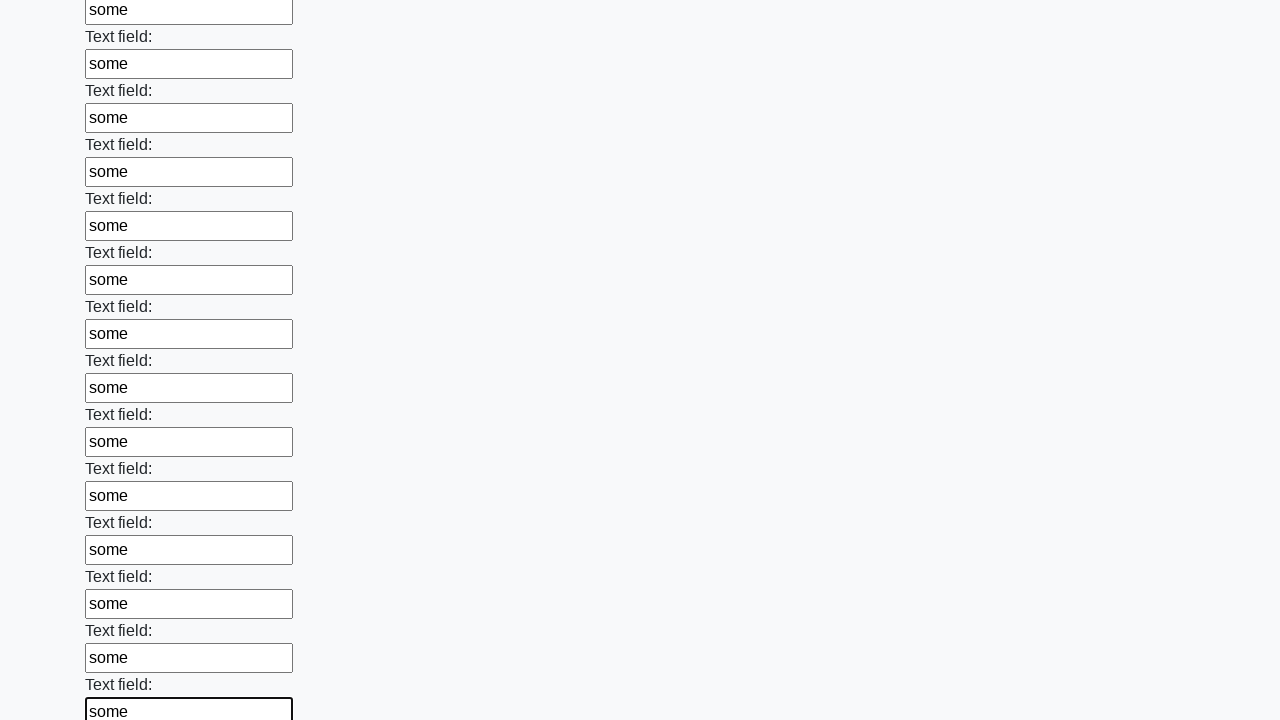

Filled an input field with 'some' on input >> nth=57
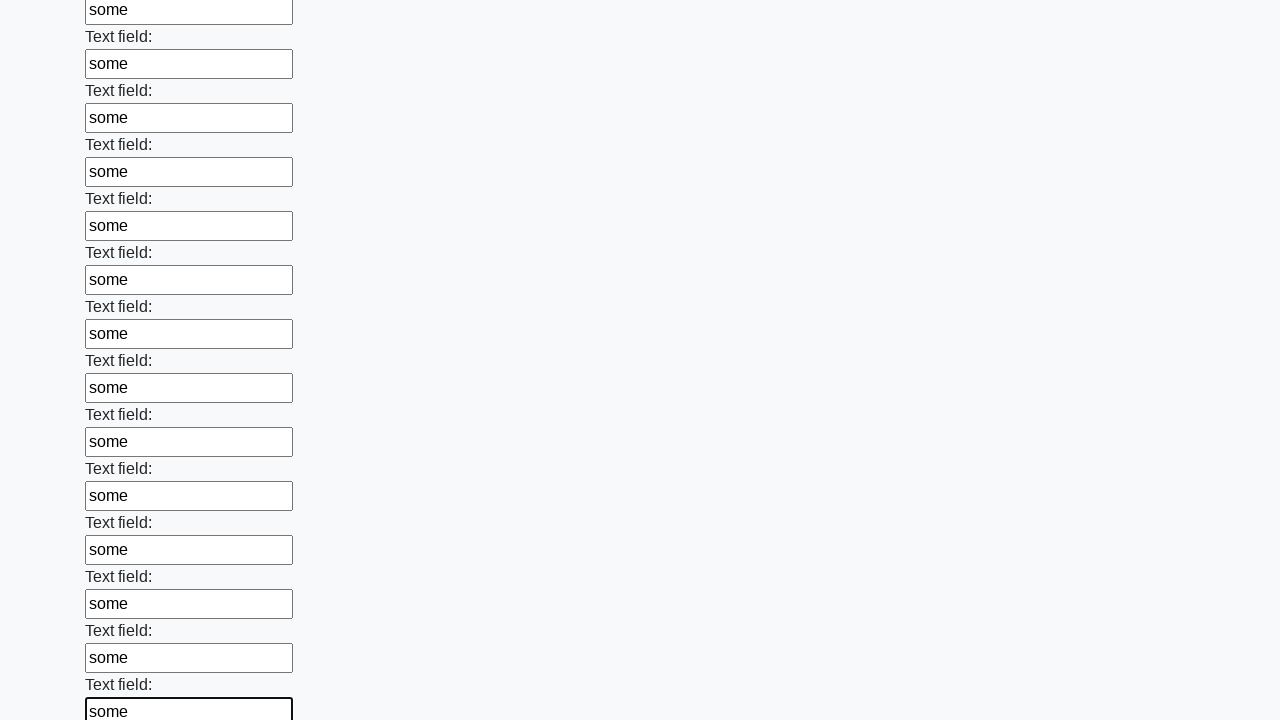

Filled an input field with 'some' on input >> nth=58
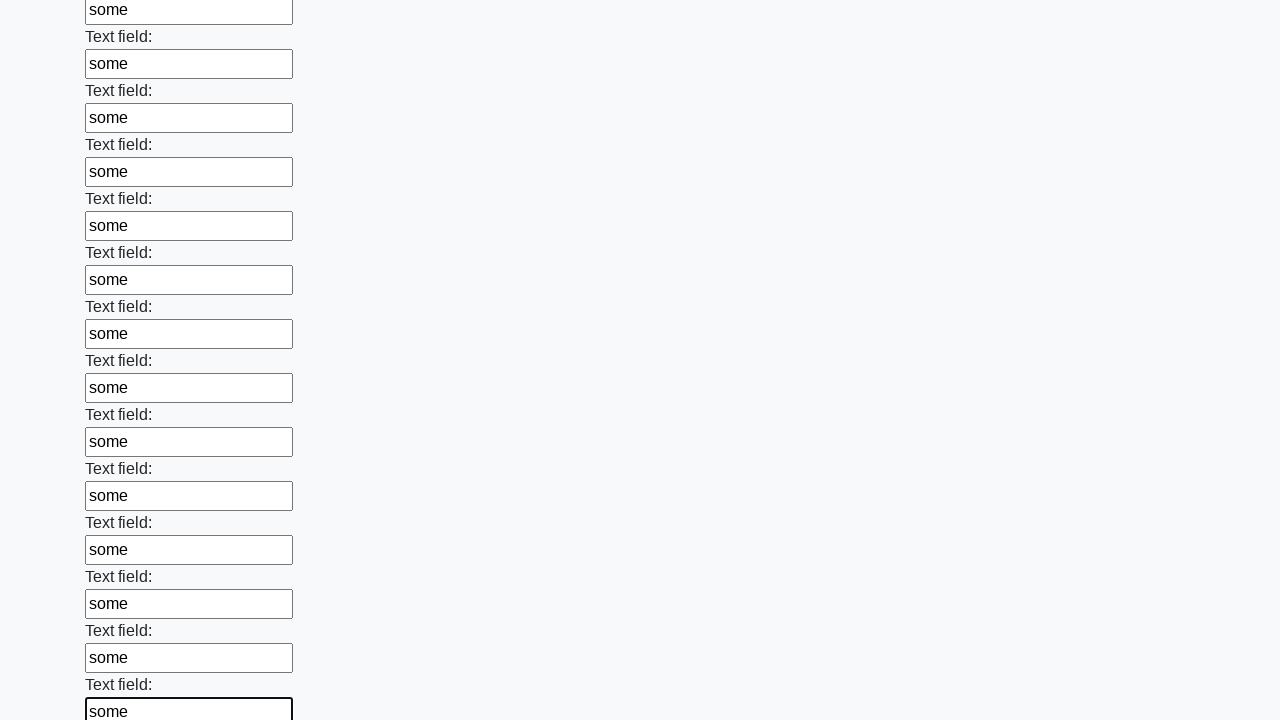

Filled an input field with 'some' on input >> nth=59
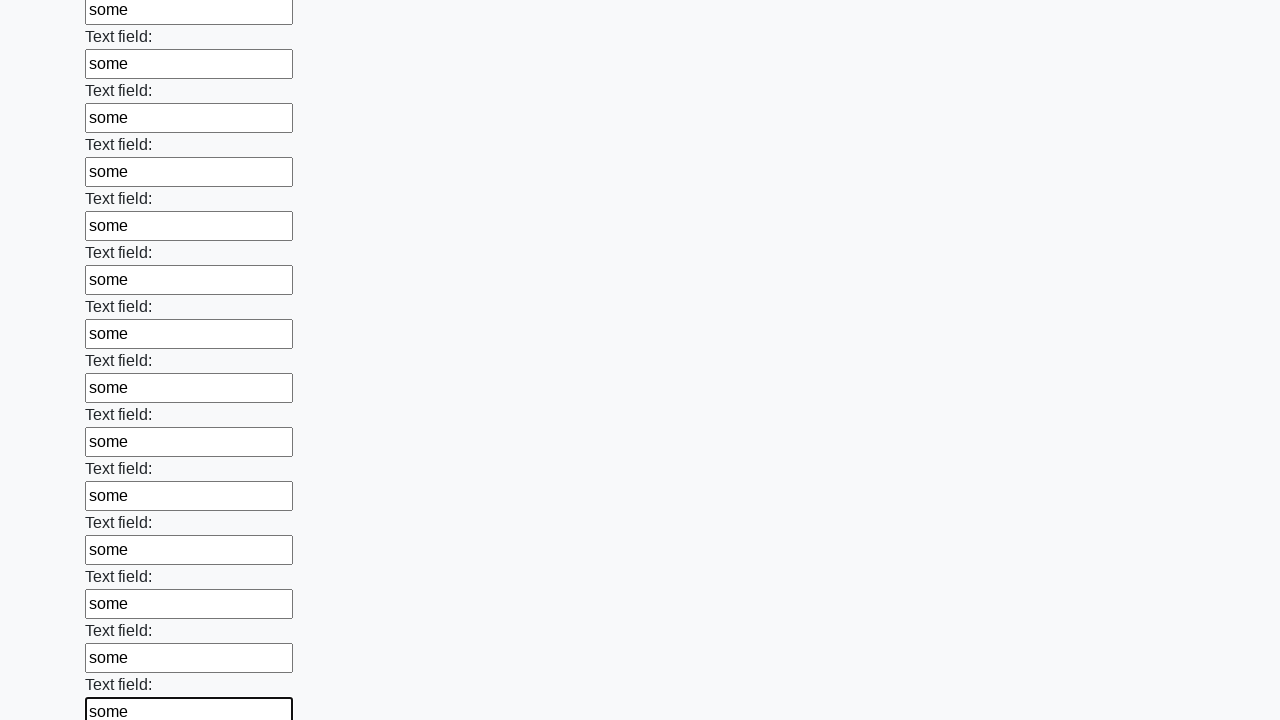

Filled an input field with 'some' on input >> nth=60
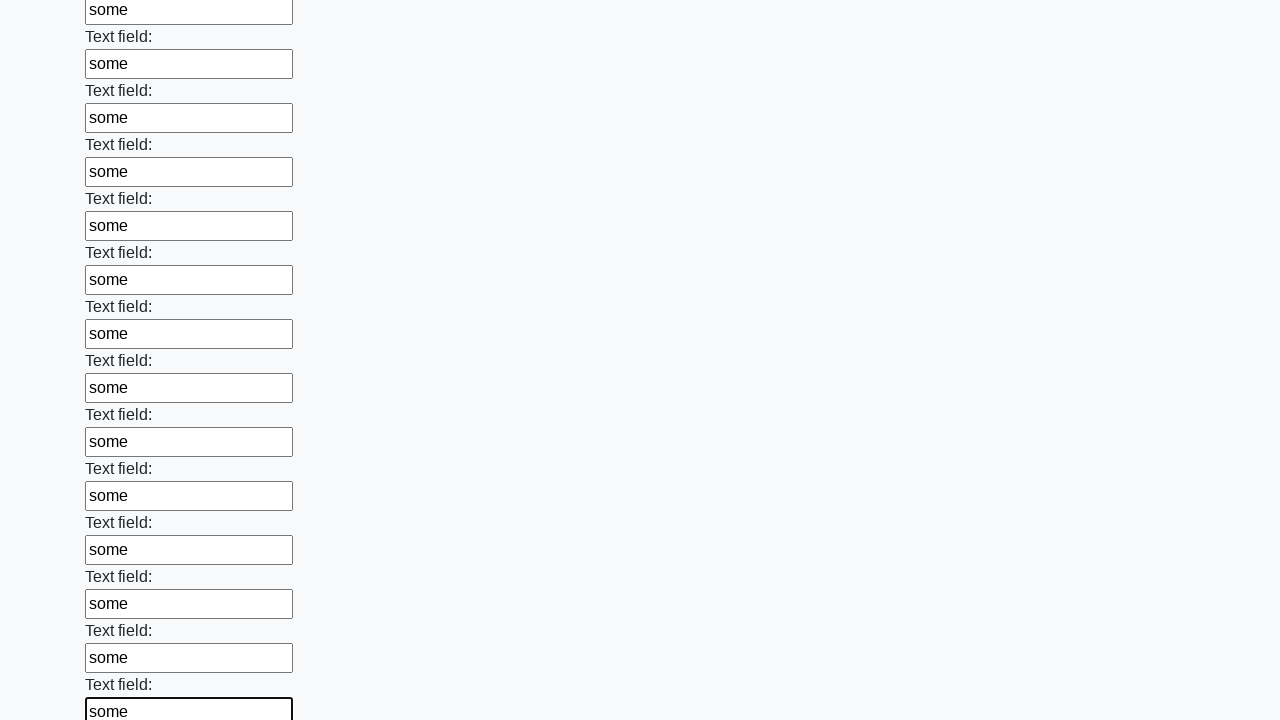

Filled an input field with 'some' on input >> nth=61
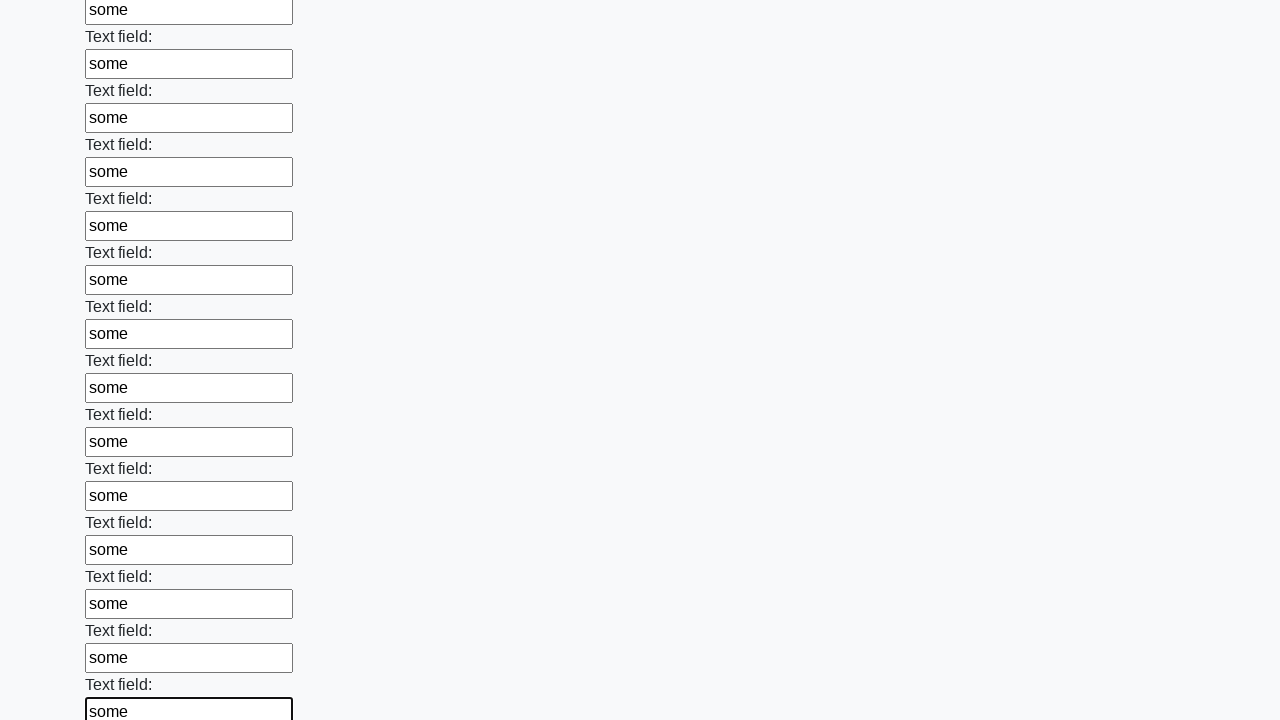

Filled an input field with 'some' on input >> nth=62
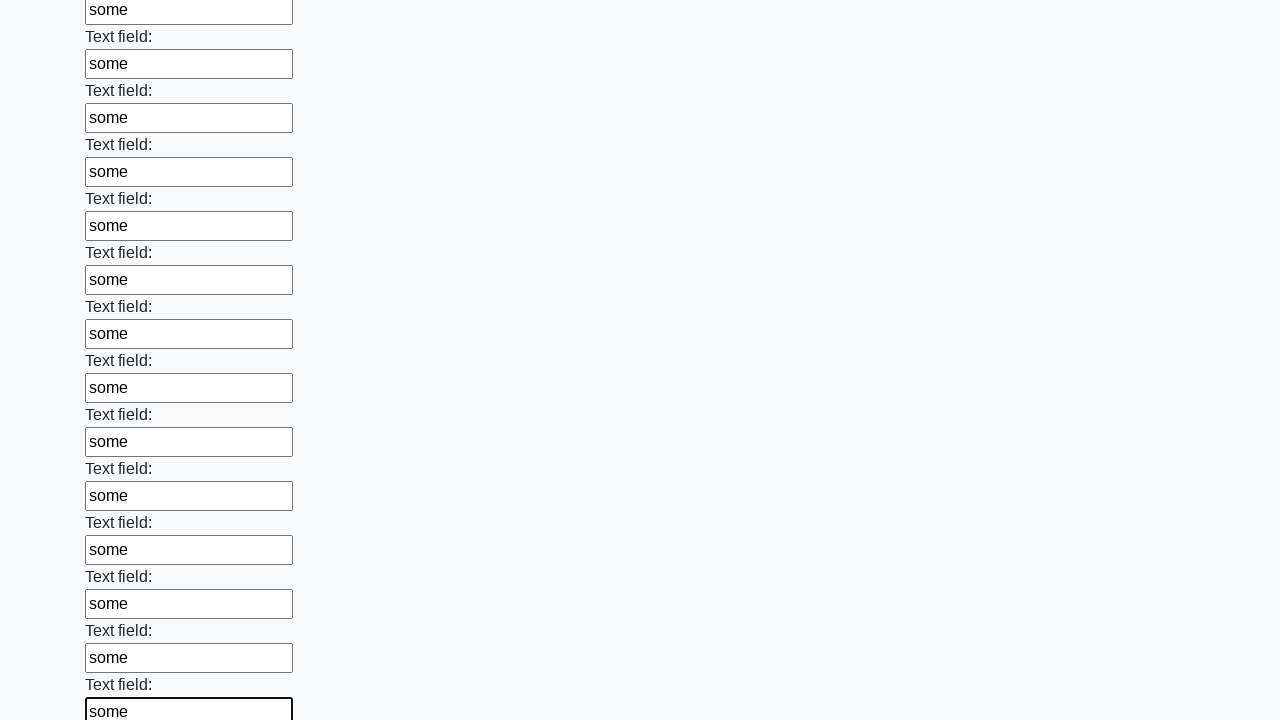

Filled an input field with 'some' on input >> nth=63
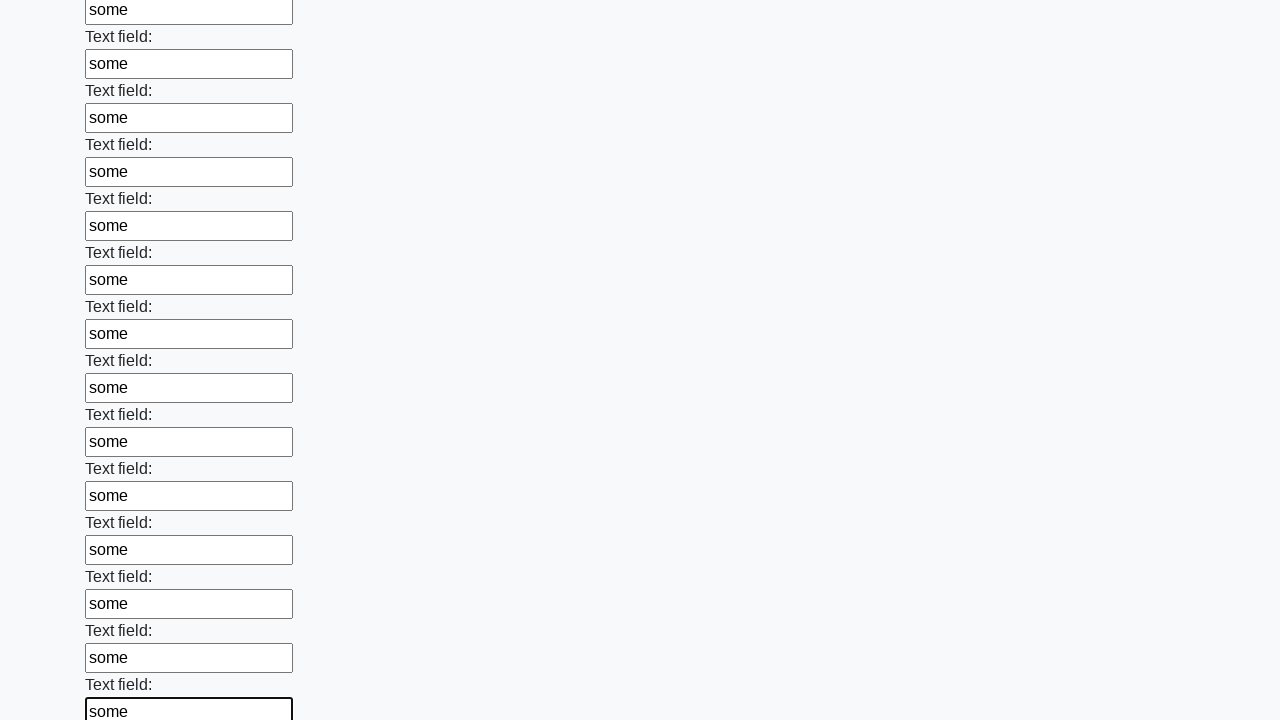

Filled an input field with 'some' on input >> nth=64
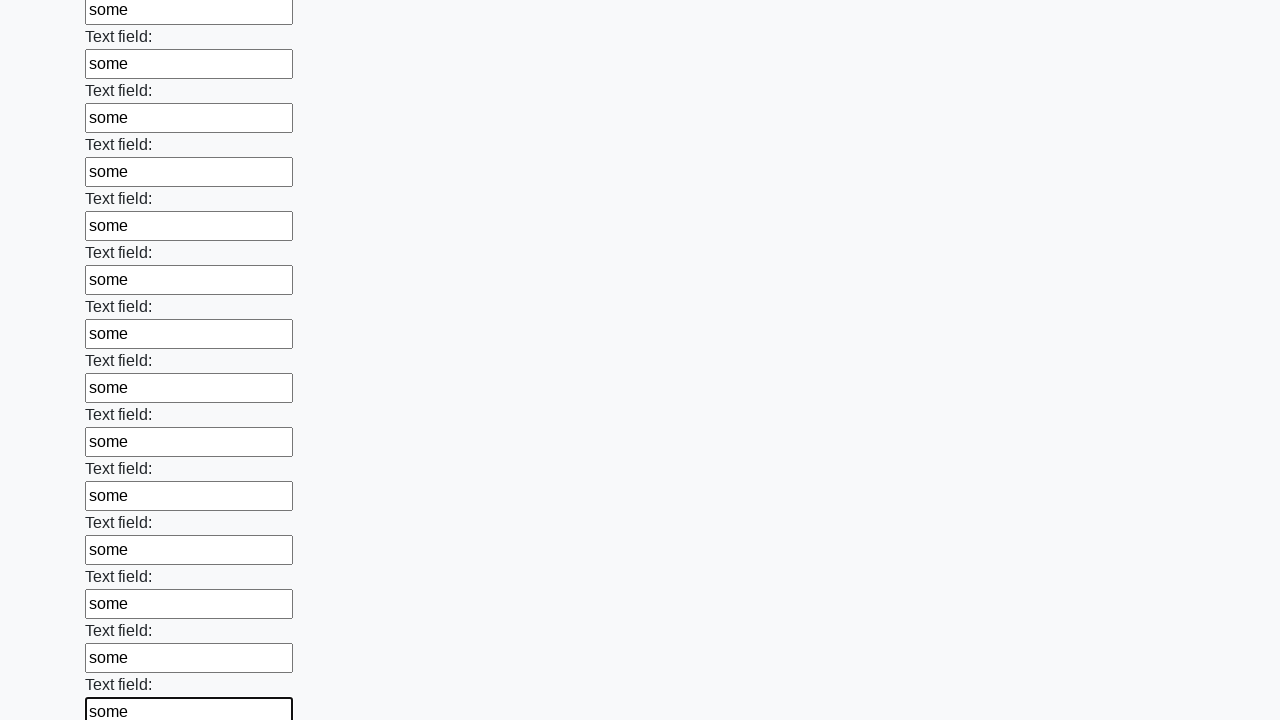

Filled an input field with 'some' on input >> nth=65
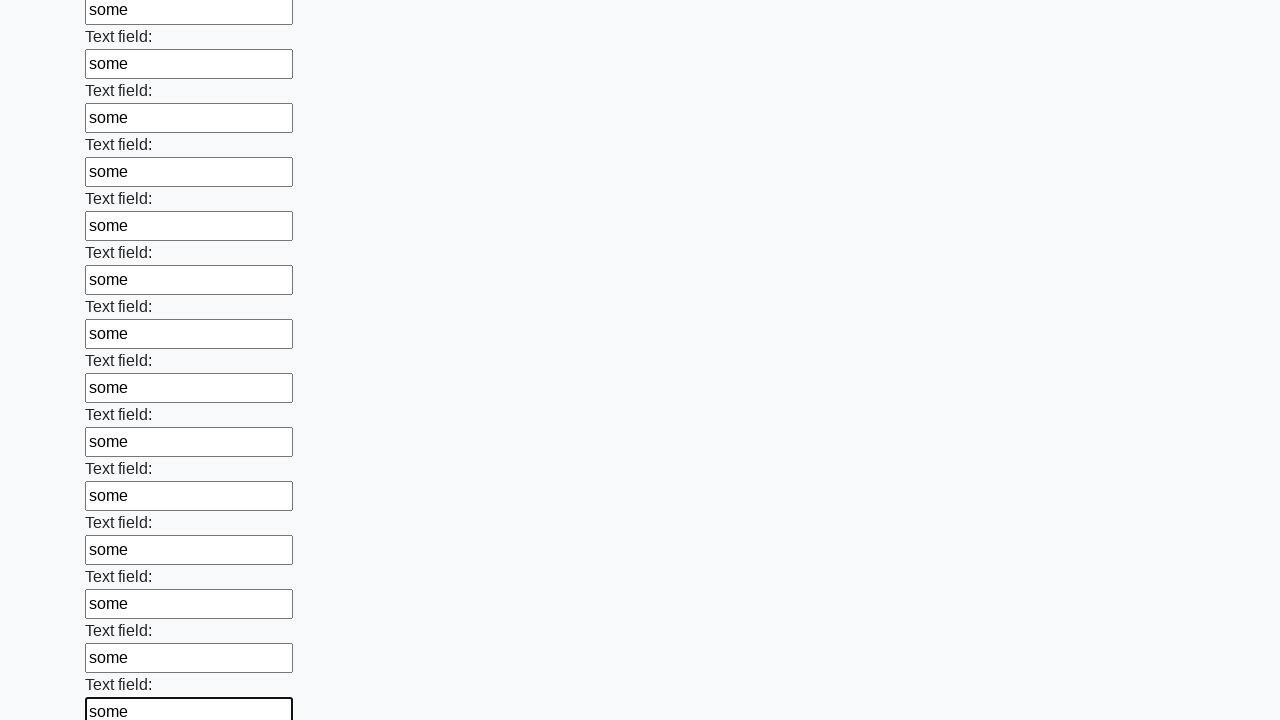

Filled an input field with 'some' on input >> nth=66
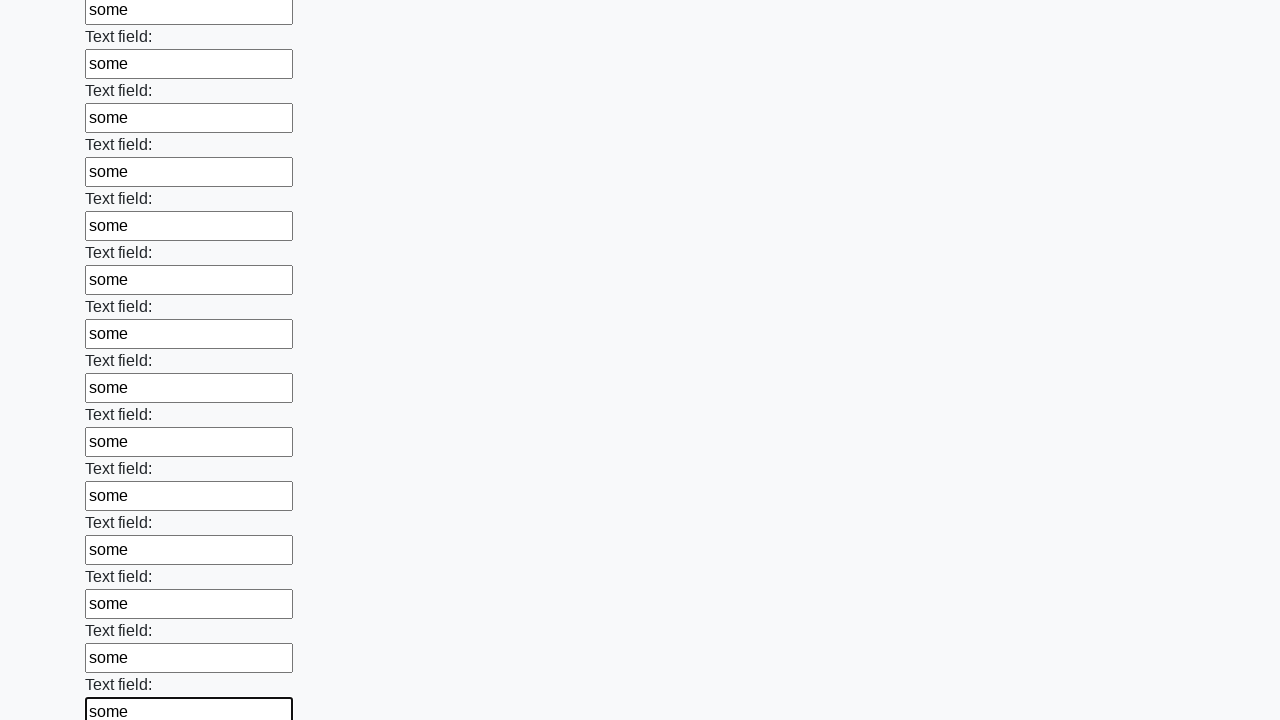

Filled an input field with 'some' on input >> nth=67
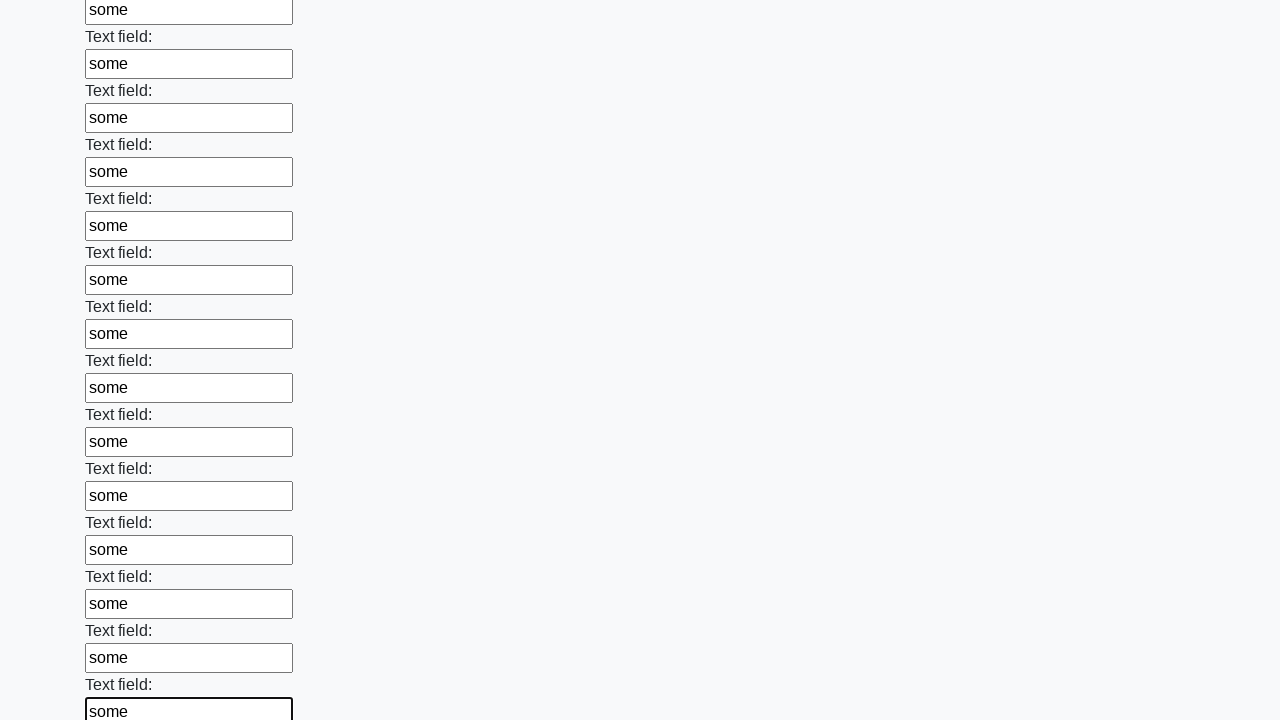

Filled an input field with 'some' on input >> nth=68
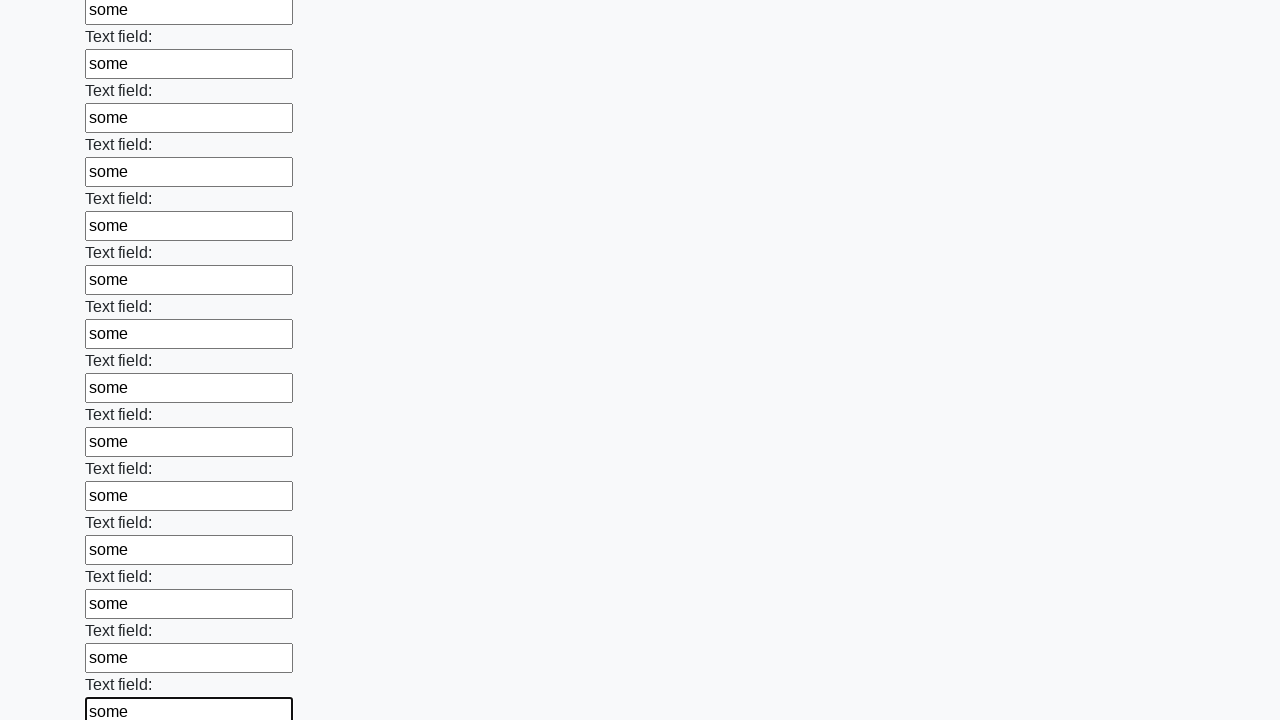

Filled an input field with 'some' on input >> nth=69
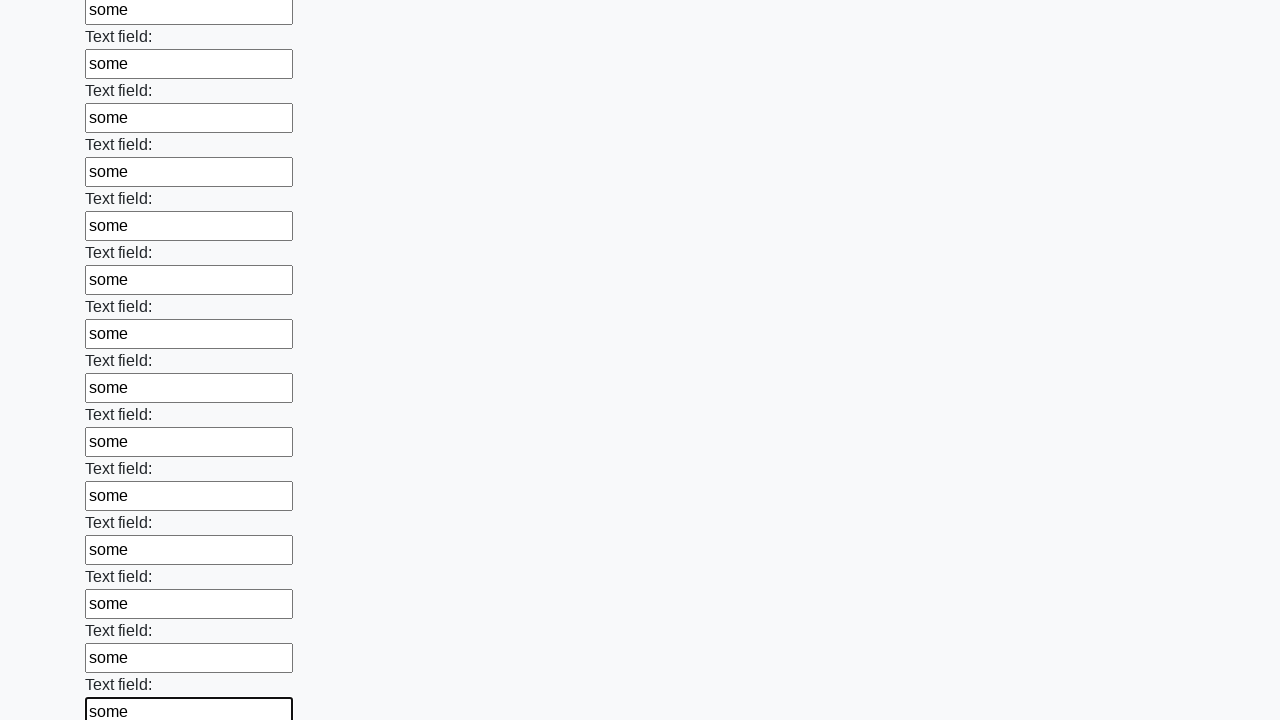

Filled an input field with 'some' on input >> nth=70
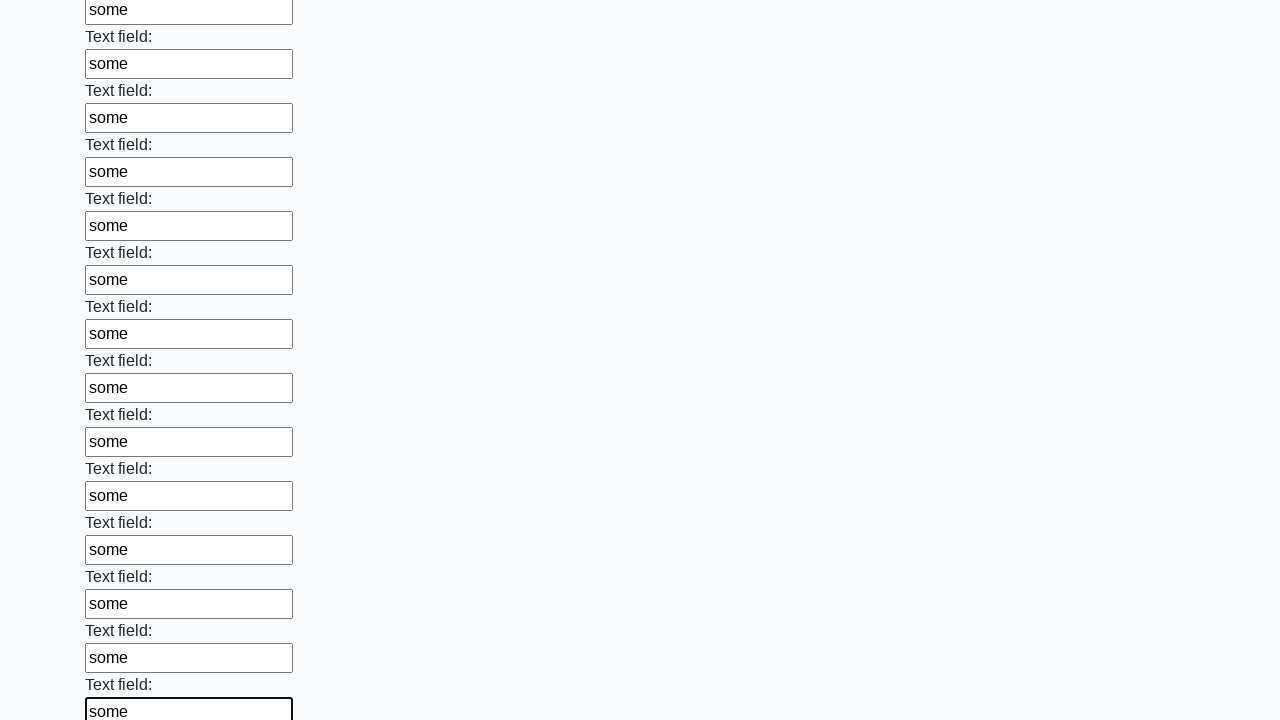

Filled an input field with 'some' on input >> nth=71
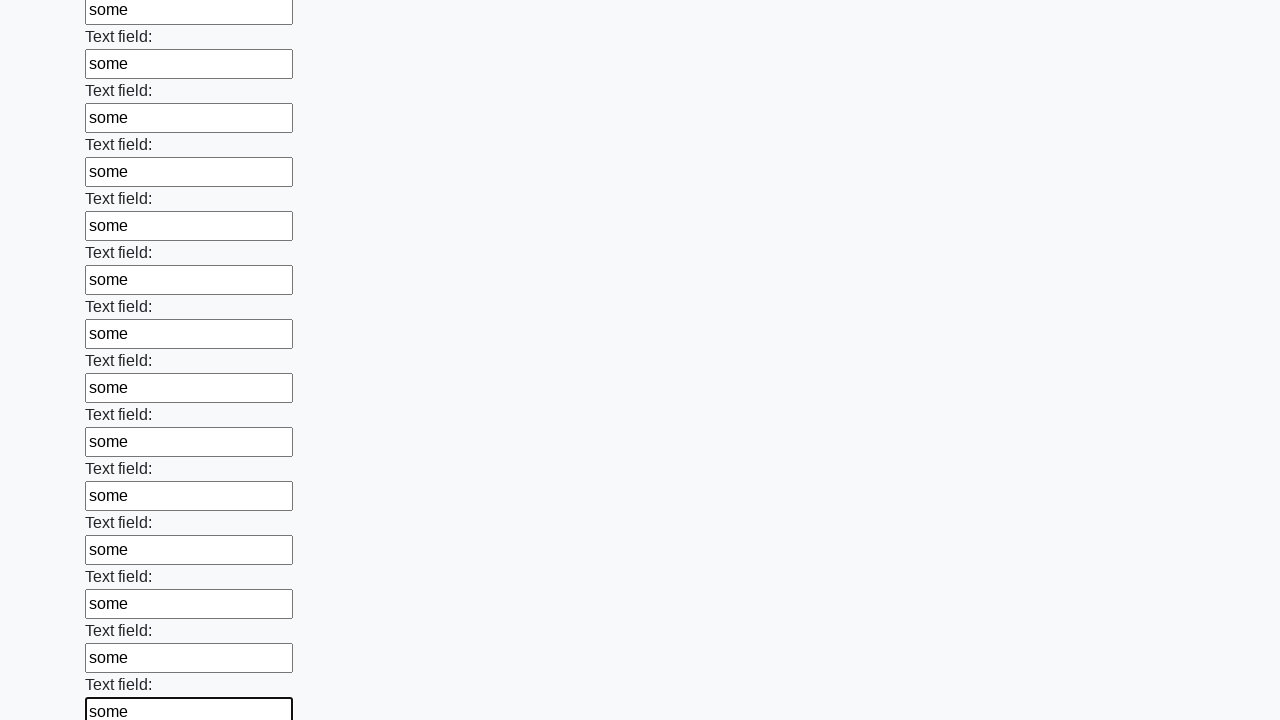

Filled an input field with 'some' on input >> nth=72
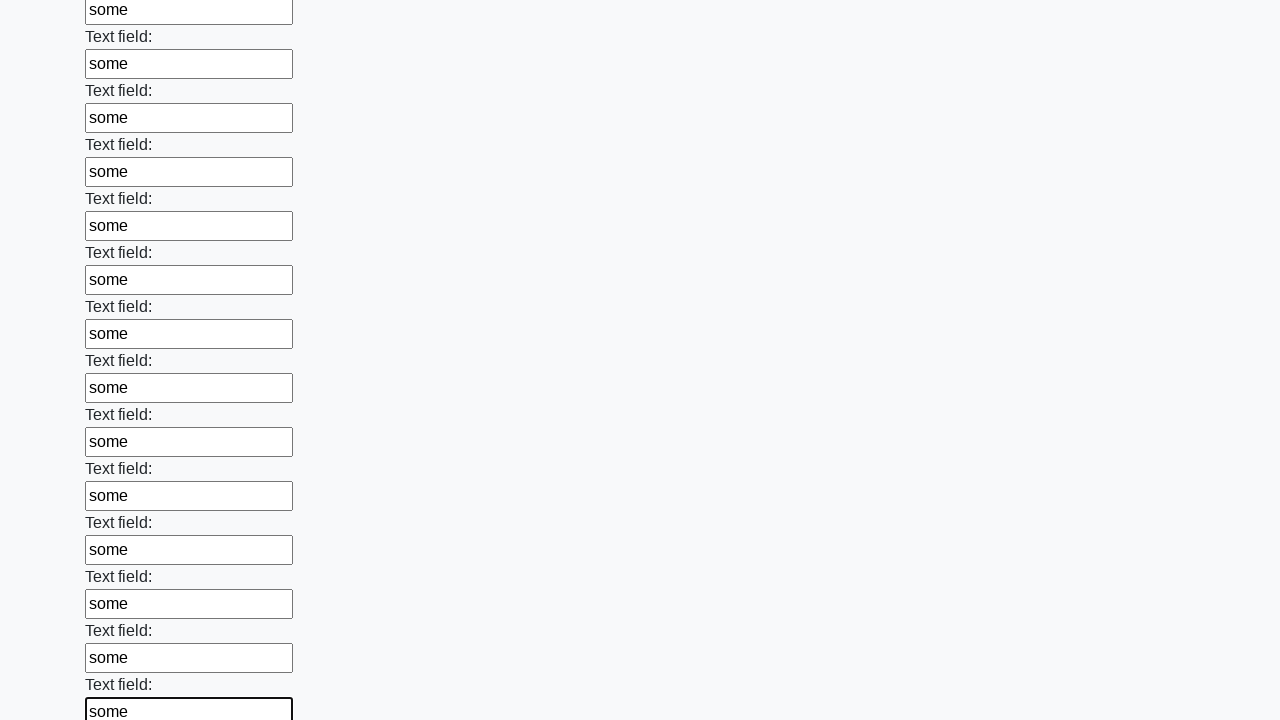

Filled an input field with 'some' on input >> nth=73
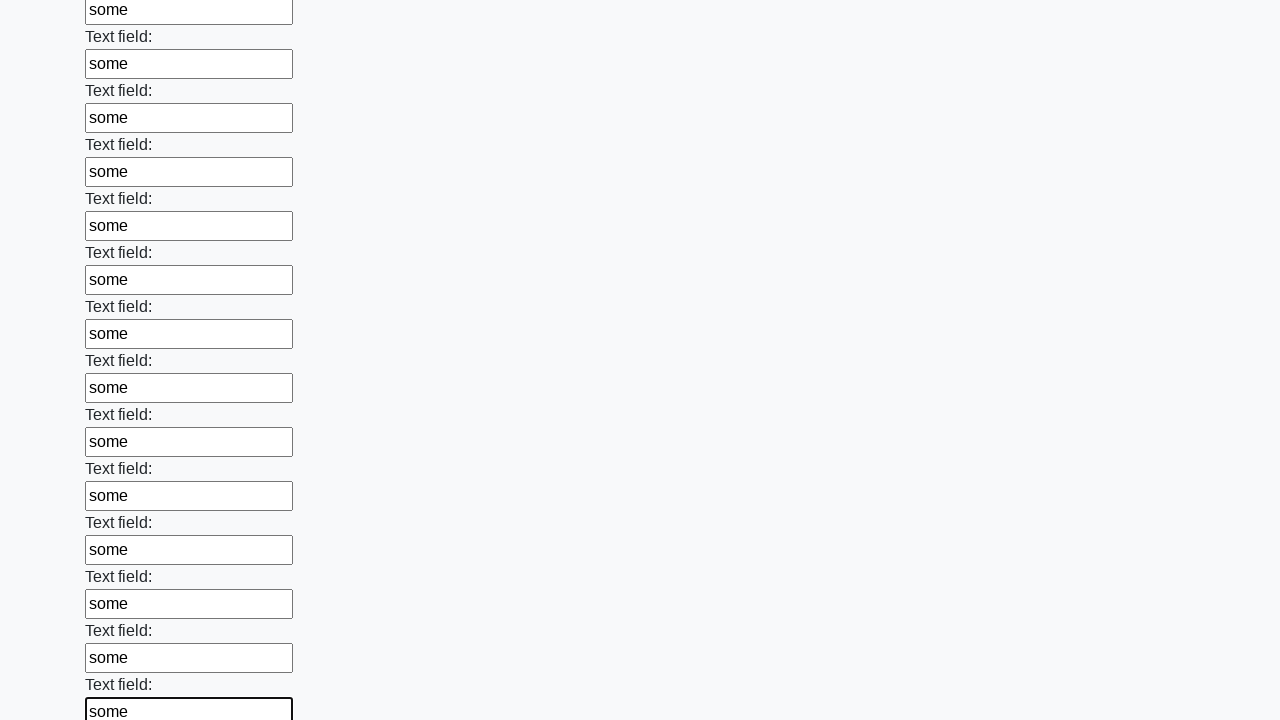

Filled an input field with 'some' on input >> nth=74
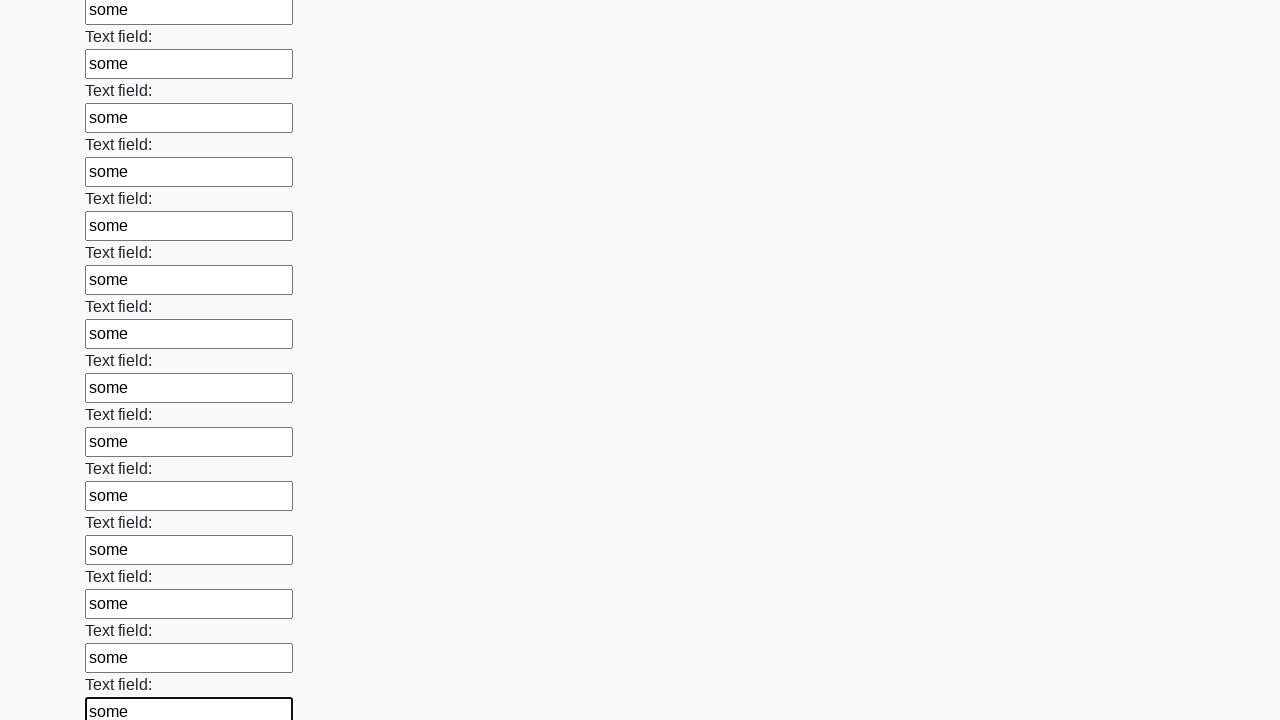

Filled an input field with 'some' on input >> nth=75
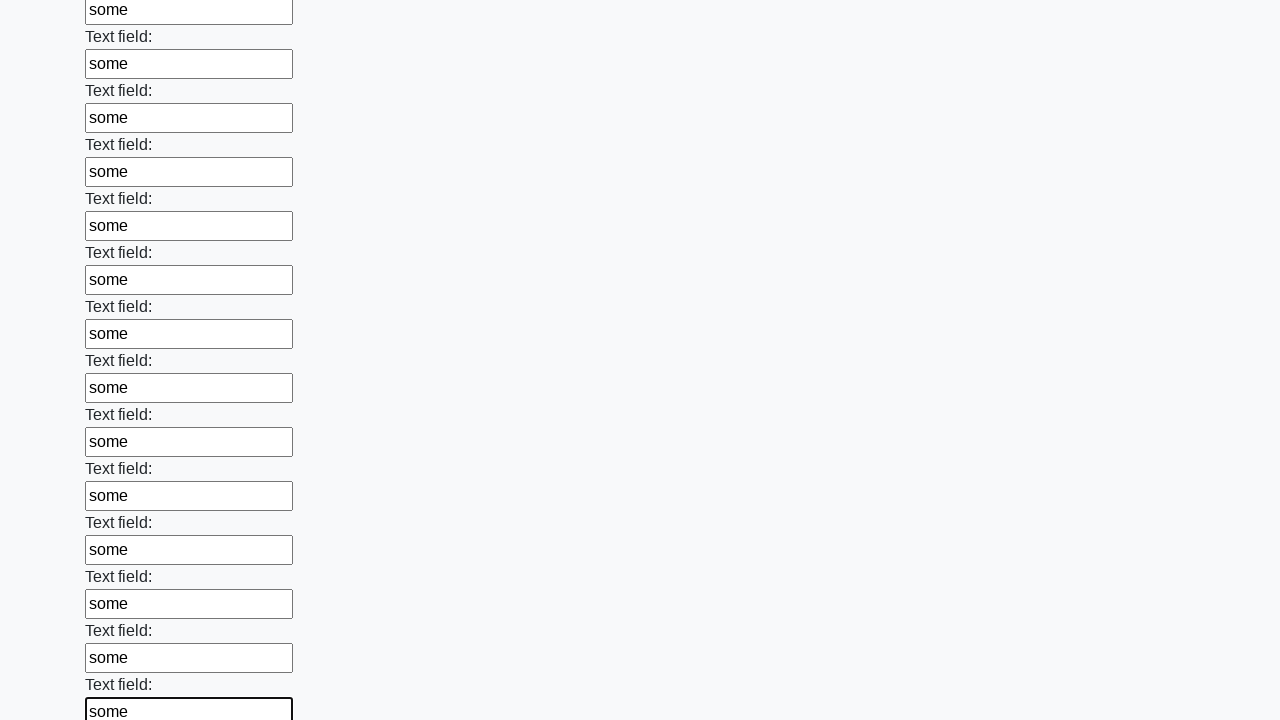

Filled an input field with 'some' on input >> nth=76
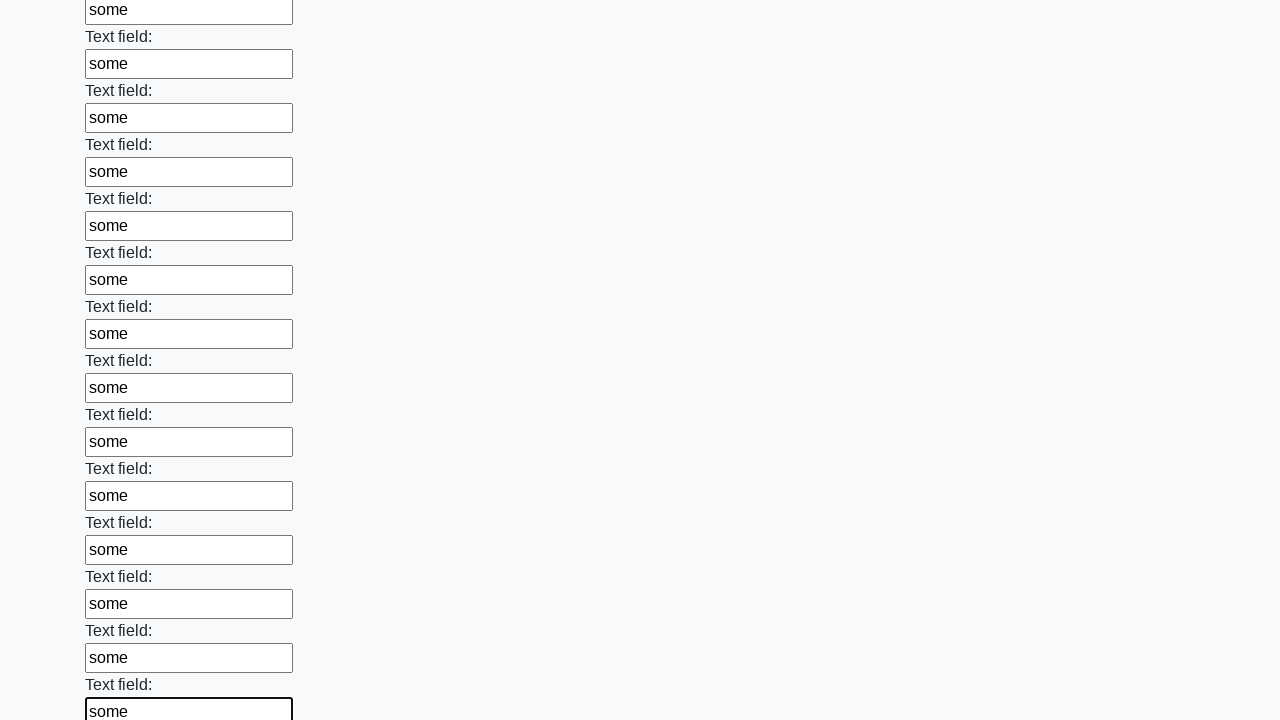

Filled an input field with 'some' on input >> nth=77
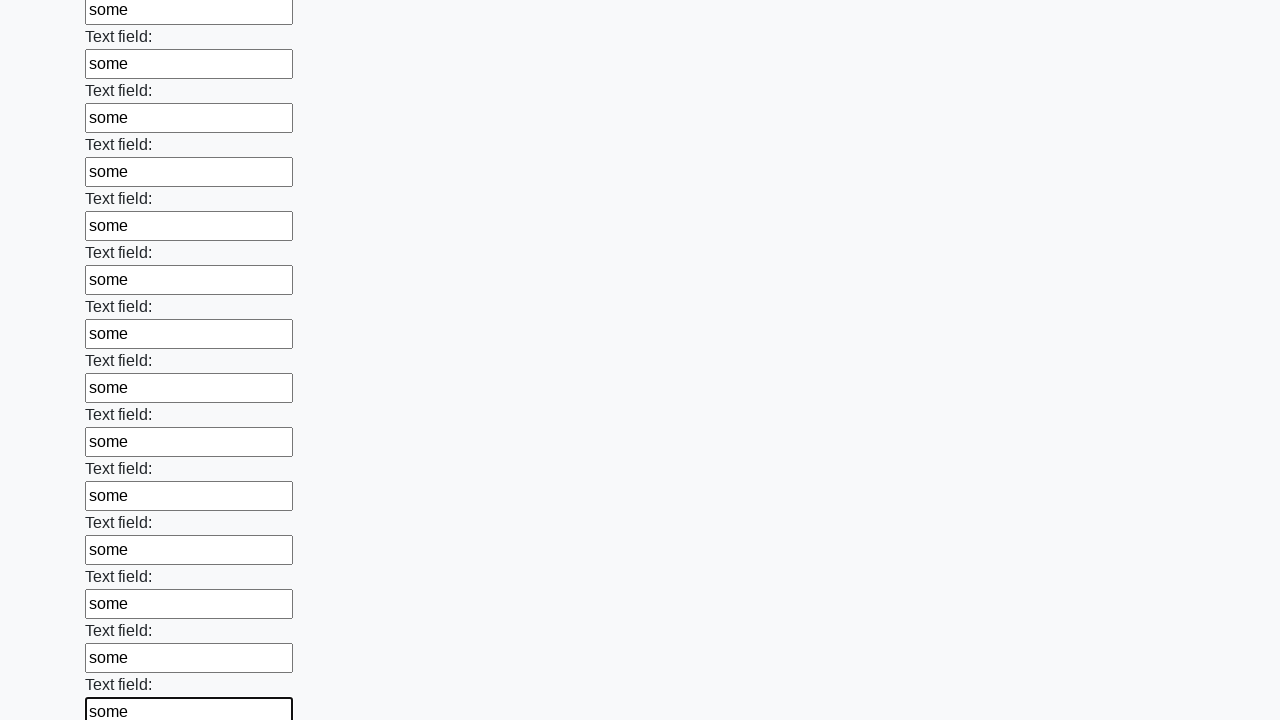

Filled an input field with 'some' on input >> nth=78
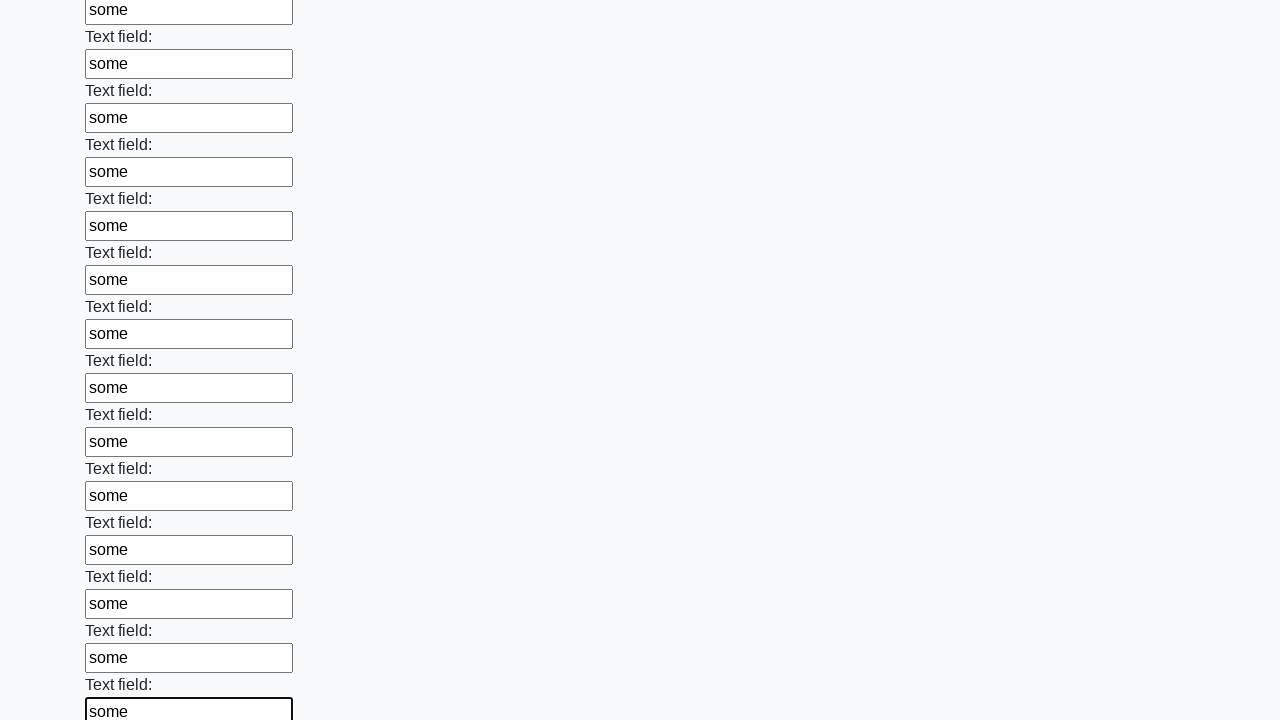

Filled an input field with 'some' on input >> nth=79
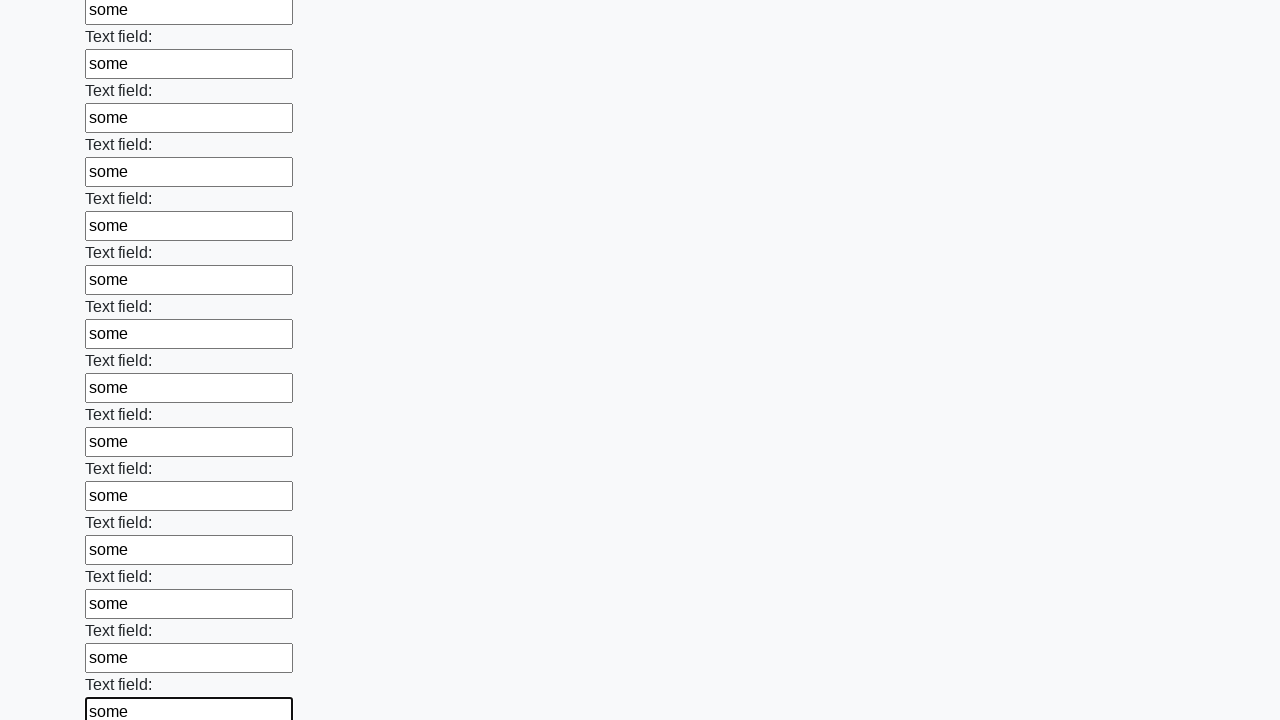

Filled an input field with 'some' on input >> nth=80
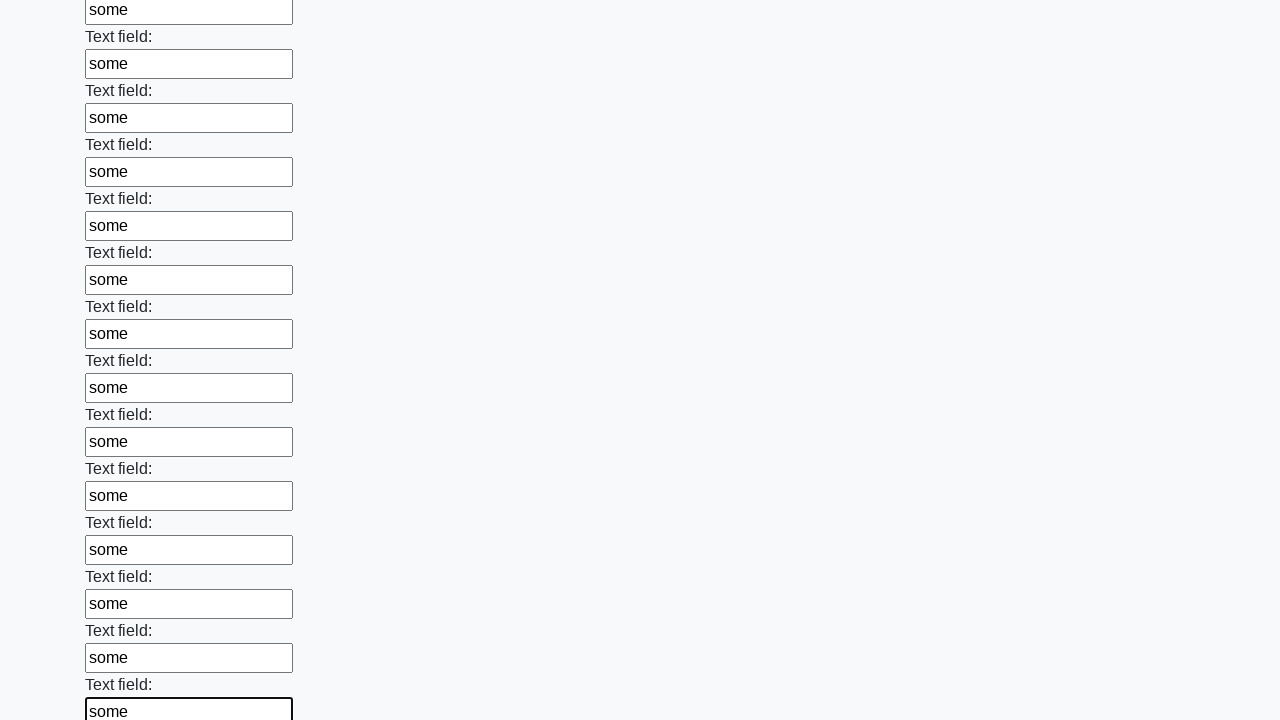

Filled an input field with 'some' on input >> nth=81
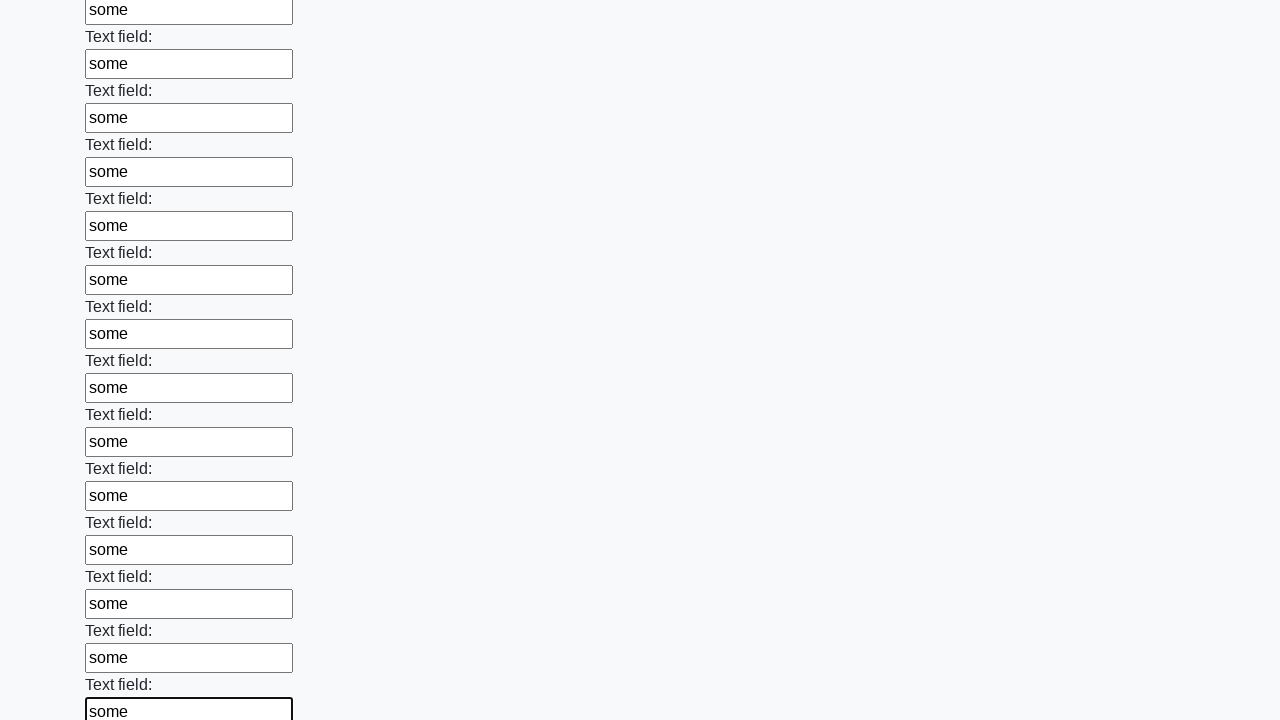

Filled an input field with 'some' on input >> nth=82
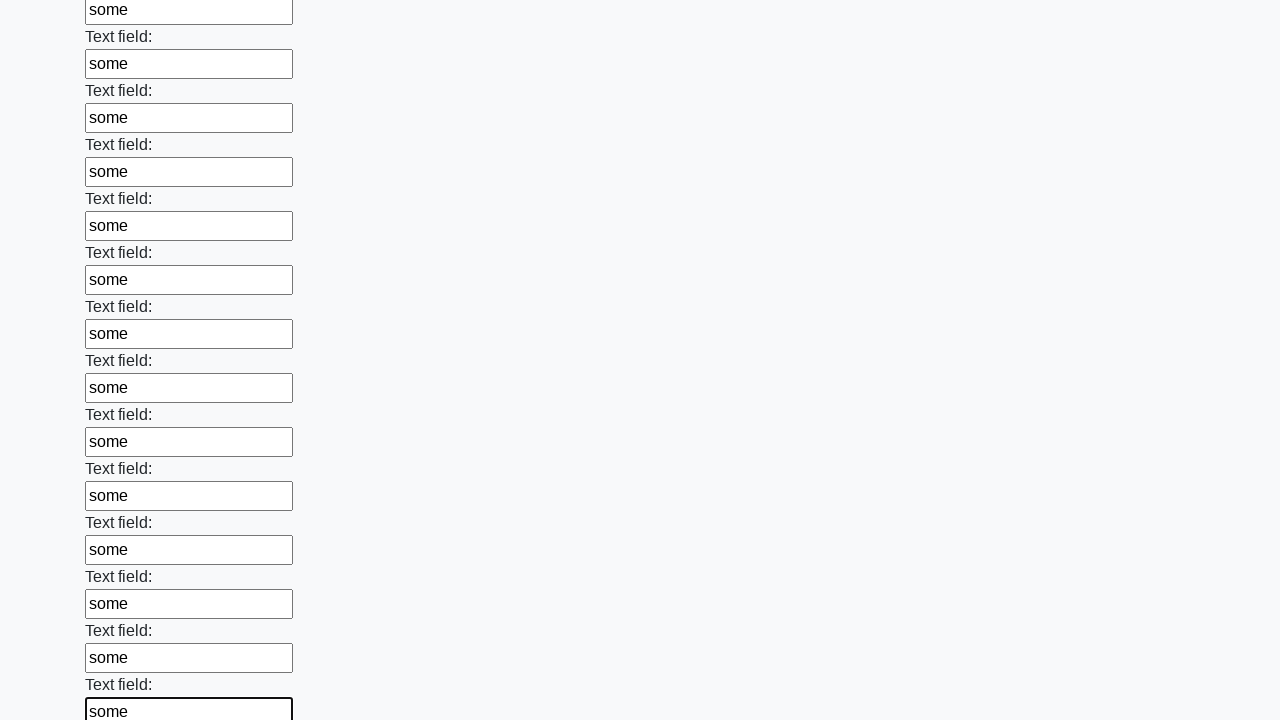

Filled an input field with 'some' on input >> nth=83
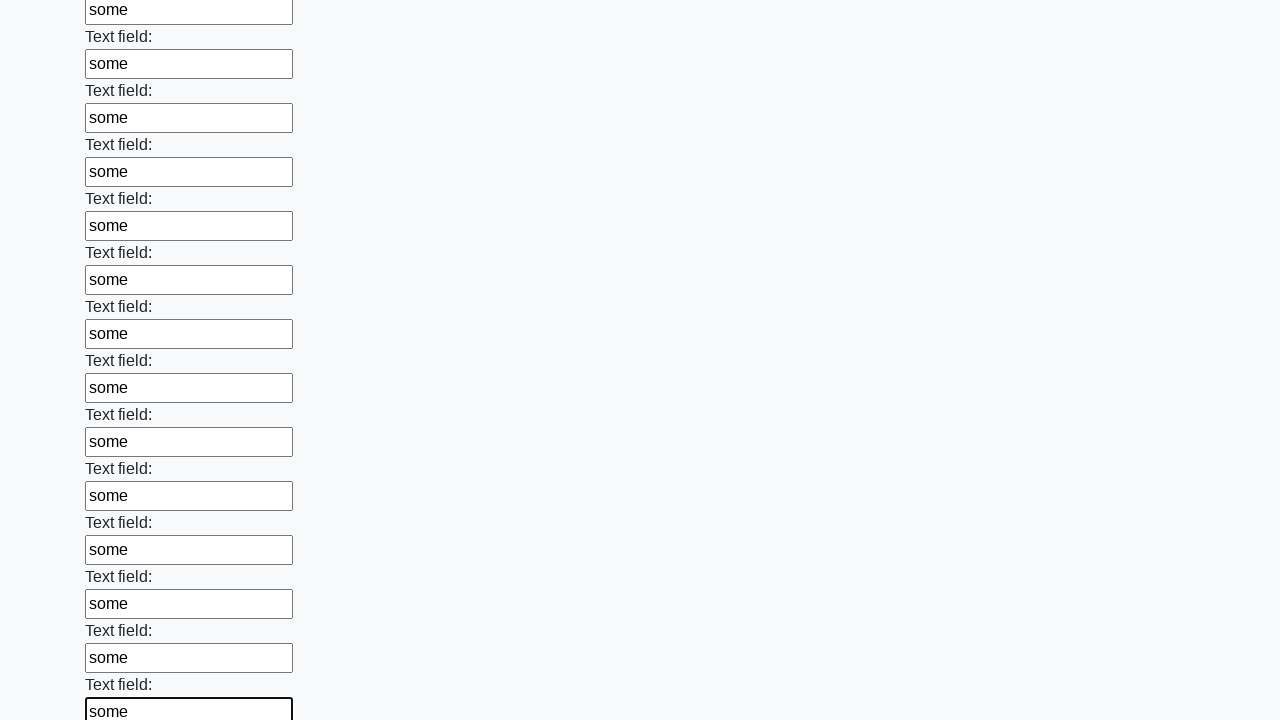

Filled an input field with 'some' on input >> nth=84
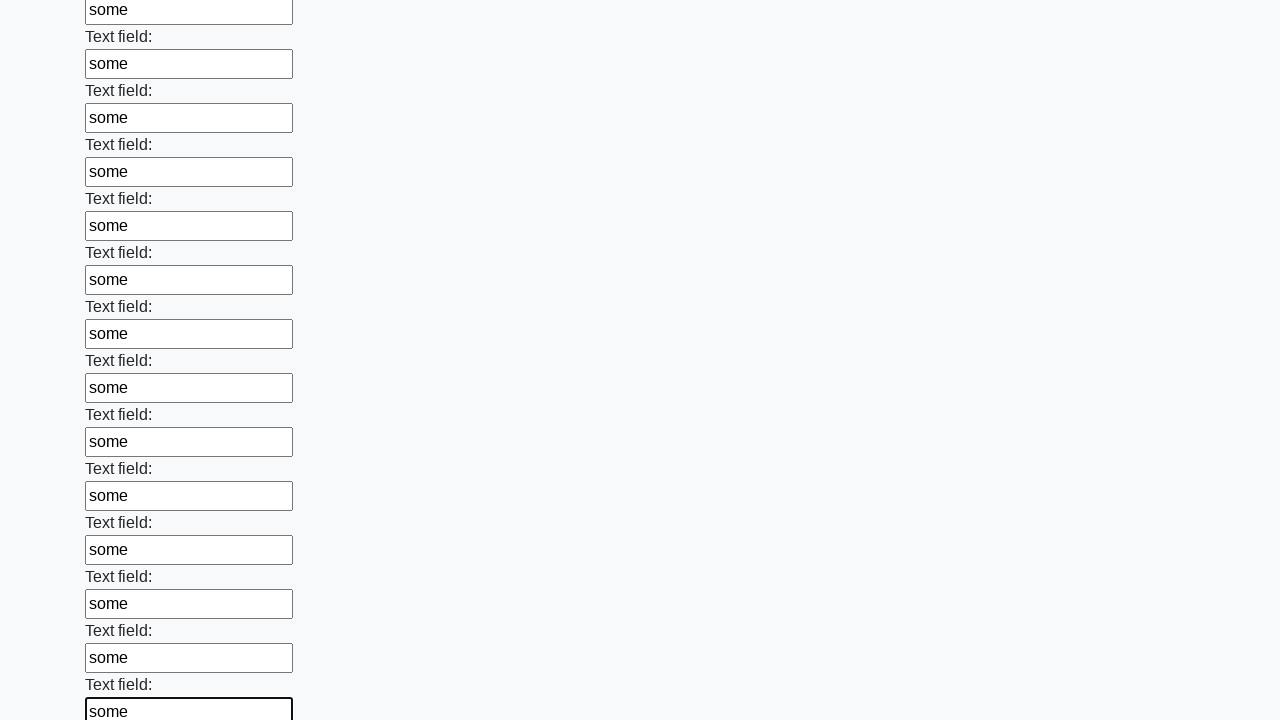

Filled an input field with 'some' on input >> nth=85
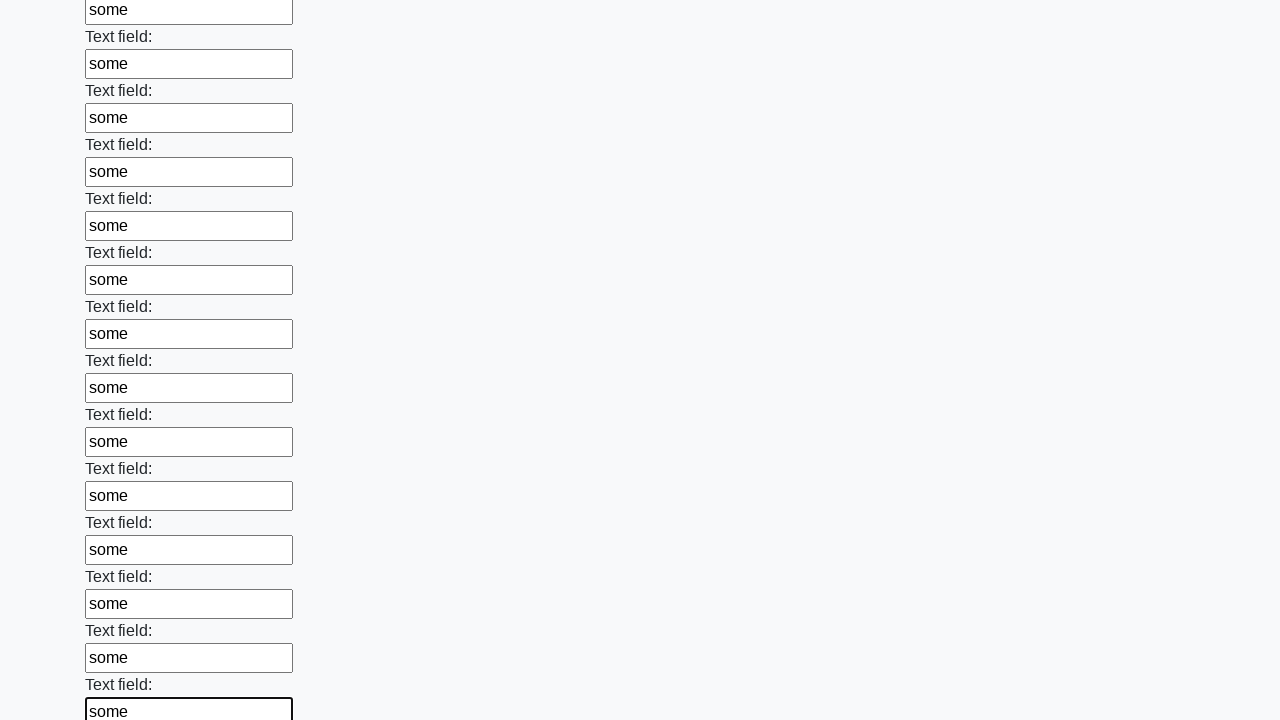

Filled an input field with 'some' on input >> nth=86
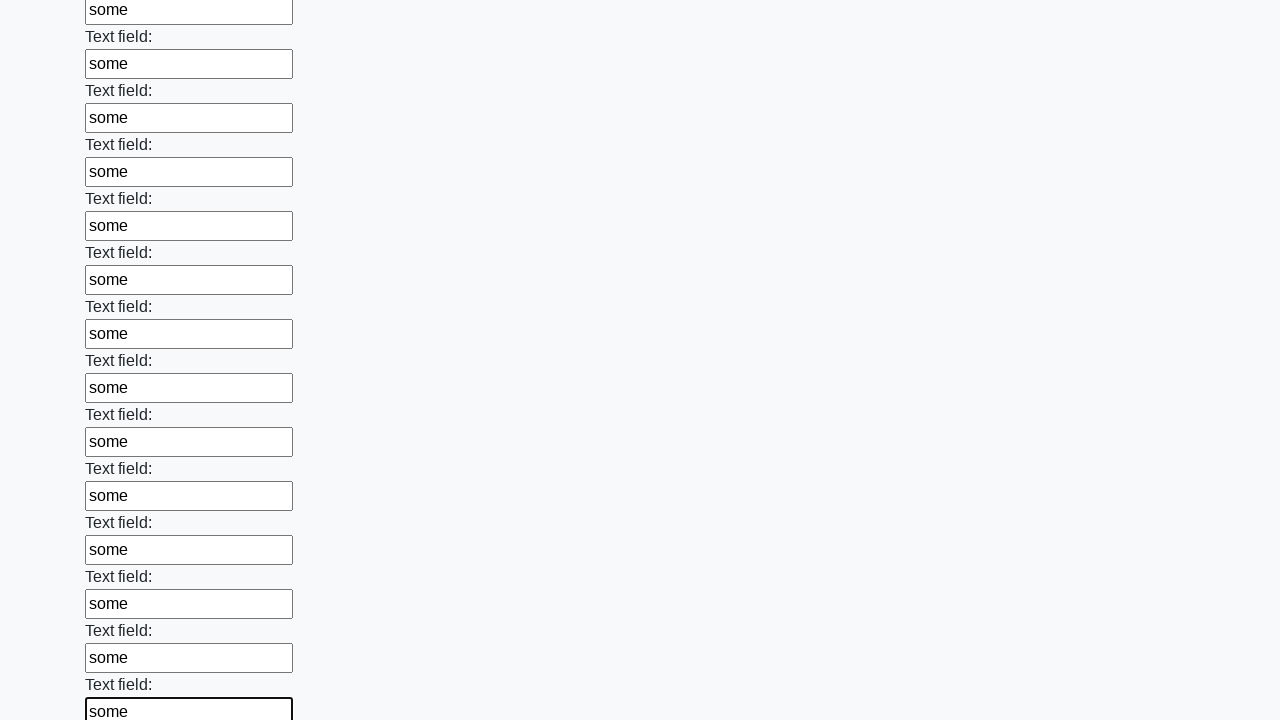

Filled an input field with 'some' on input >> nth=87
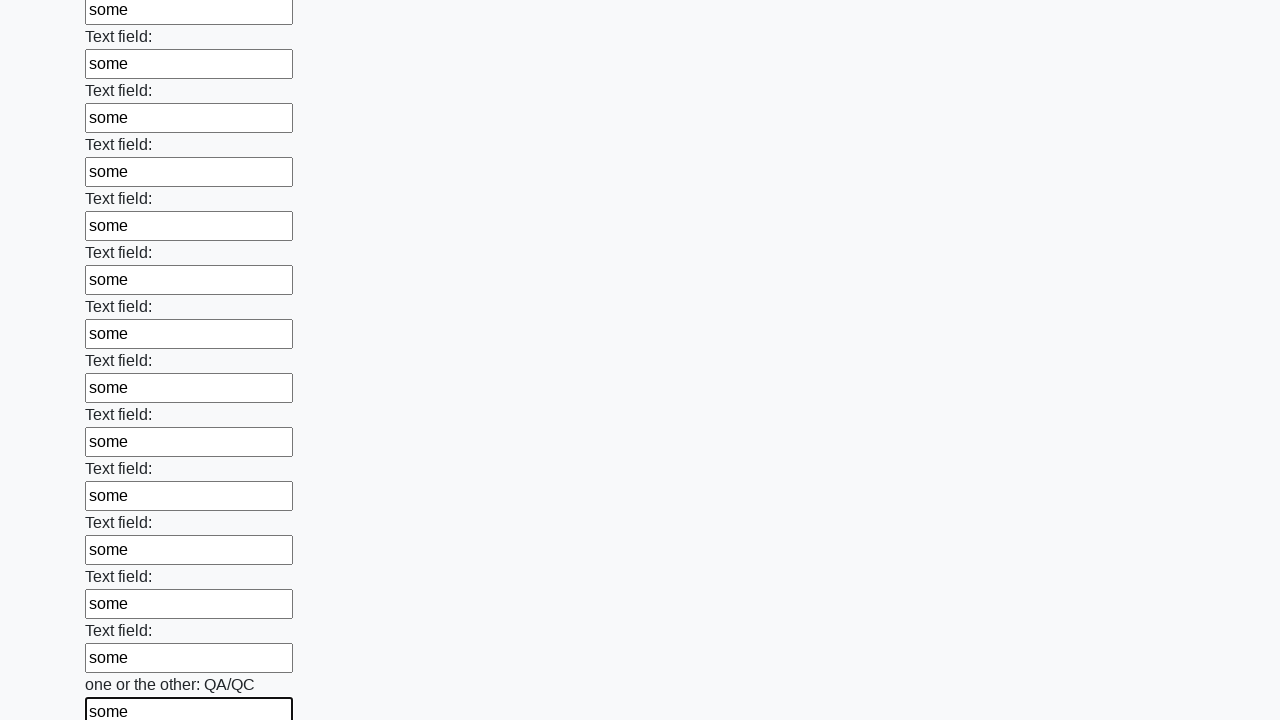

Filled an input field with 'some' on input >> nth=88
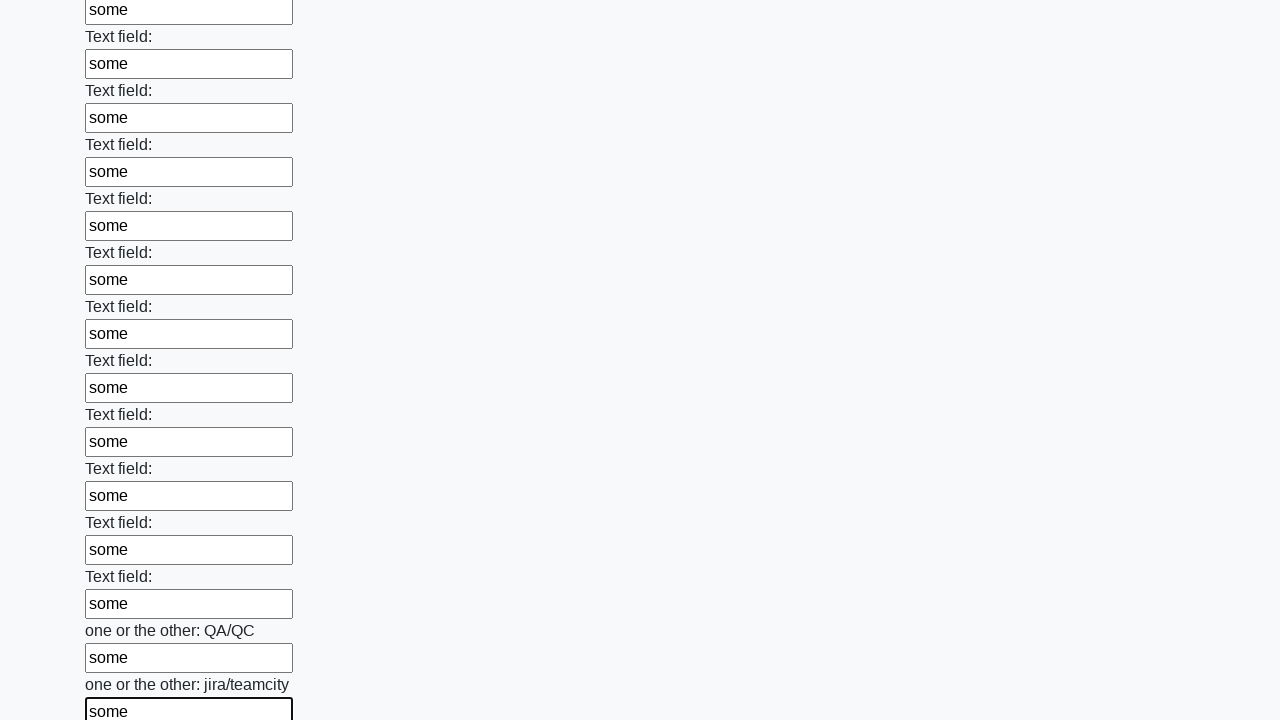

Filled an input field with 'some' on input >> nth=89
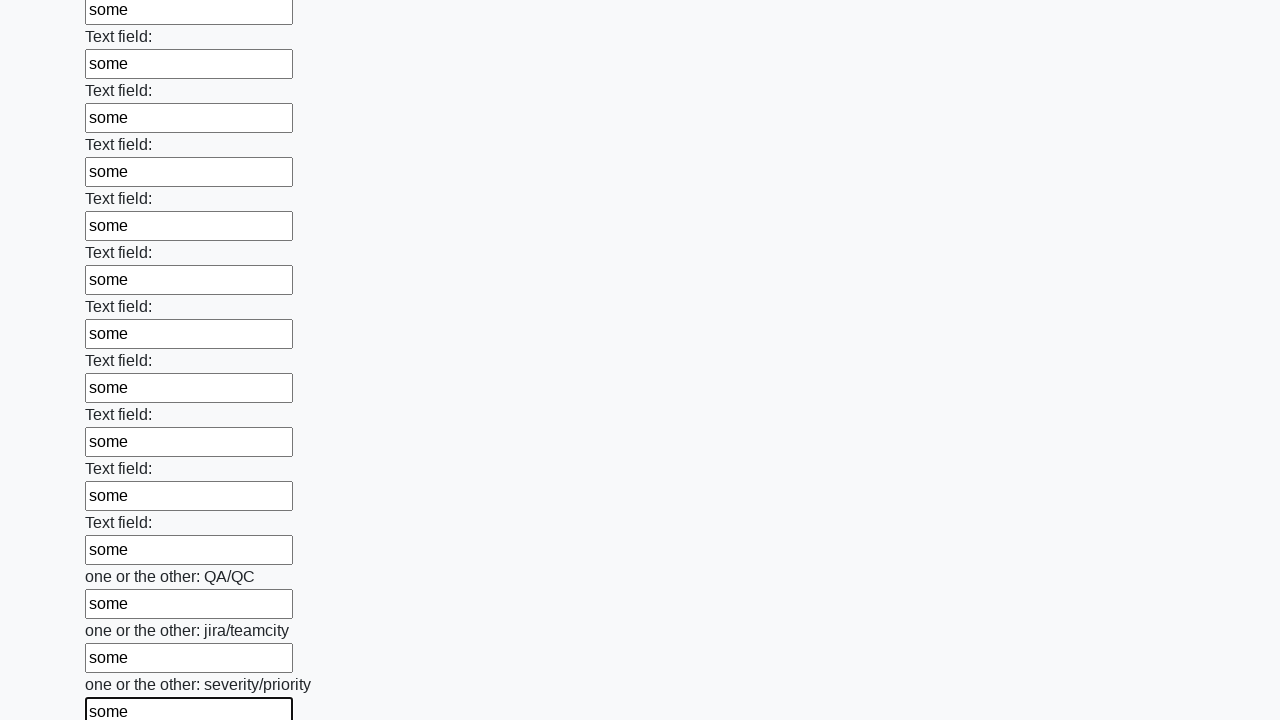

Filled an input field with 'some' on input >> nth=90
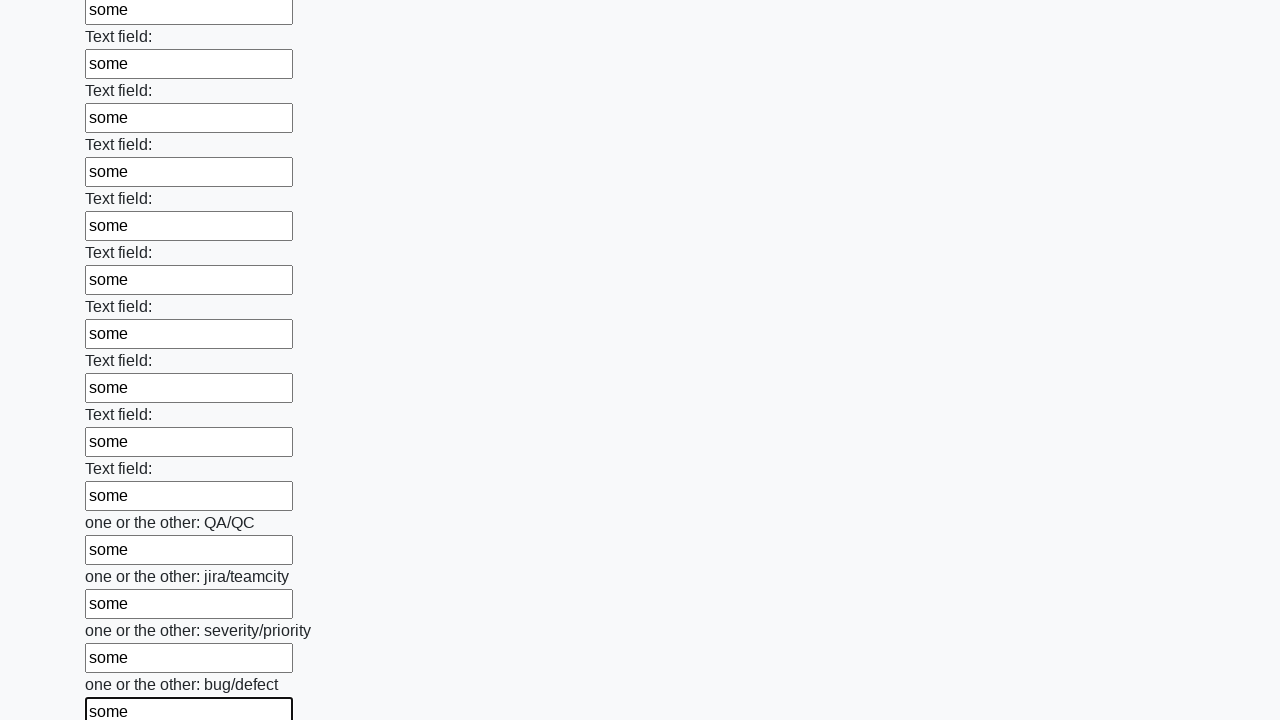

Filled an input field with 'some' on input >> nth=91
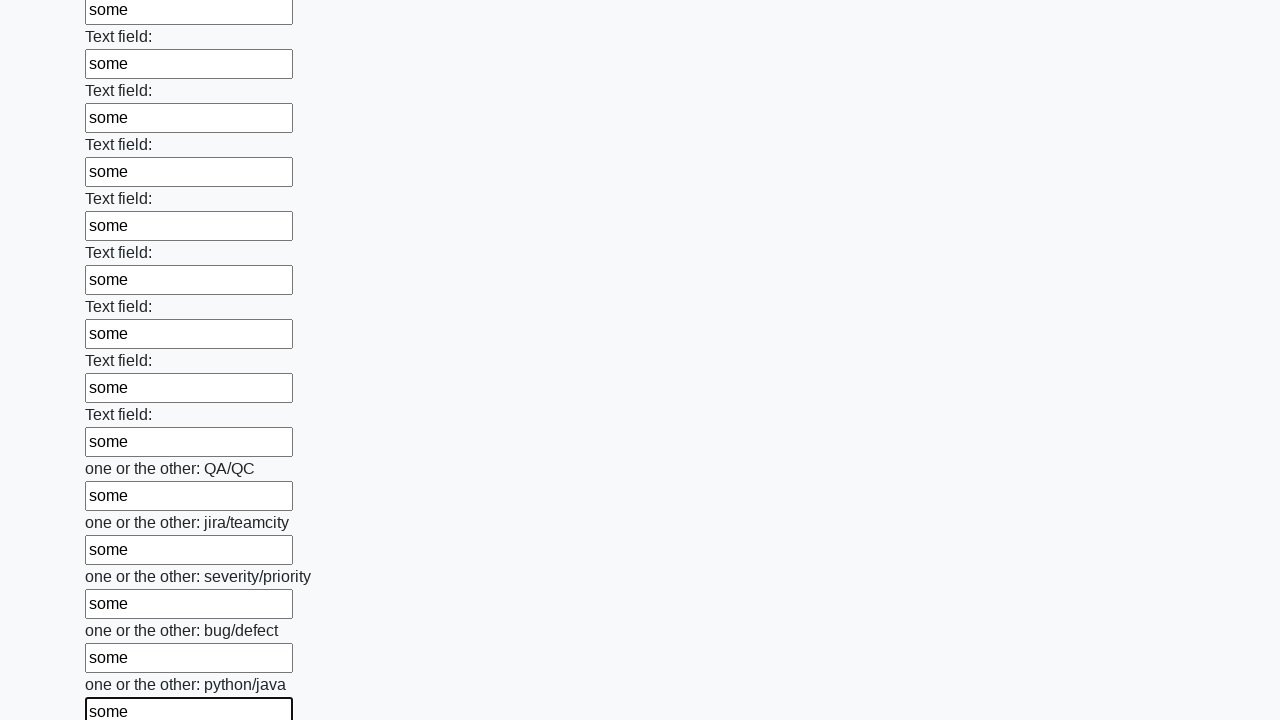

Filled an input field with 'some' on input >> nth=92
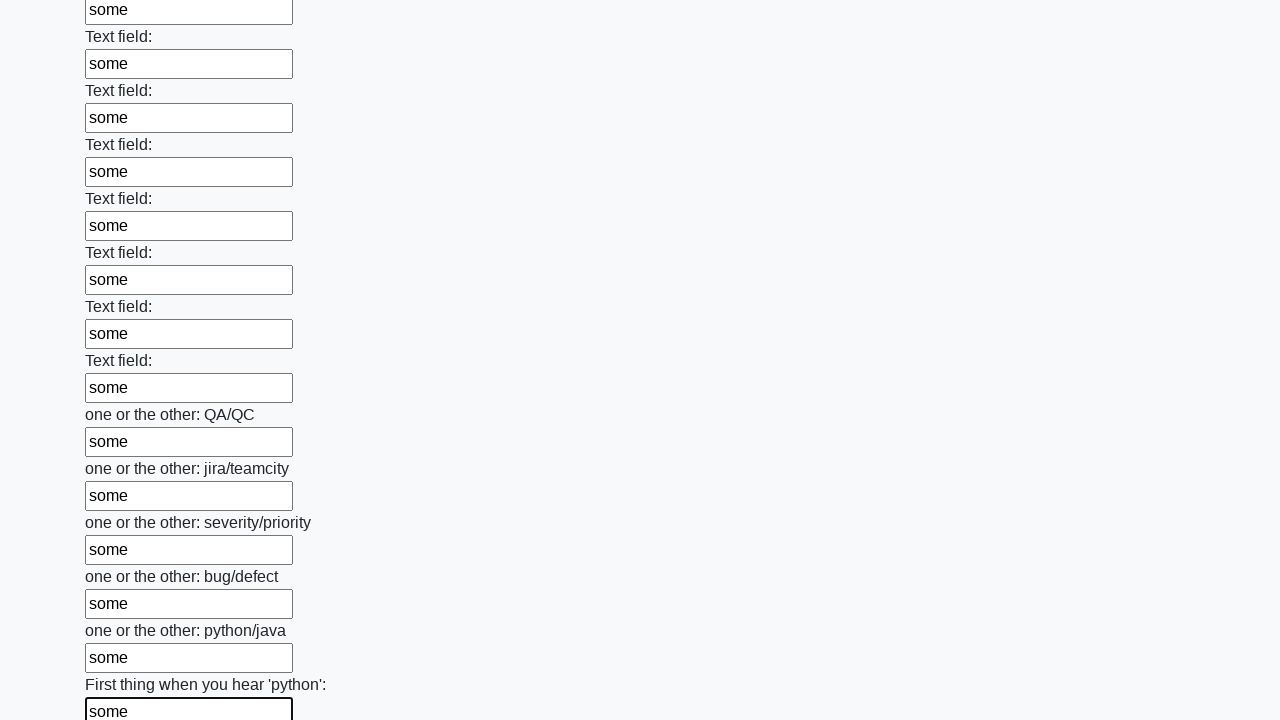

Filled an input field with 'some' on input >> nth=93
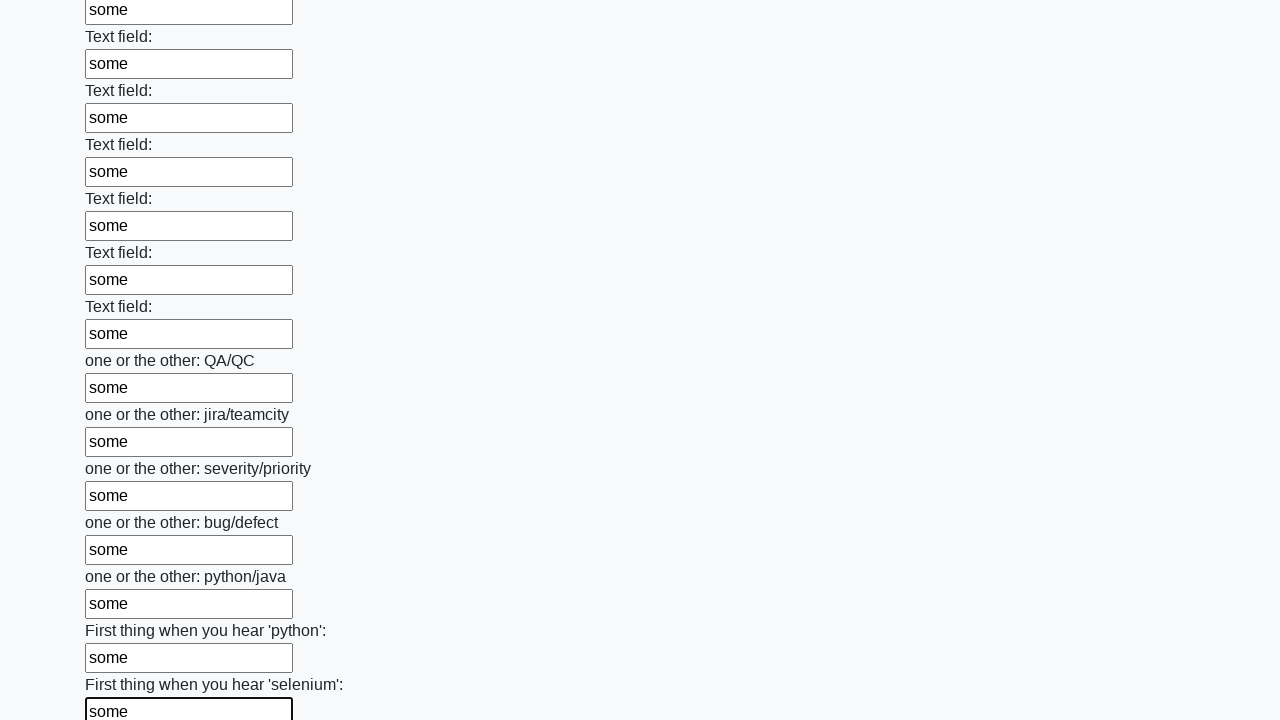

Filled an input field with 'some' on input >> nth=94
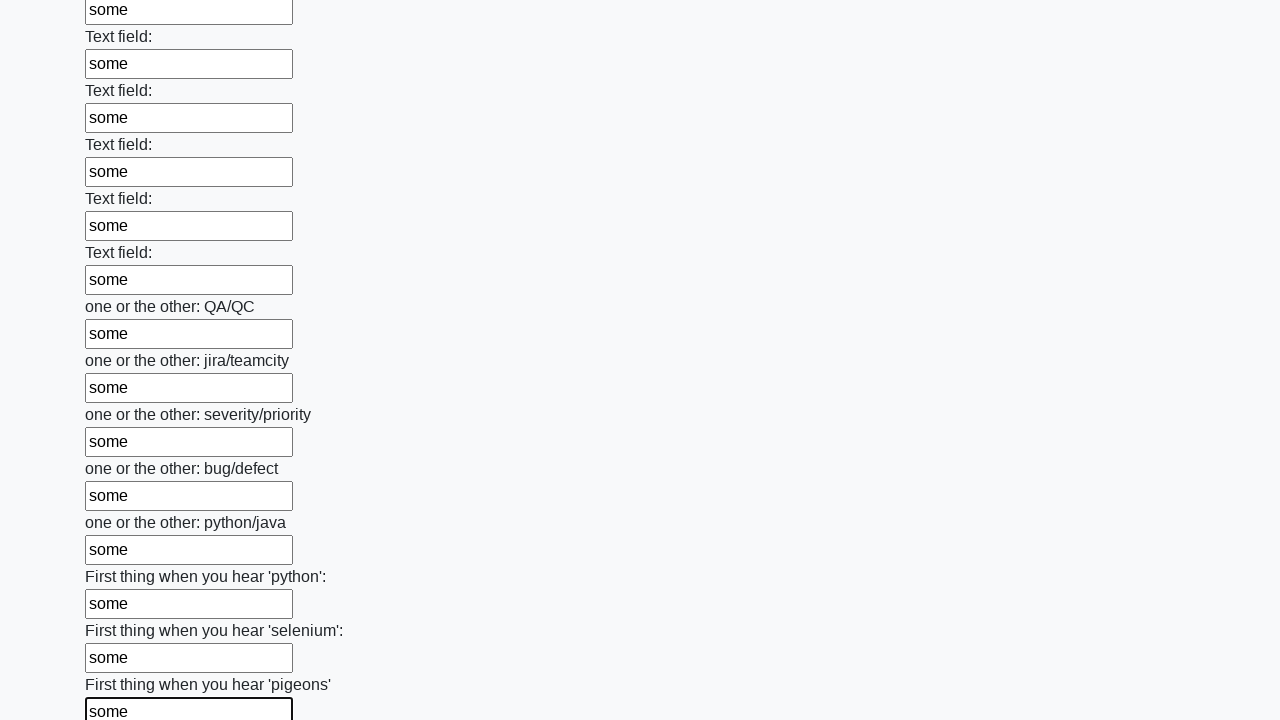

Filled an input field with 'some' on input >> nth=95
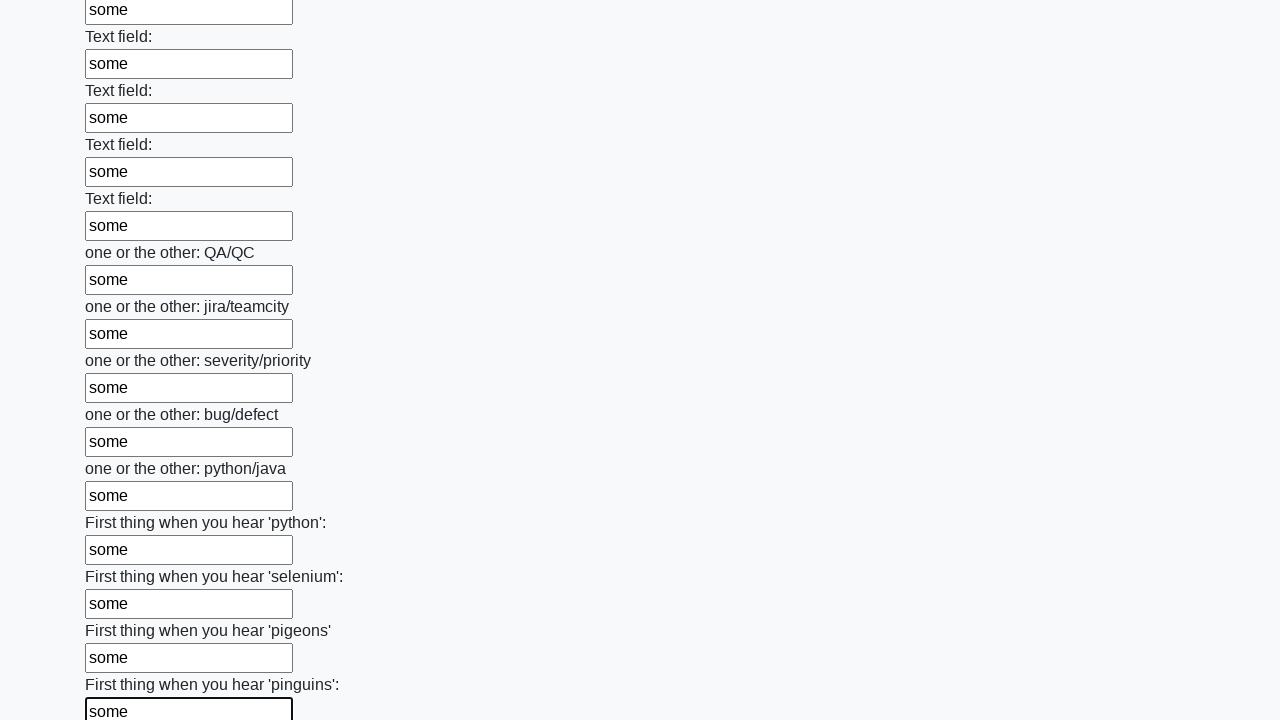

Filled an input field with 'some' on input >> nth=96
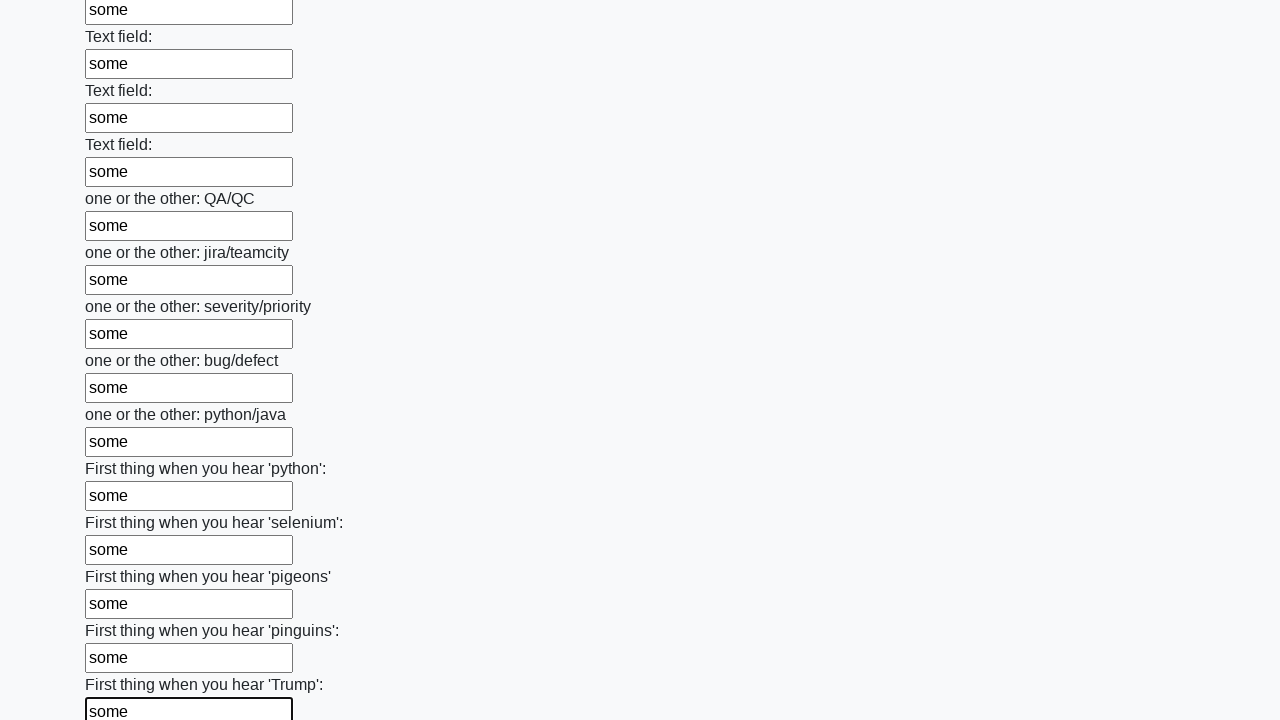

Filled an input field with 'some' on input >> nth=97
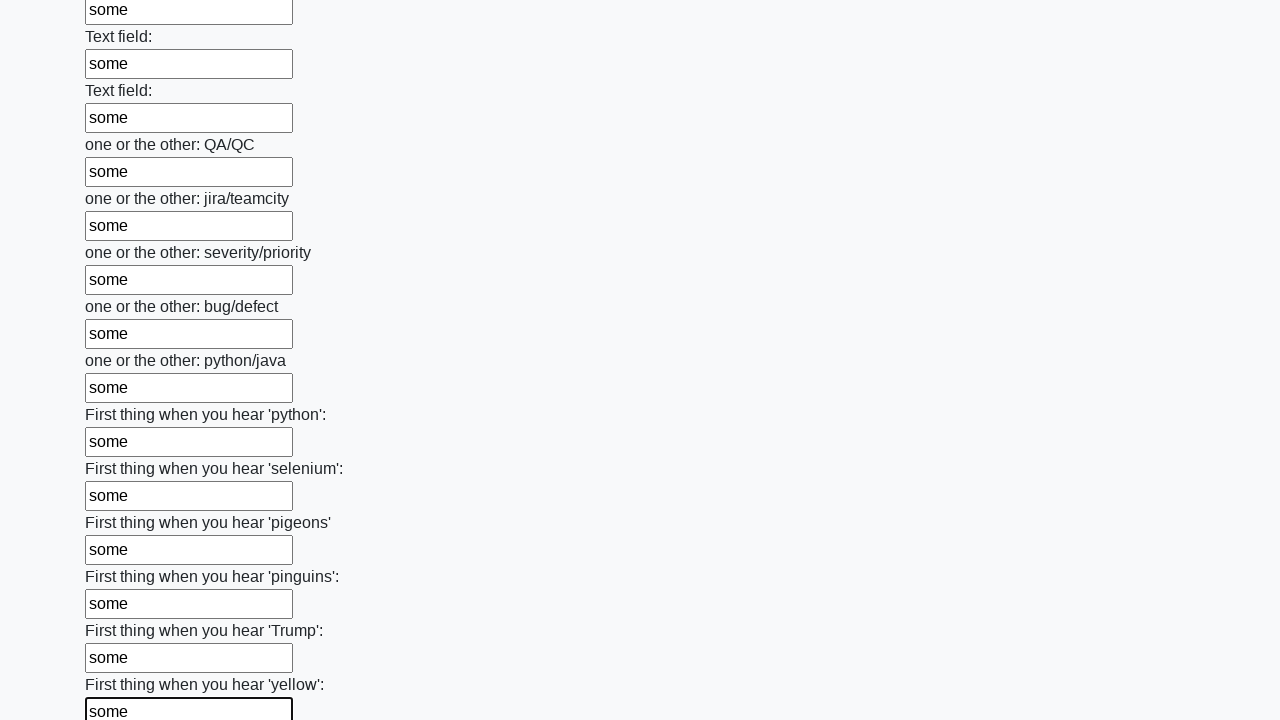

Filled an input field with 'some' on input >> nth=98
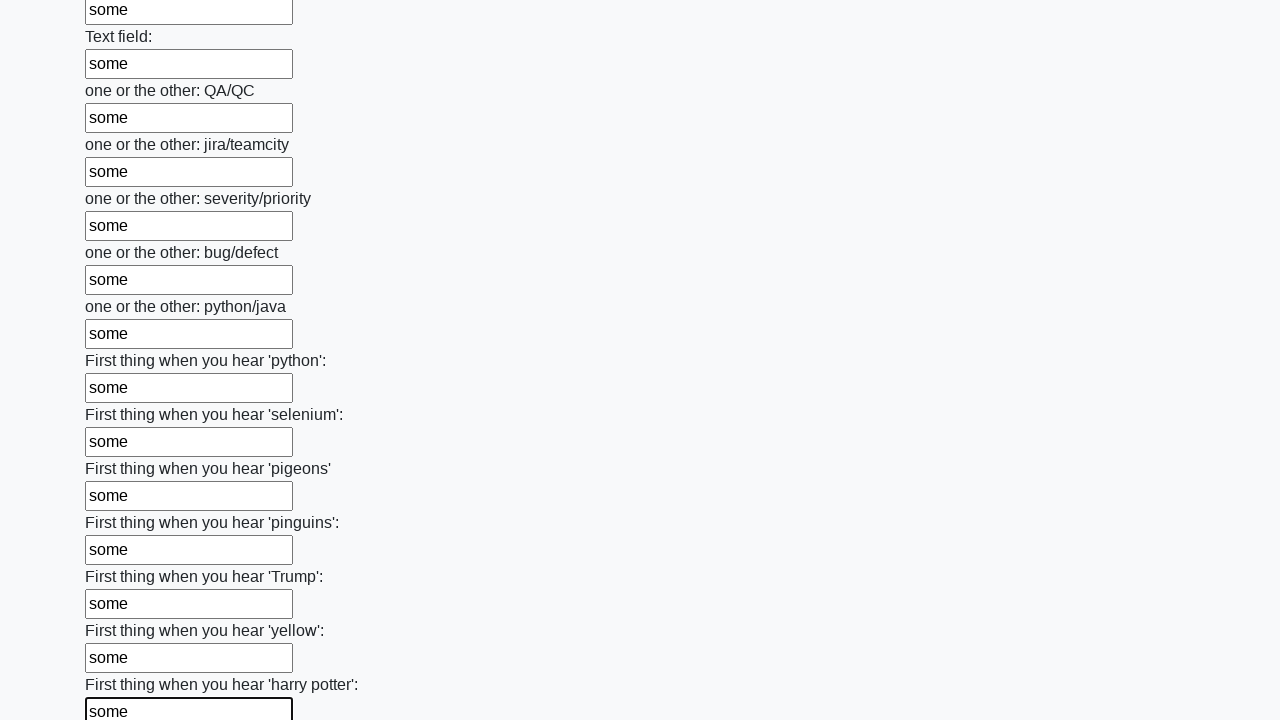

Filled an input field with 'some' on input >> nth=99
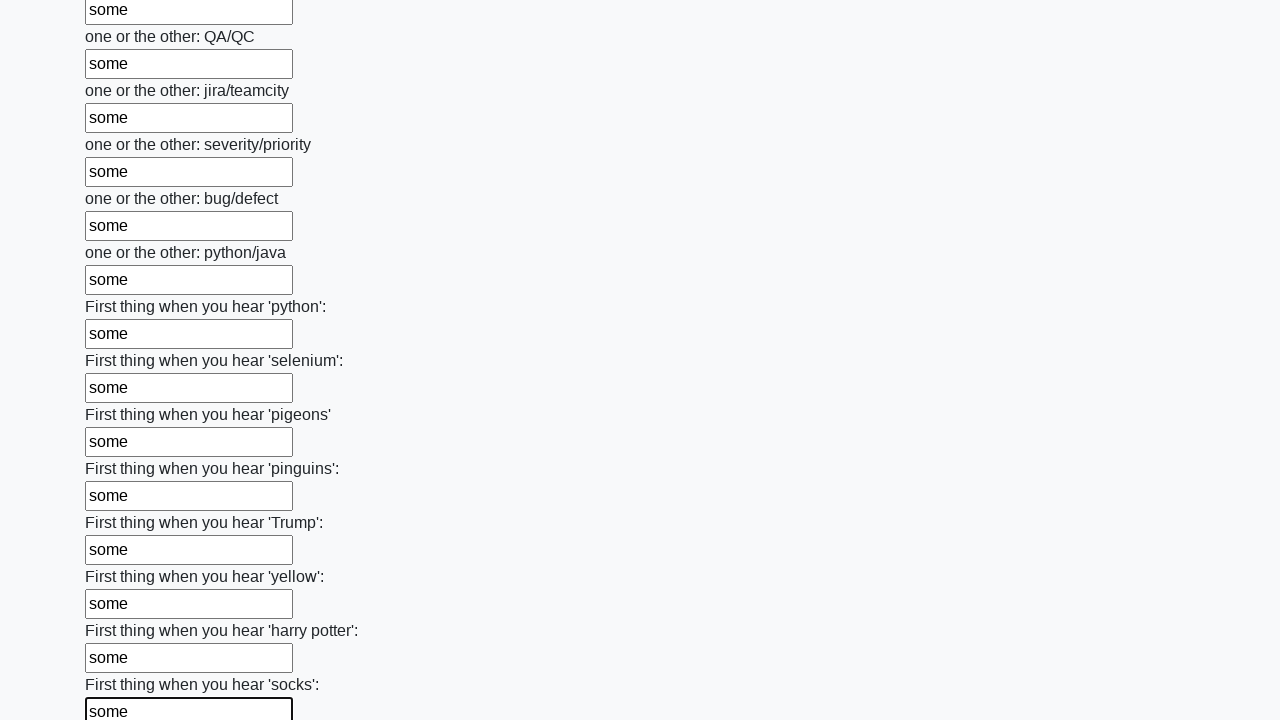

Clicked the submit button at (123, 611) on button.btn
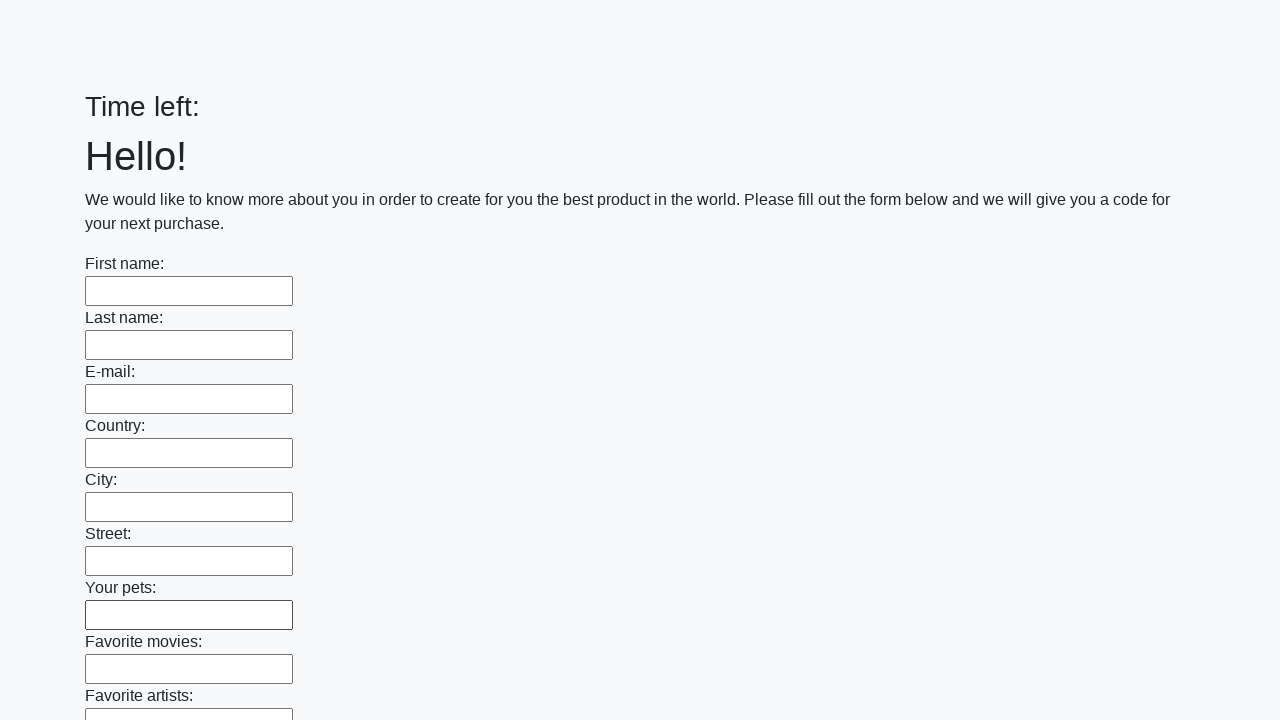

Waited for form submission to complete
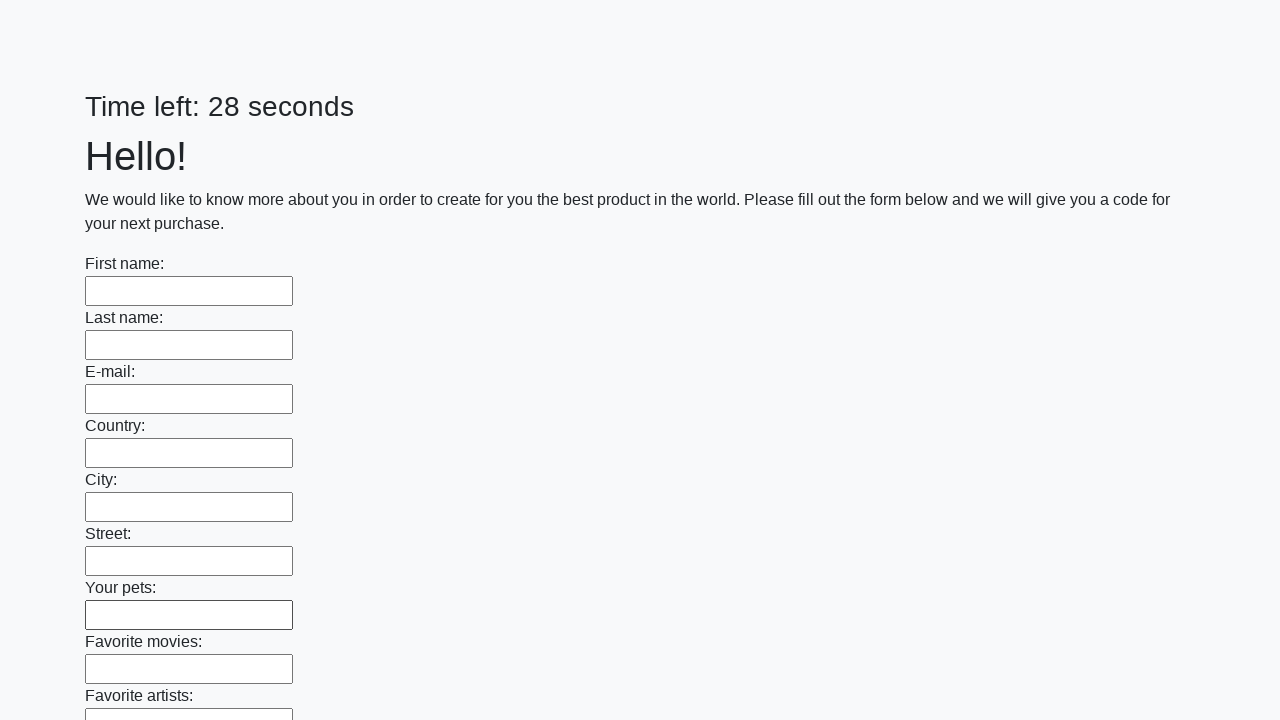

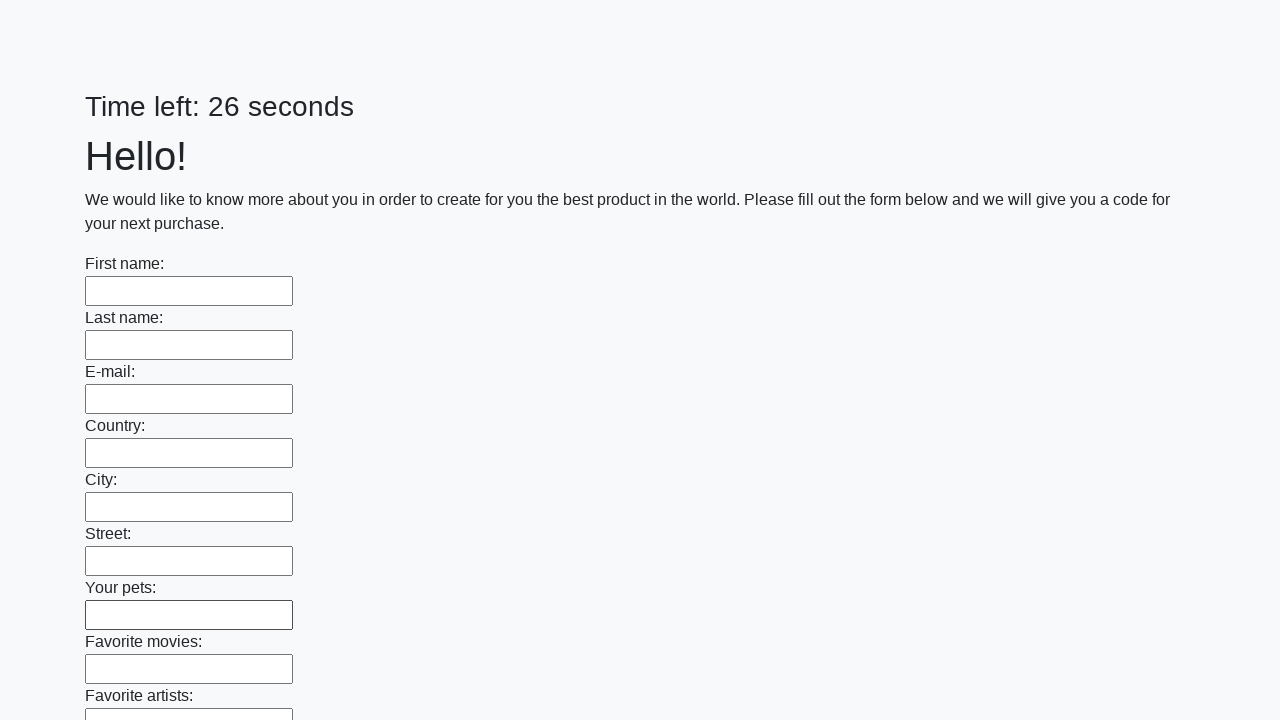